Fills all 100 input fields in a large form with text and submits

Starting URL: http://suninjuly.github.io/huge_form.html

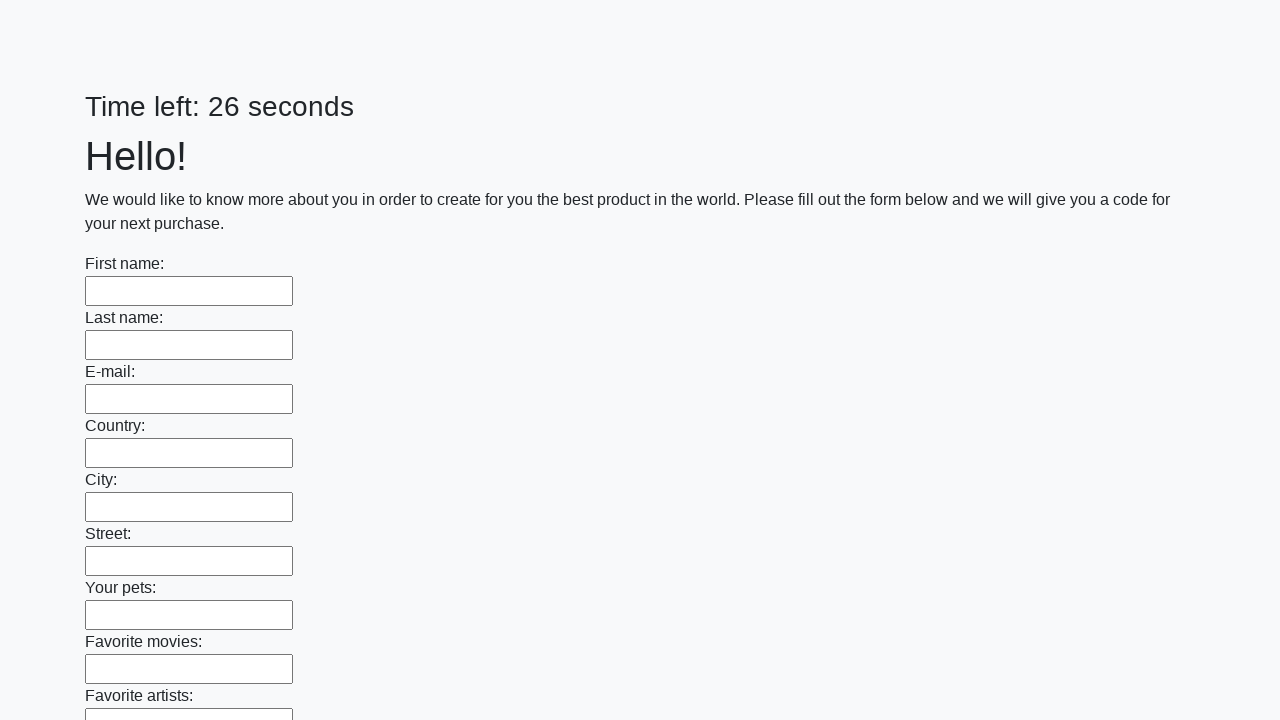

Retrieved all 100 input fields from the form
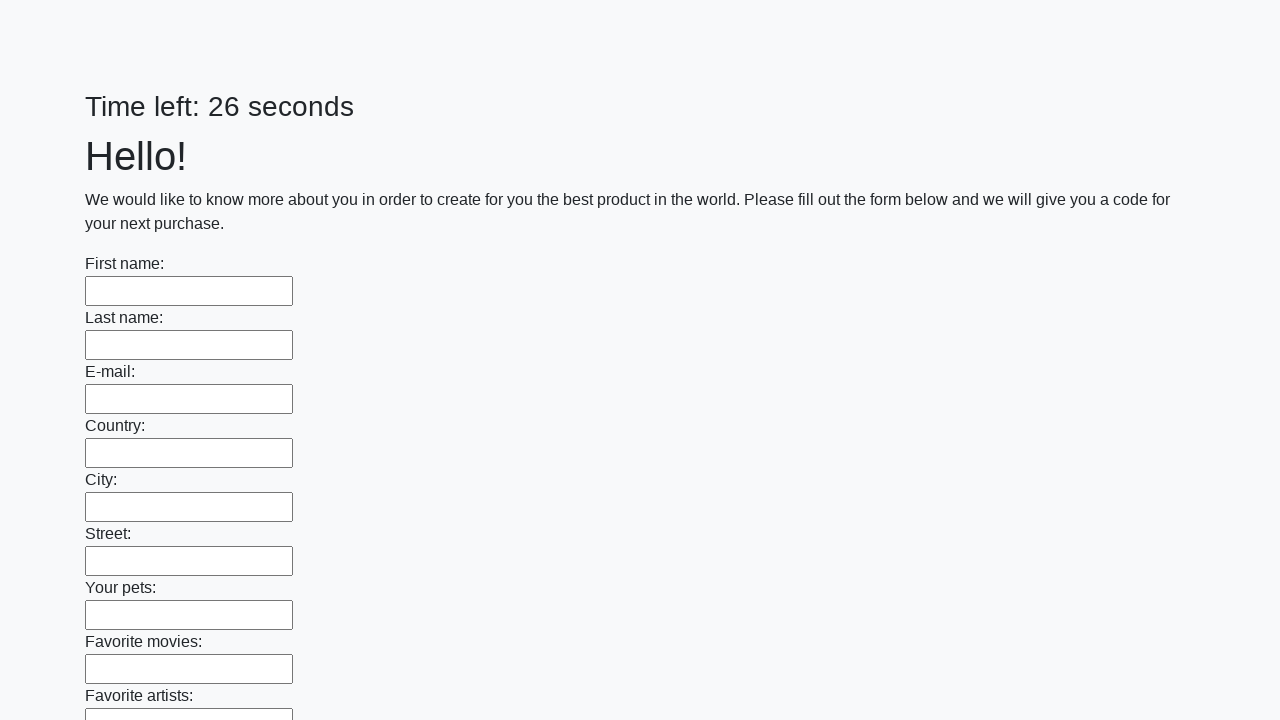

Filled an input field with 'automation_test' on .first_block > input >> nth=0
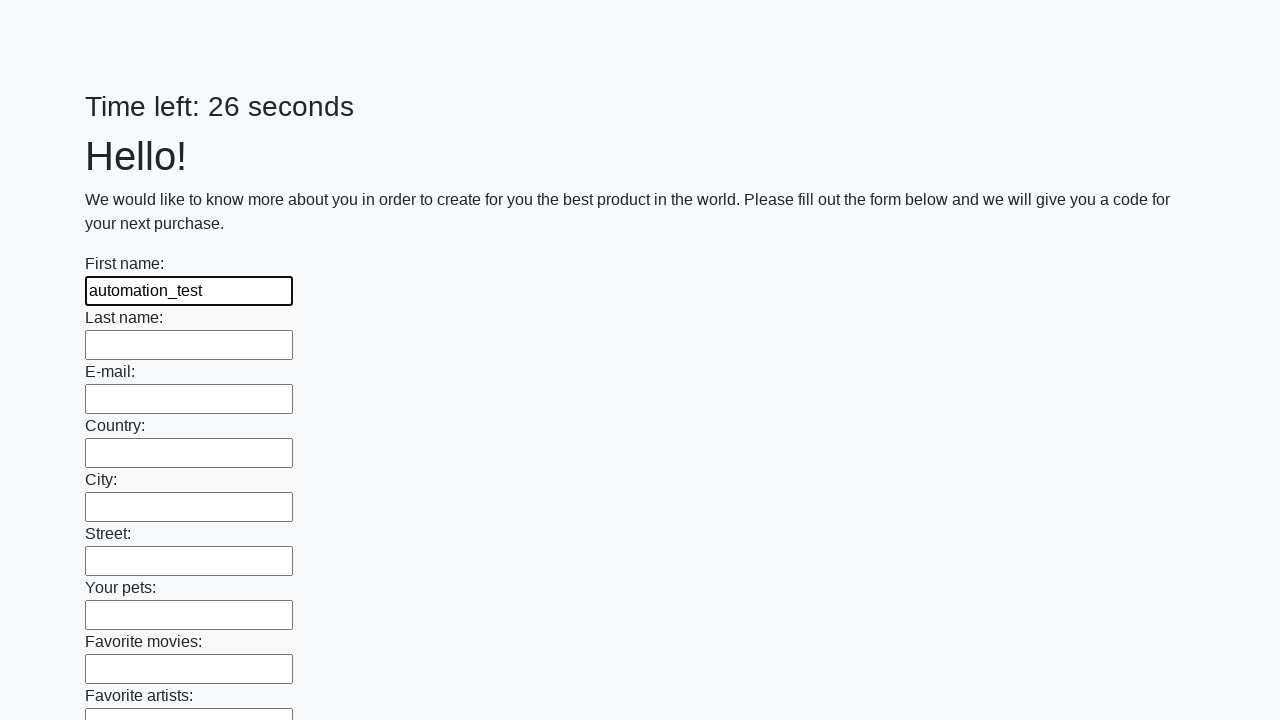

Filled an input field with 'automation_test' on .first_block > input >> nth=1
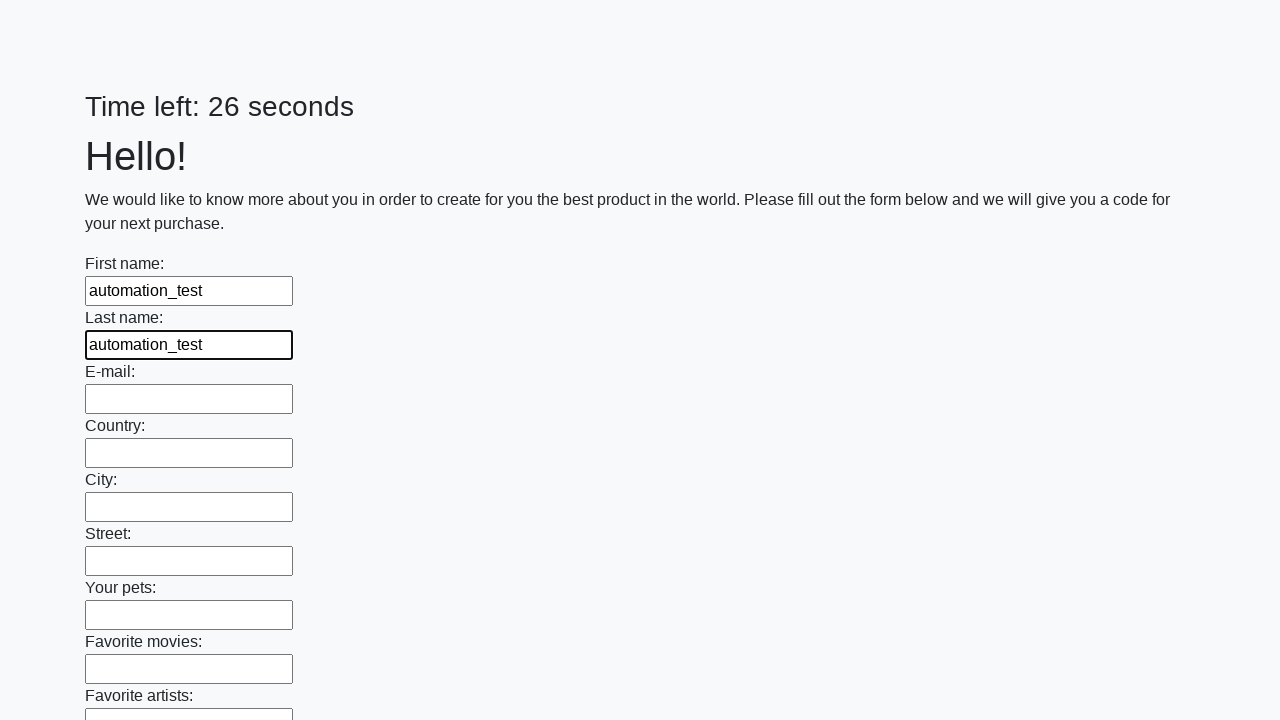

Filled an input field with 'automation_test' on .first_block > input >> nth=2
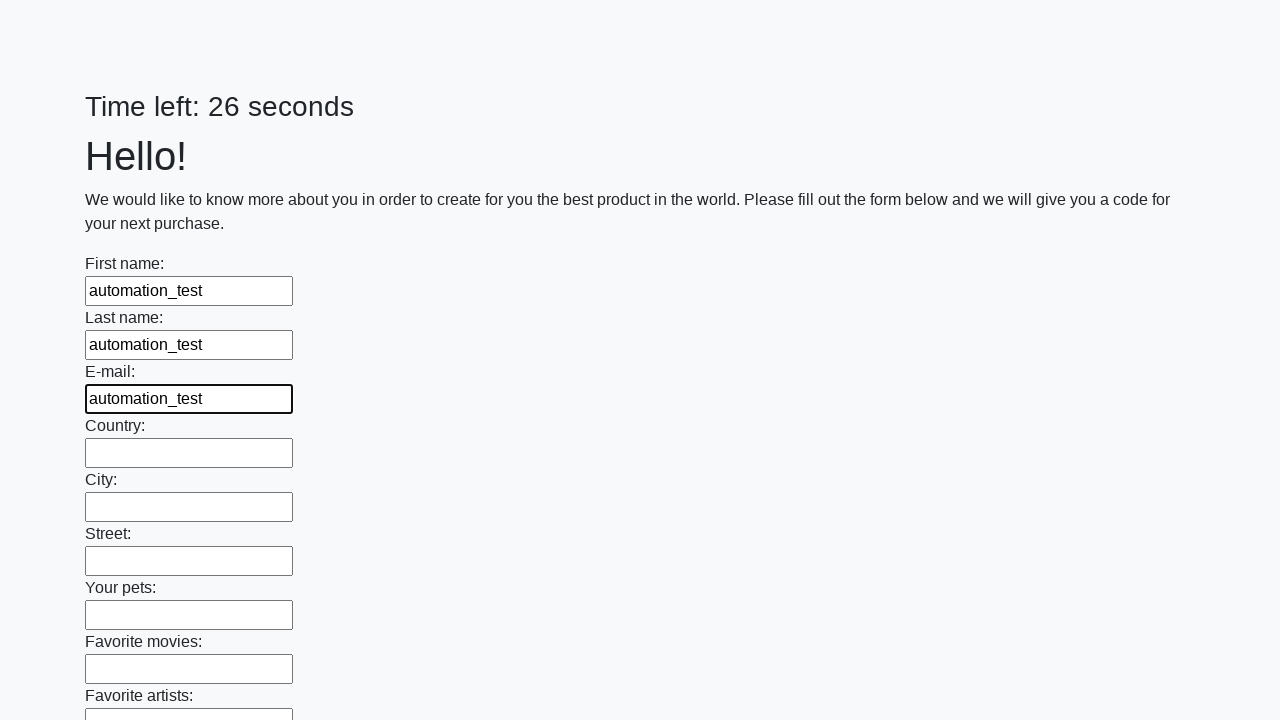

Filled an input field with 'automation_test' on .first_block > input >> nth=3
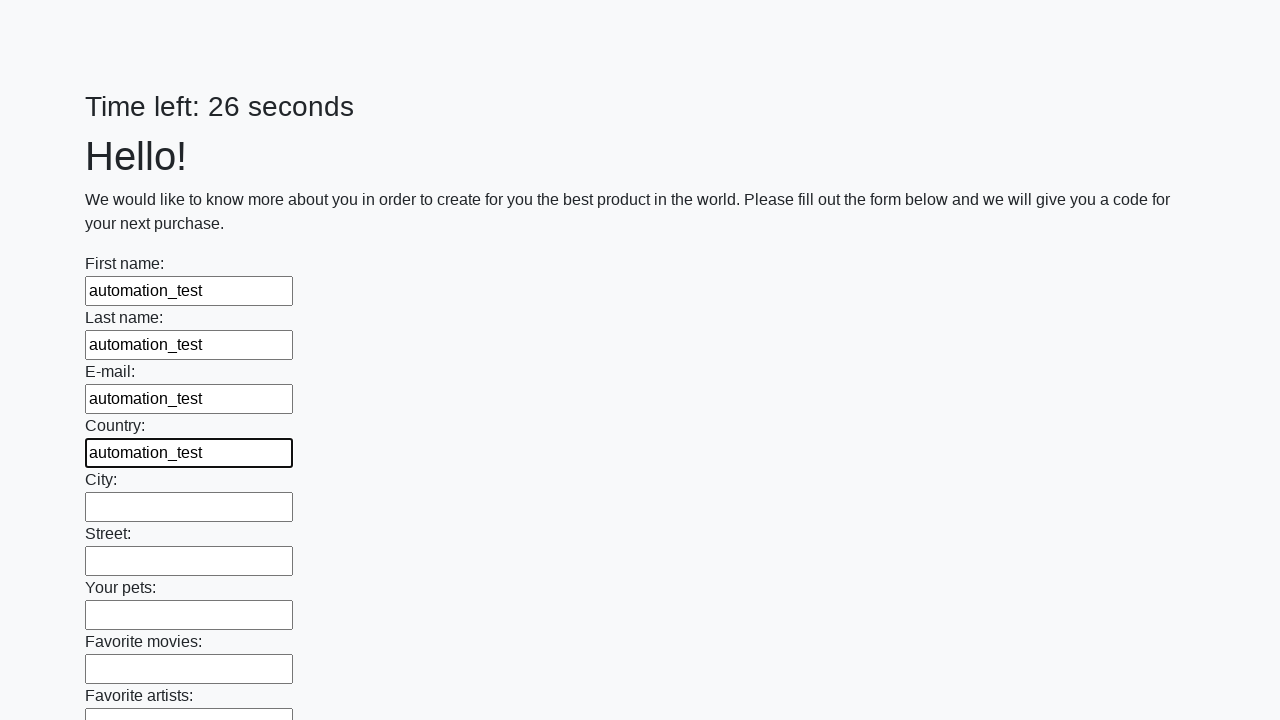

Filled an input field with 'automation_test' on .first_block > input >> nth=4
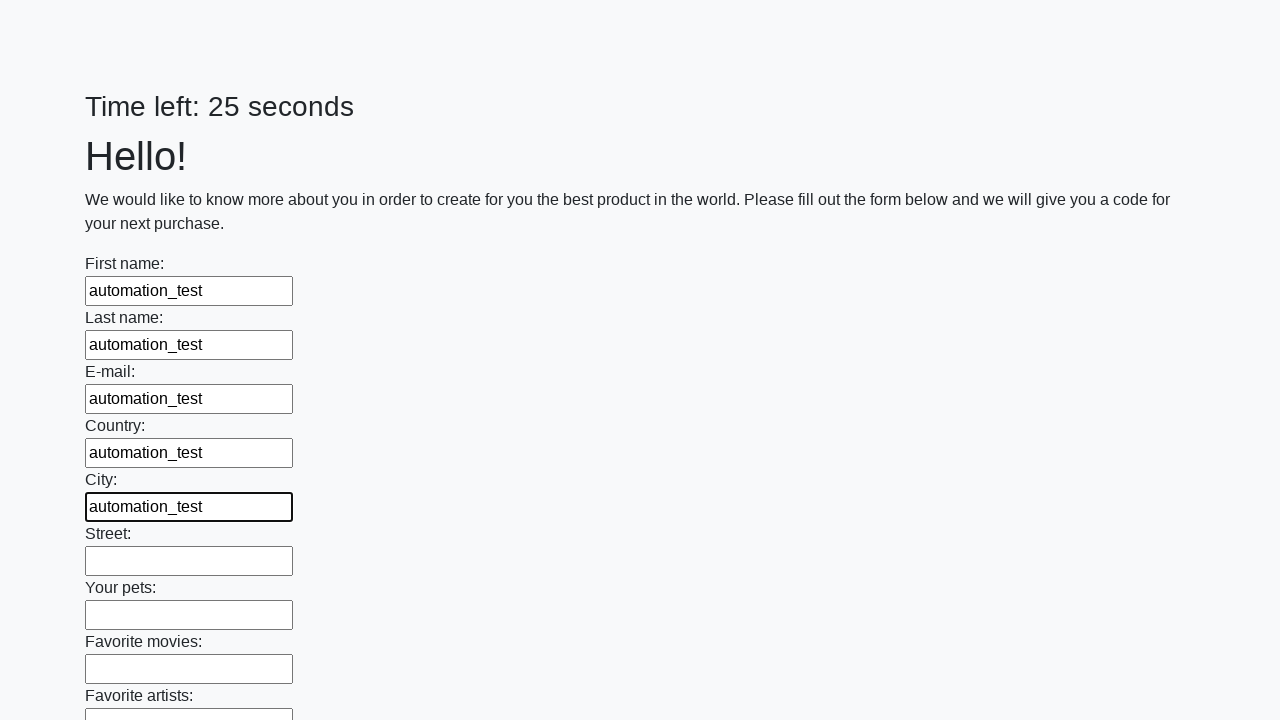

Filled an input field with 'automation_test' on .first_block > input >> nth=5
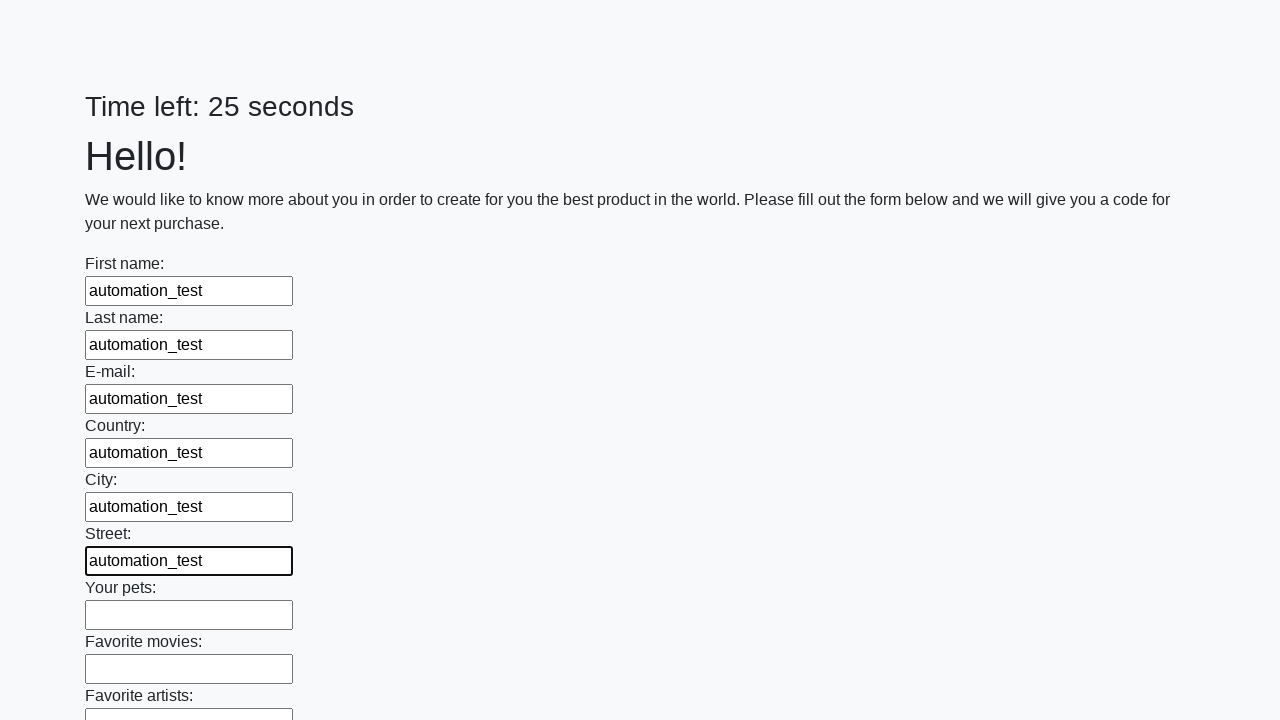

Filled an input field with 'automation_test' on .first_block > input >> nth=6
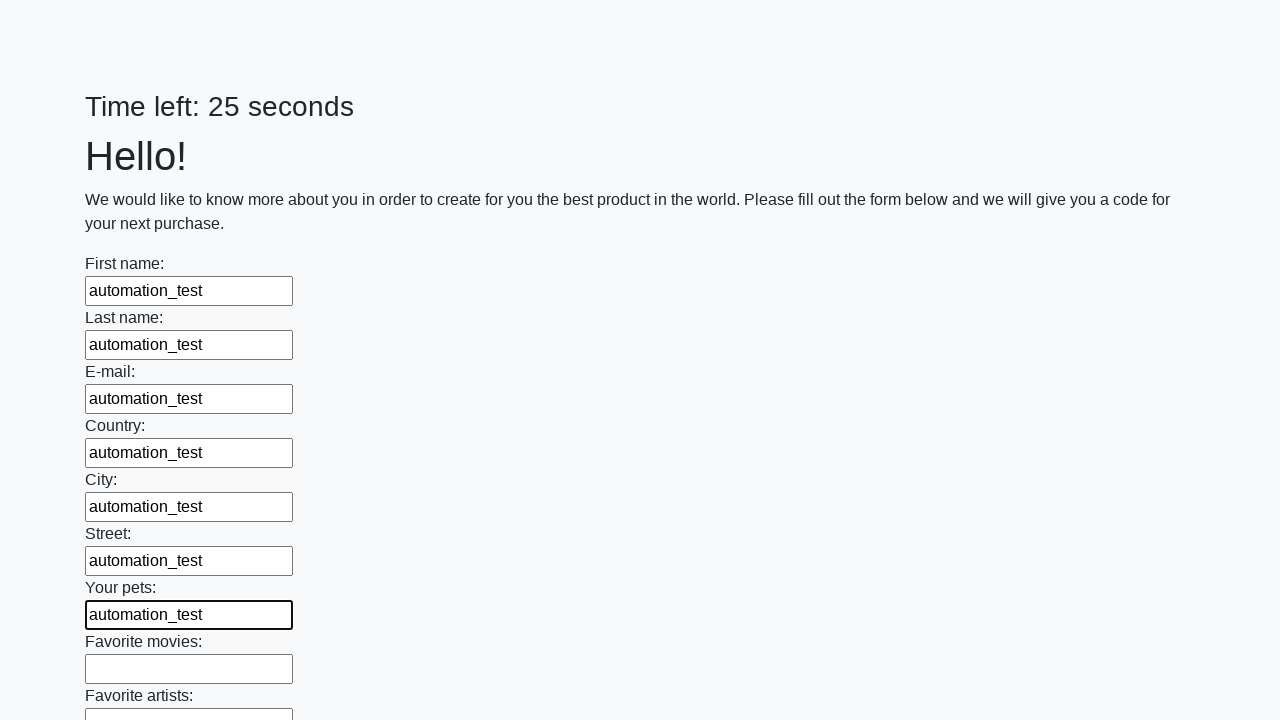

Filled an input field with 'automation_test' on .first_block > input >> nth=7
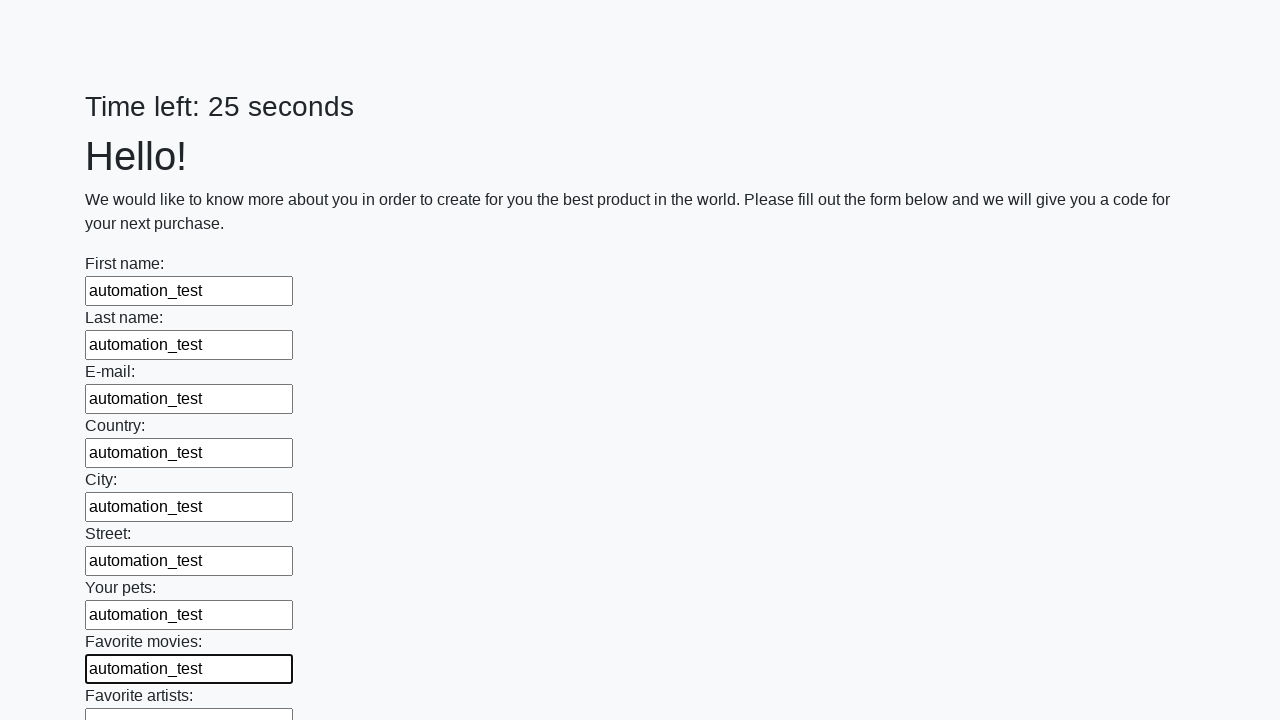

Filled an input field with 'automation_test' on .first_block > input >> nth=8
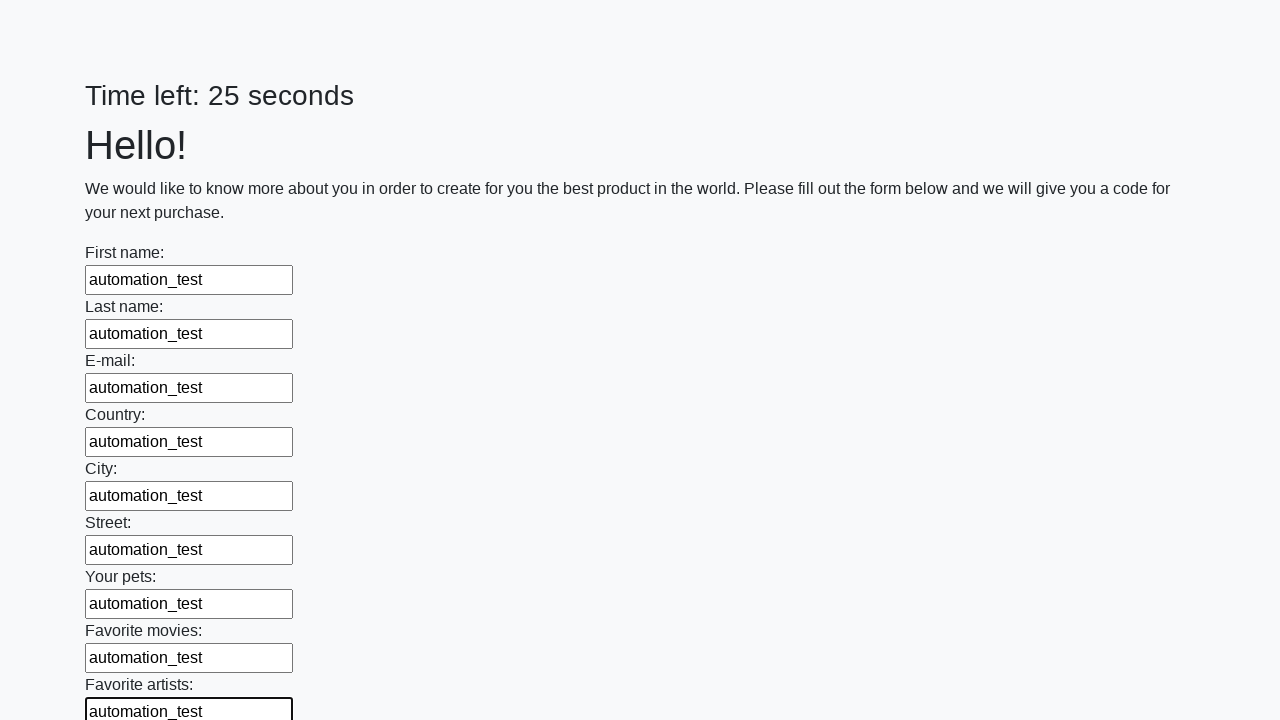

Filled an input field with 'automation_test' on .first_block > input >> nth=9
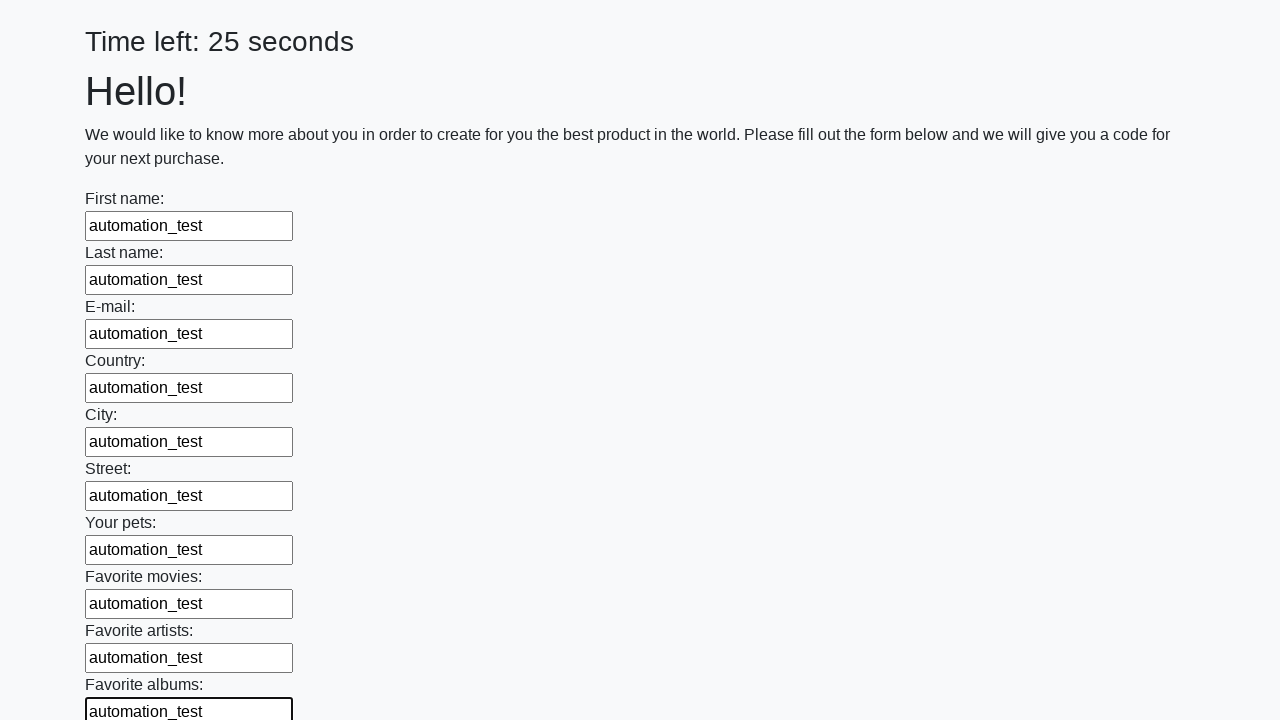

Filled an input field with 'automation_test' on .first_block > input >> nth=10
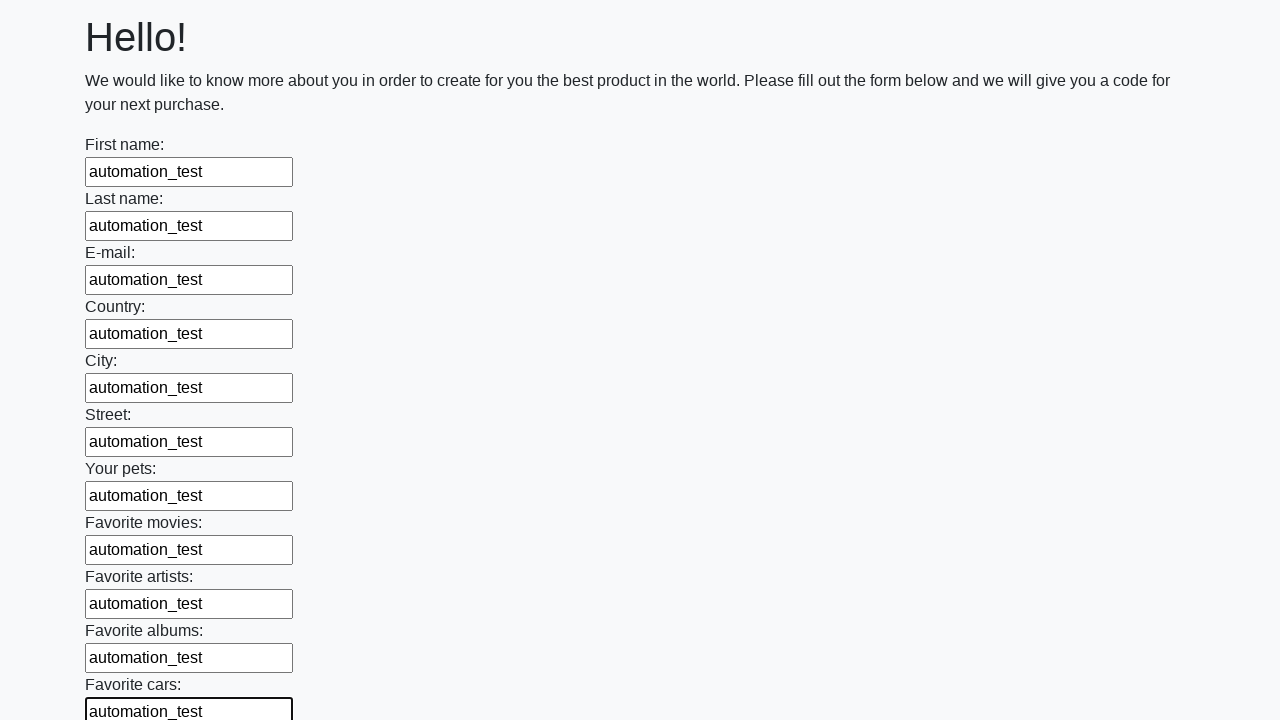

Filled an input field with 'automation_test' on .first_block > input >> nth=11
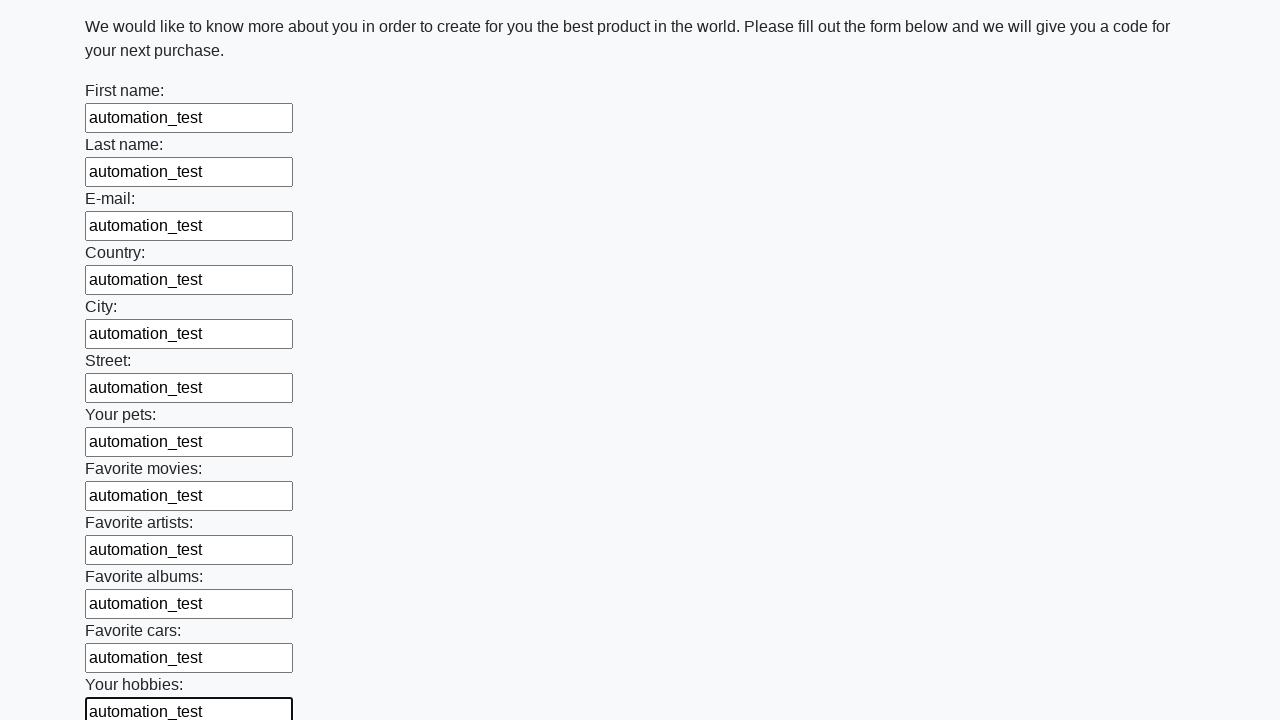

Filled an input field with 'automation_test' on .first_block > input >> nth=12
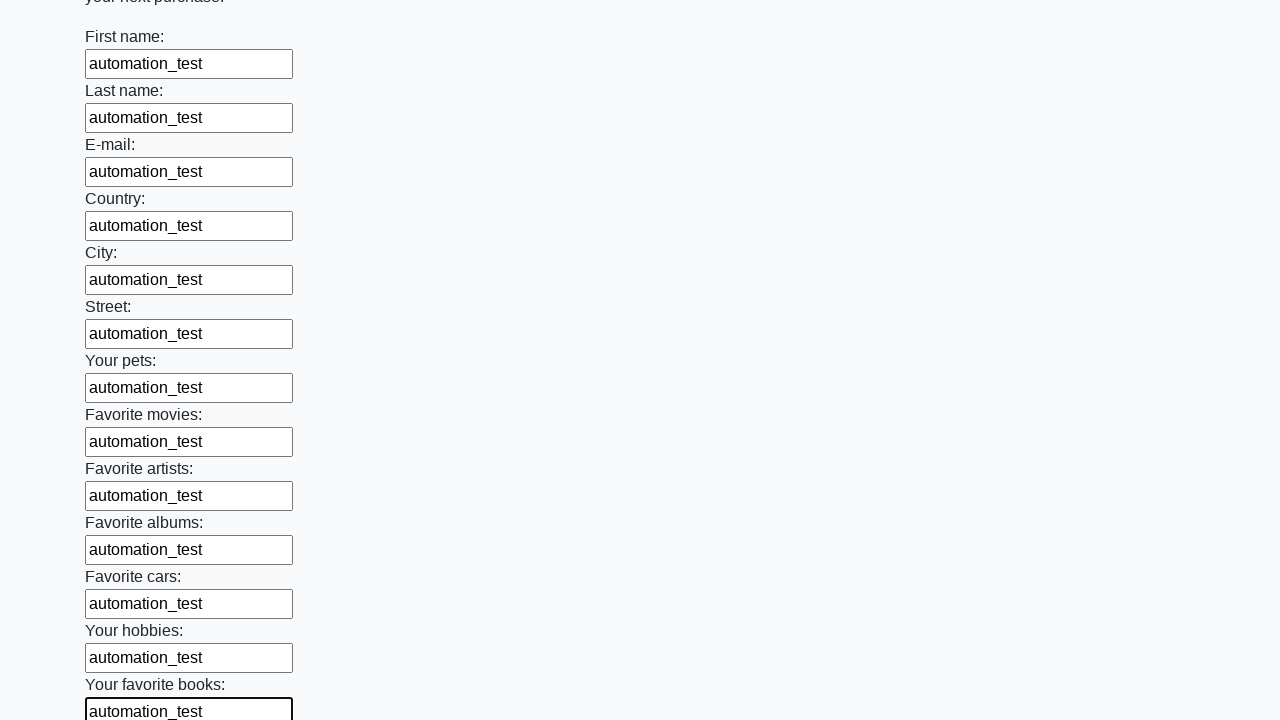

Filled an input field with 'automation_test' on .first_block > input >> nth=13
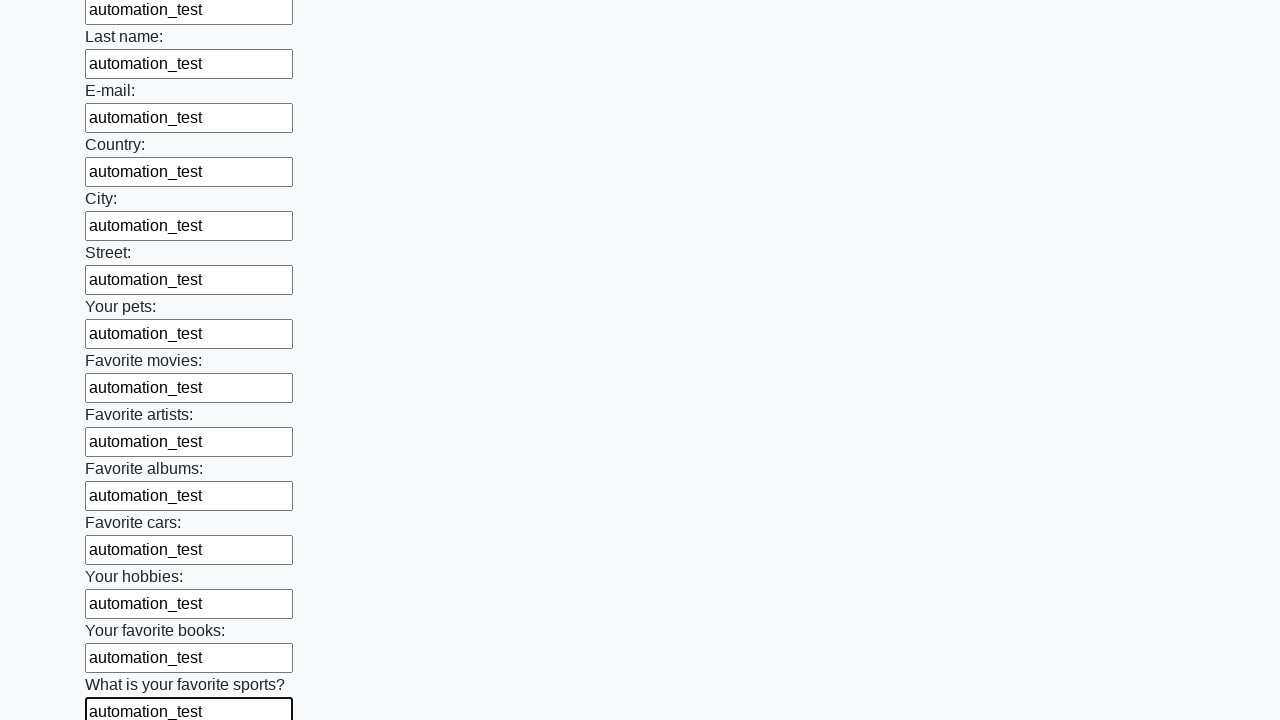

Filled an input field with 'automation_test' on .first_block > input >> nth=14
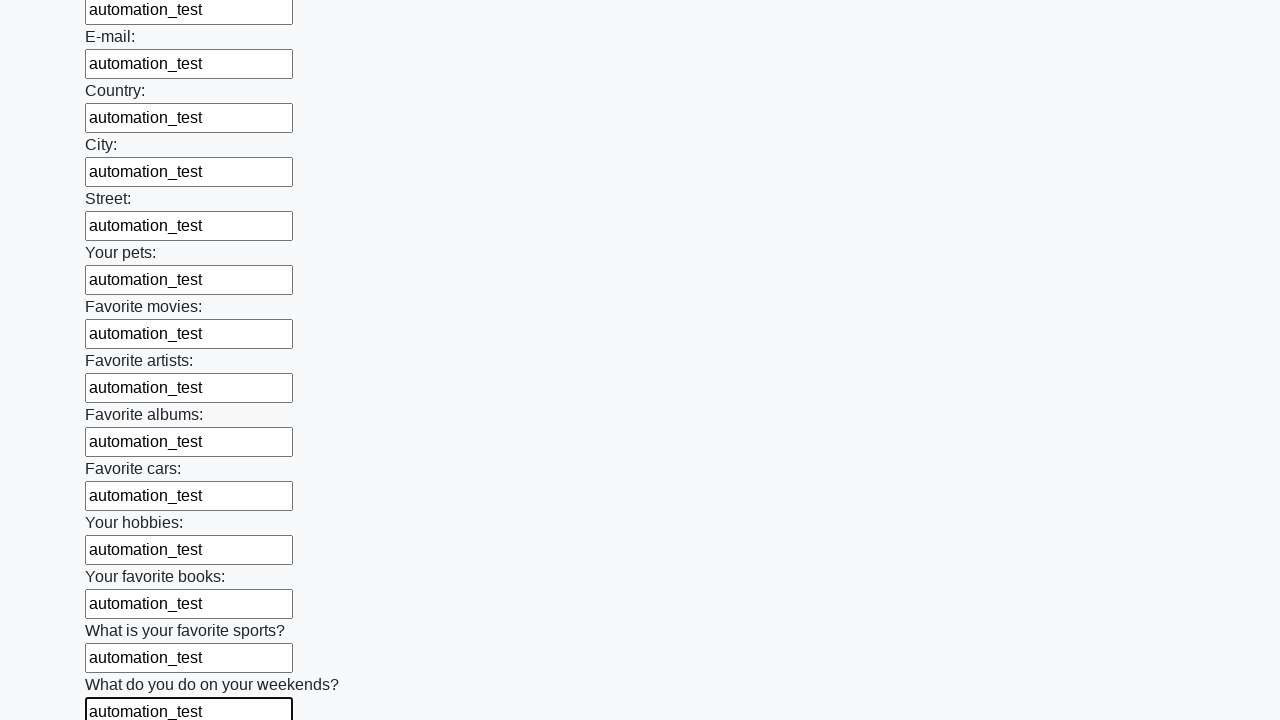

Filled an input field with 'automation_test' on .first_block > input >> nth=15
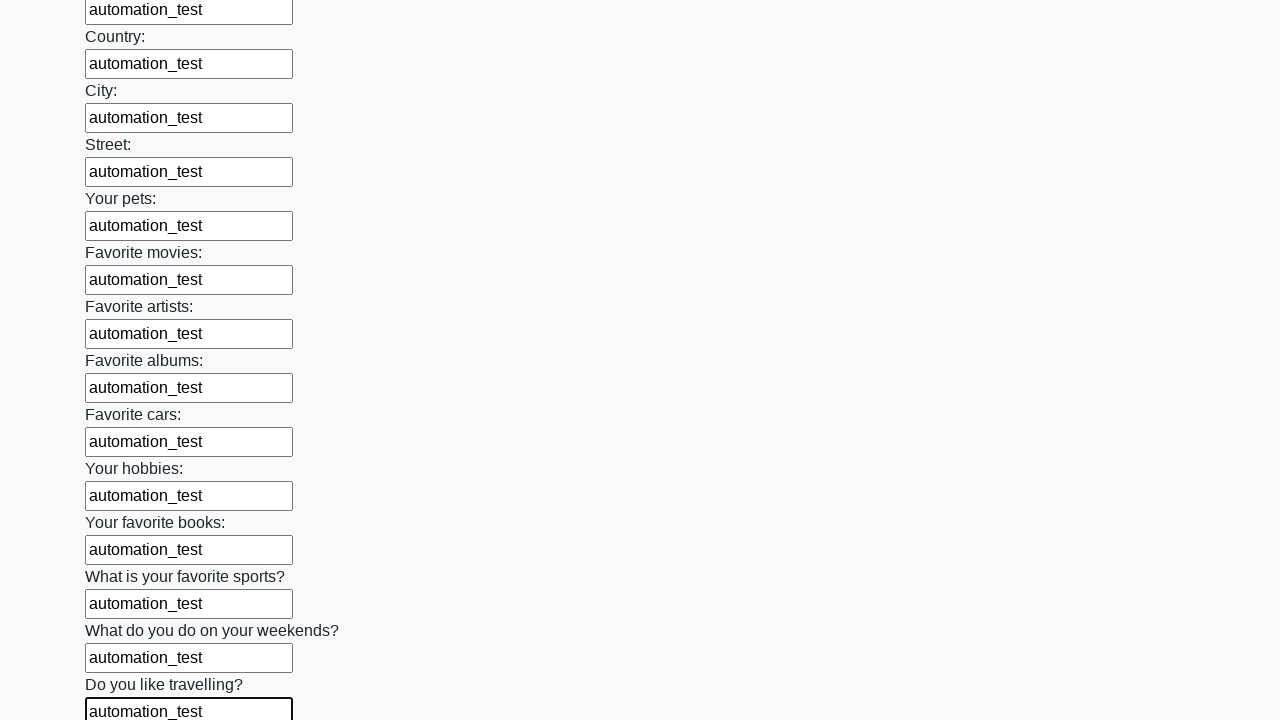

Filled an input field with 'automation_test' on .first_block > input >> nth=16
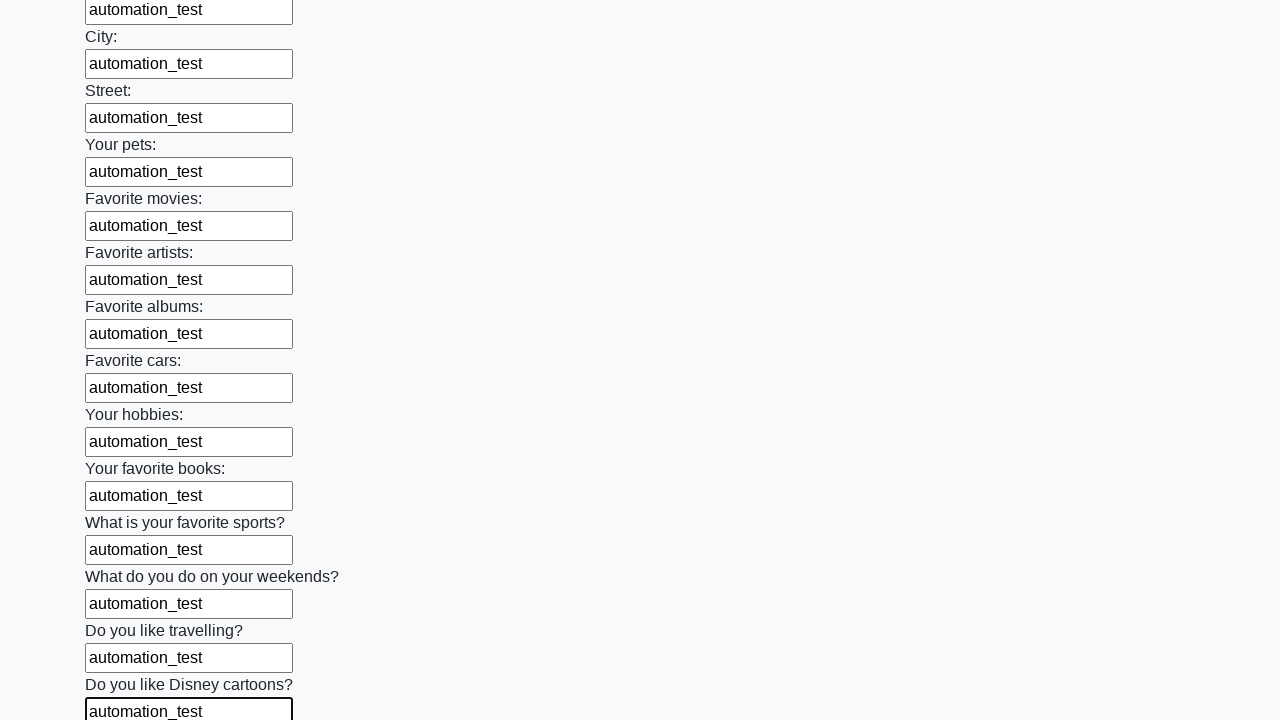

Filled an input field with 'automation_test' on .first_block > input >> nth=17
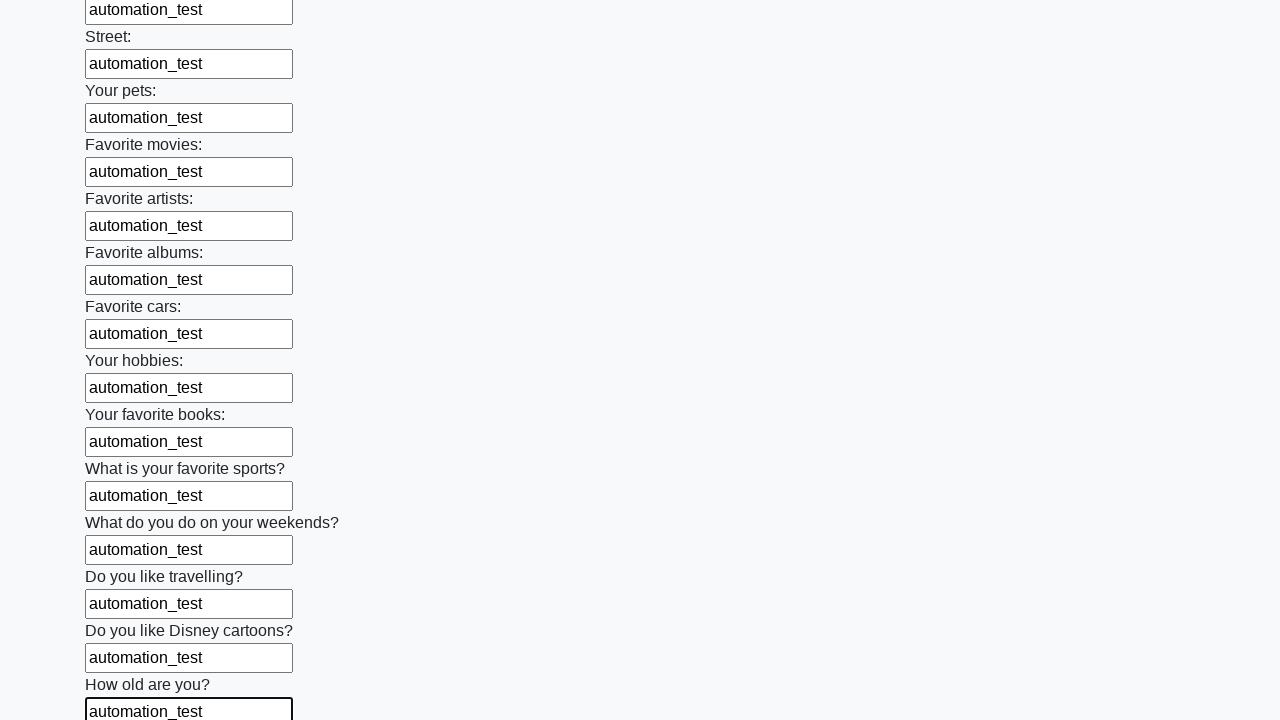

Filled an input field with 'automation_test' on .first_block > input >> nth=18
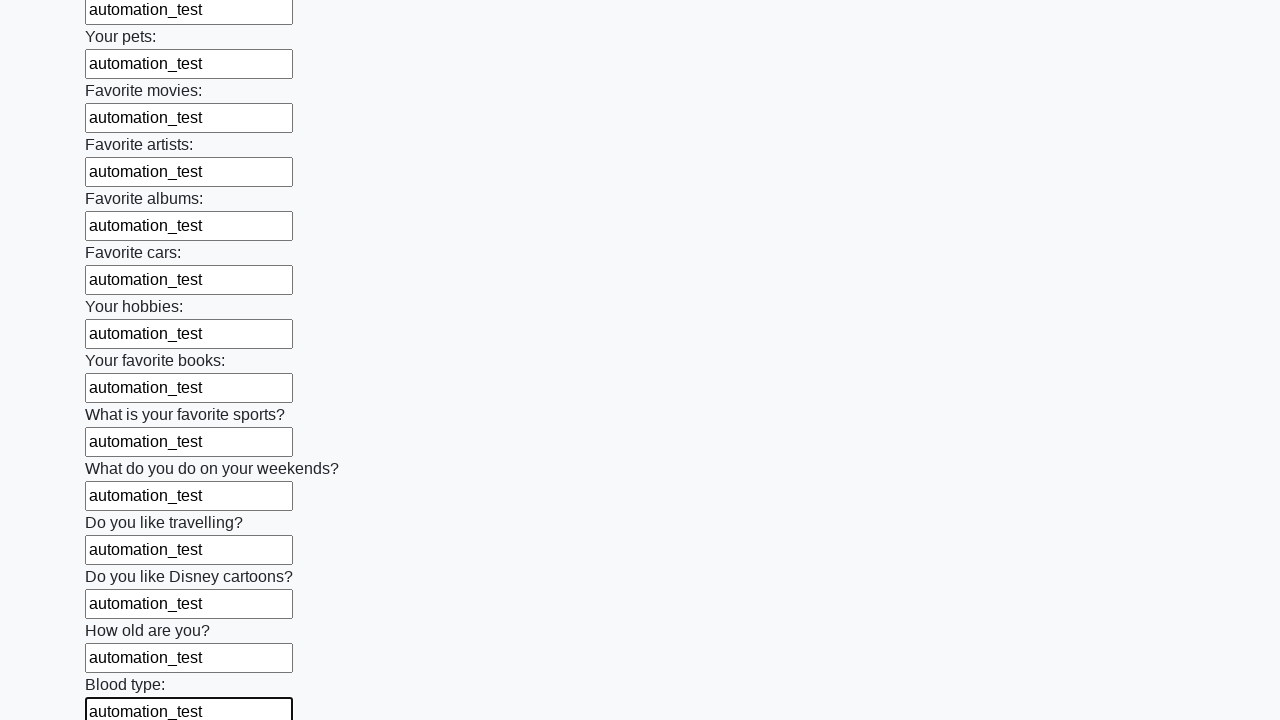

Filled an input field with 'automation_test' on .first_block > input >> nth=19
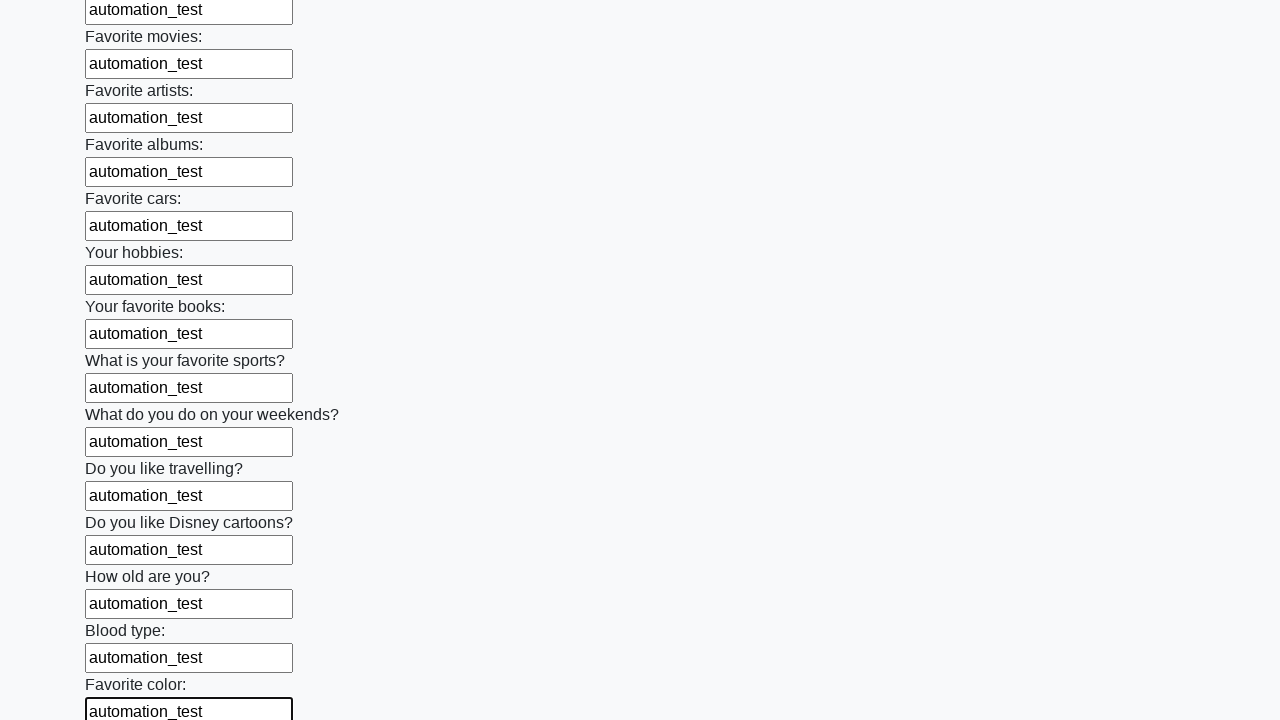

Filled an input field with 'automation_test' on .first_block > input >> nth=20
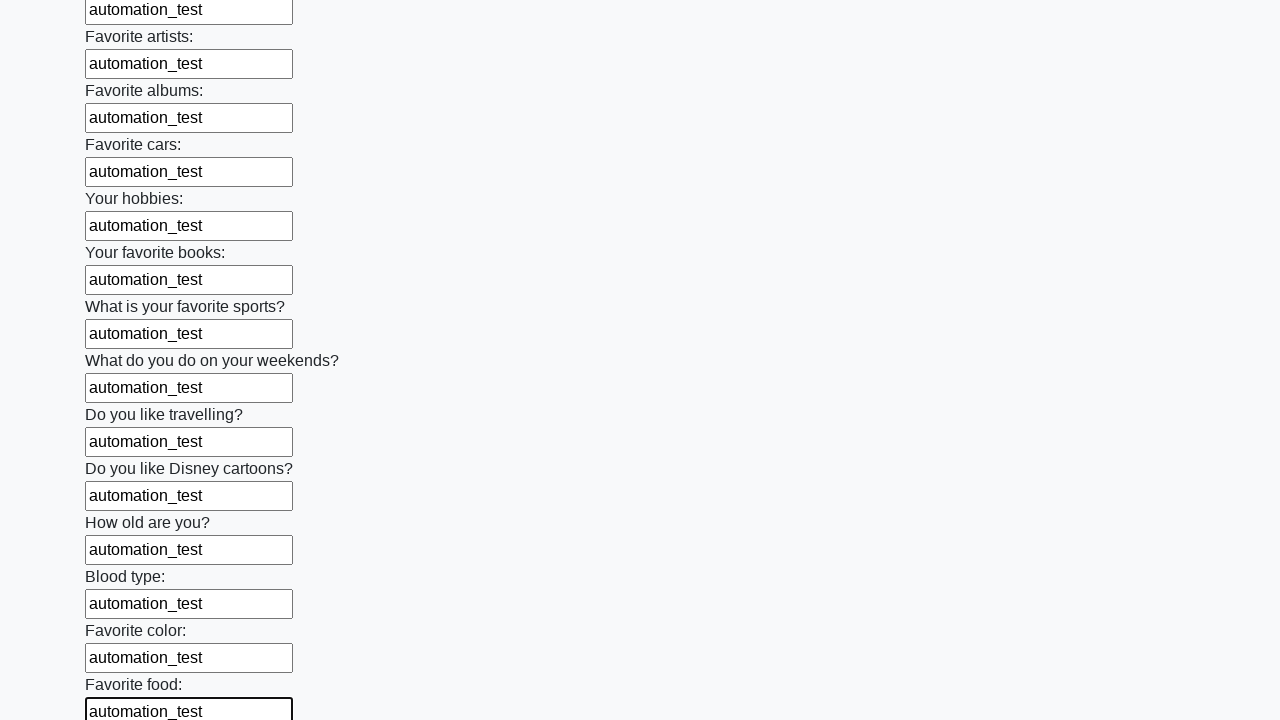

Filled an input field with 'automation_test' on .first_block > input >> nth=21
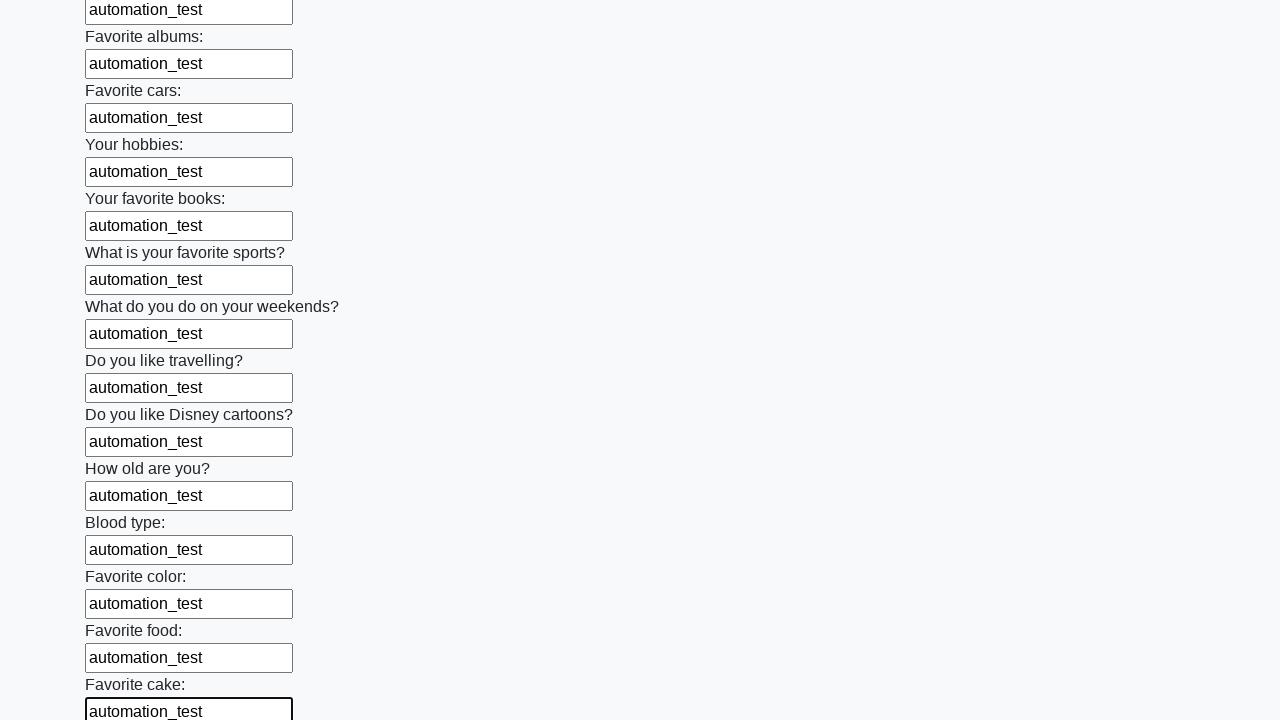

Filled an input field with 'automation_test' on .first_block > input >> nth=22
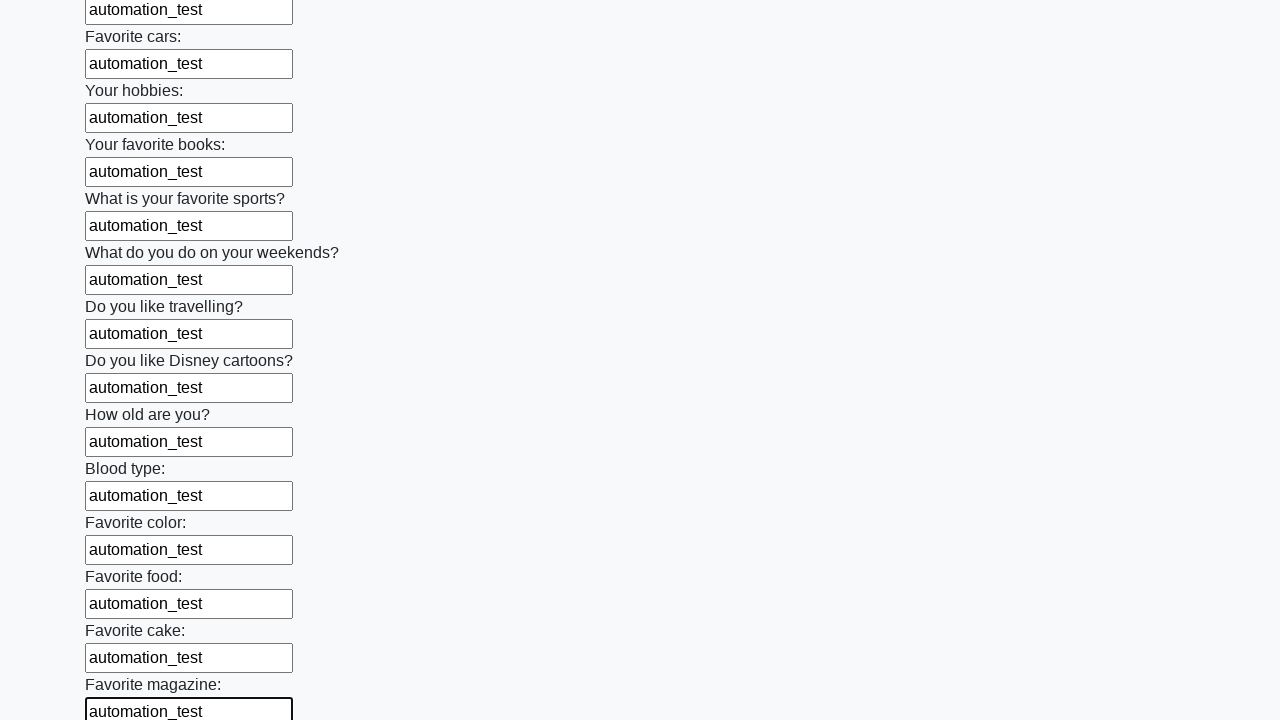

Filled an input field with 'automation_test' on .first_block > input >> nth=23
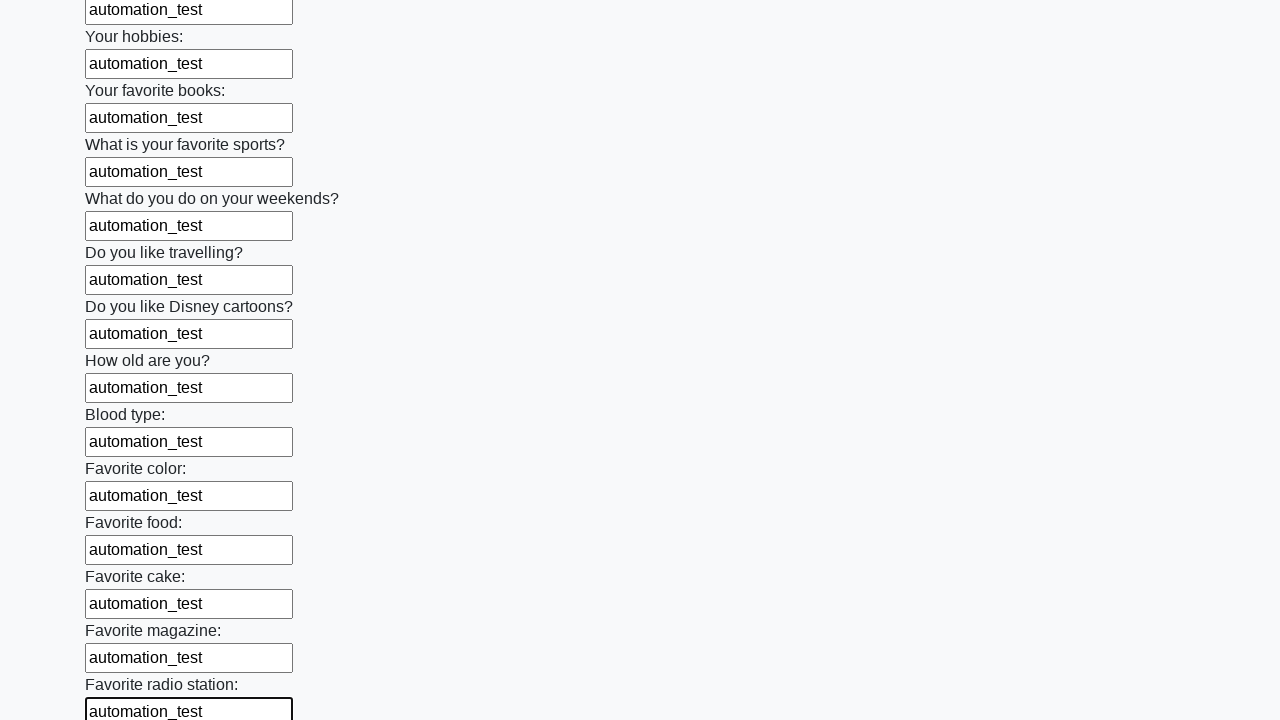

Filled an input field with 'automation_test' on .first_block > input >> nth=24
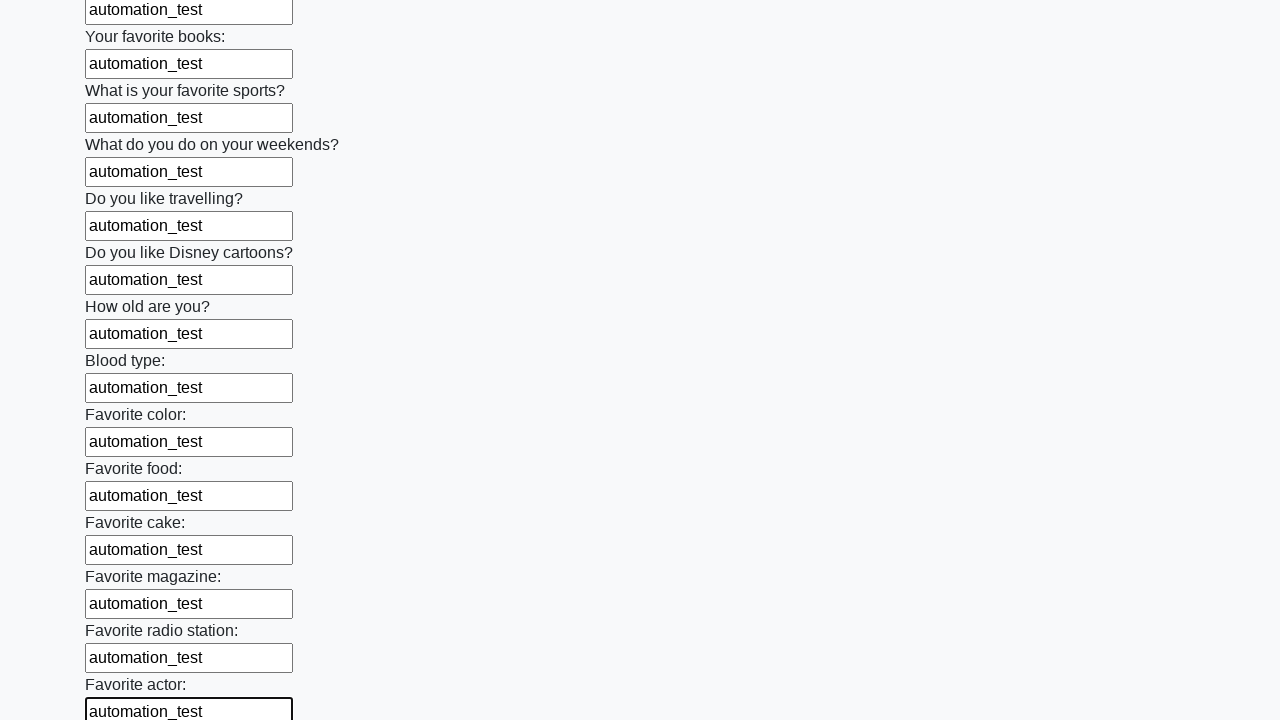

Filled an input field with 'automation_test' on .first_block > input >> nth=25
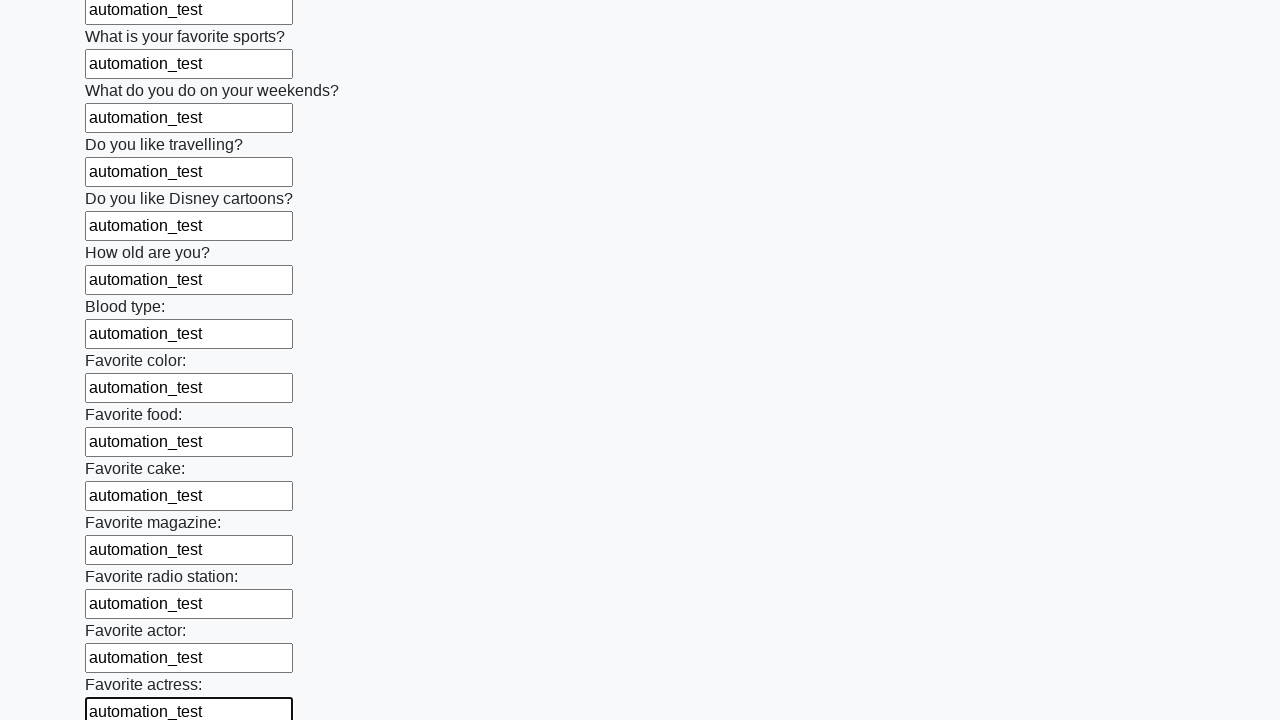

Filled an input field with 'automation_test' on .first_block > input >> nth=26
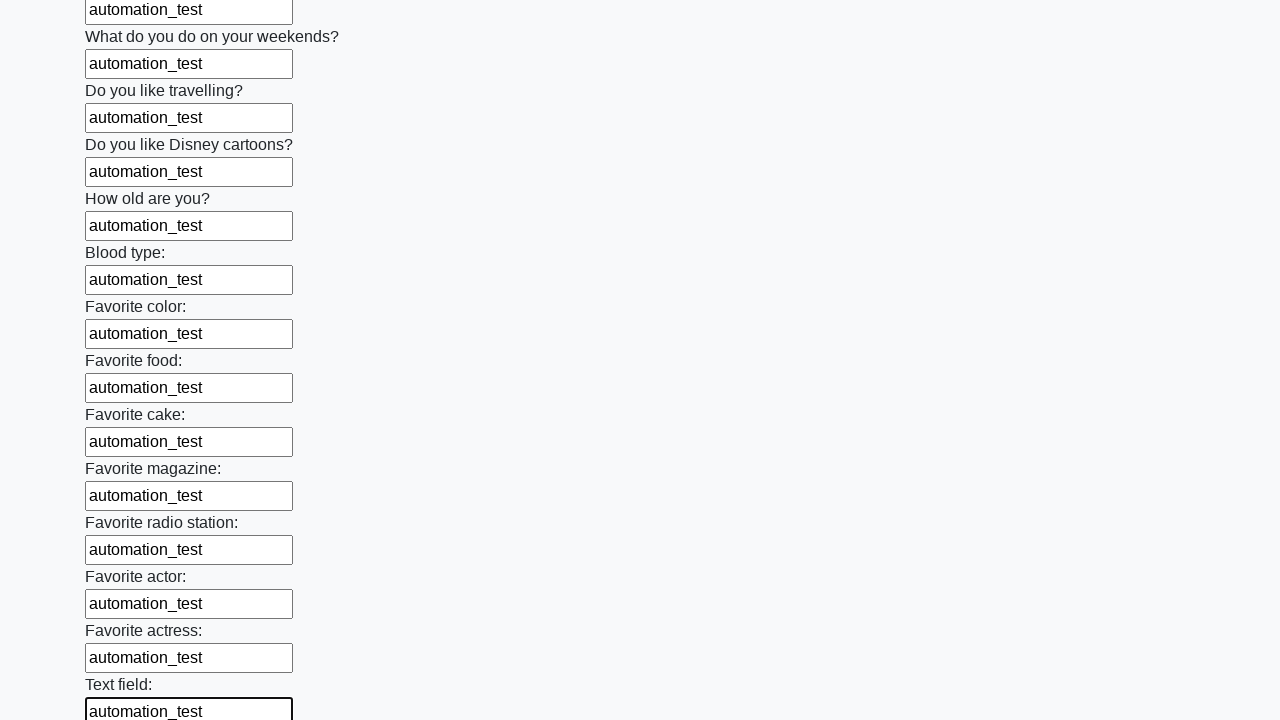

Filled an input field with 'automation_test' on .first_block > input >> nth=27
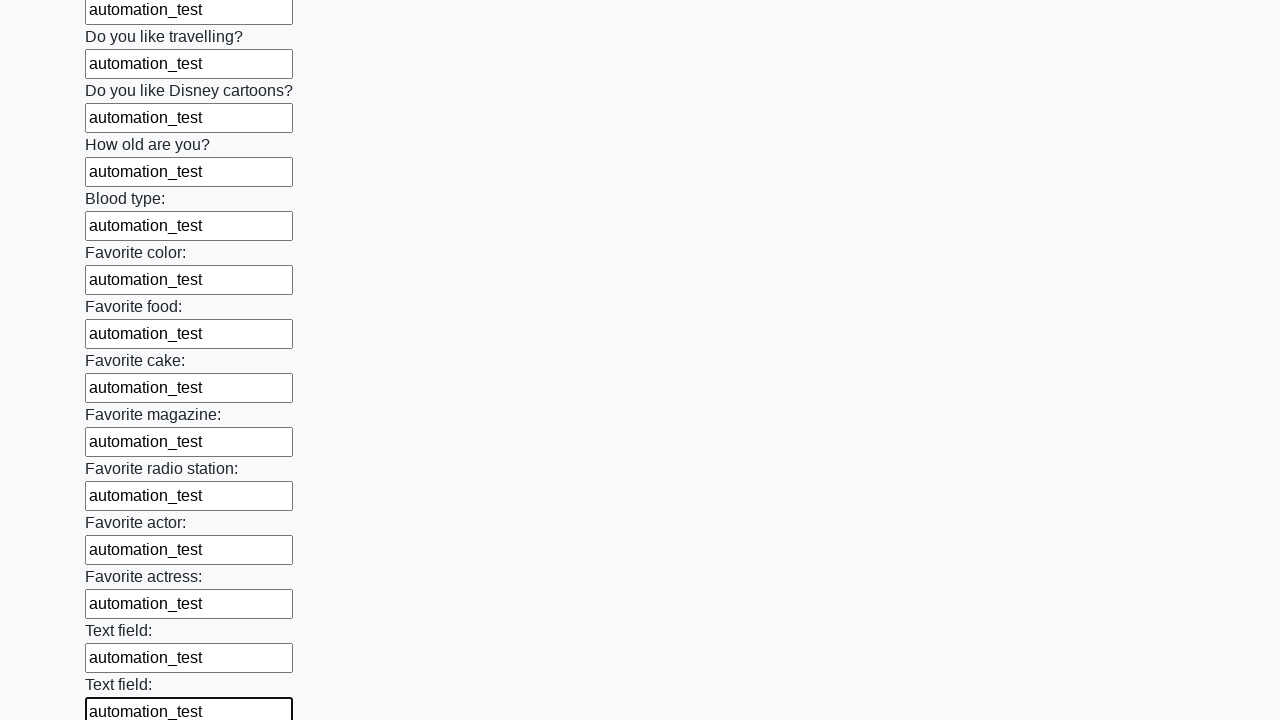

Filled an input field with 'automation_test' on .first_block > input >> nth=28
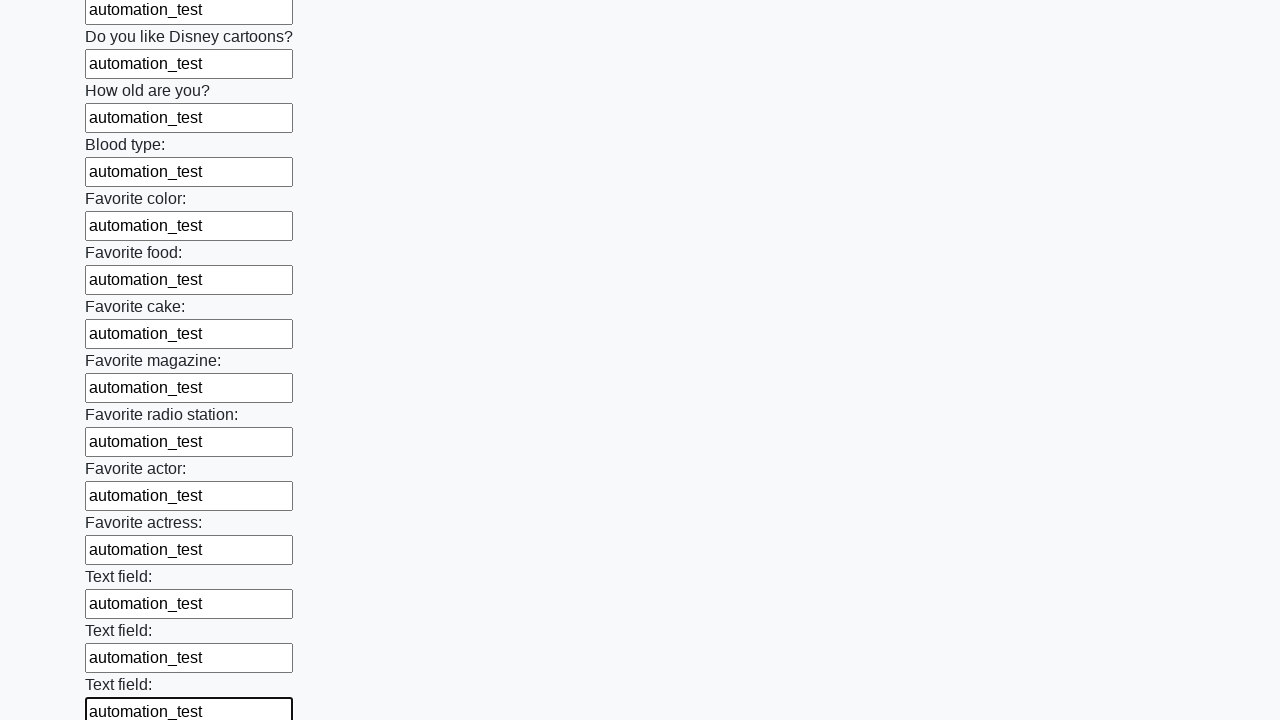

Filled an input field with 'automation_test' on .first_block > input >> nth=29
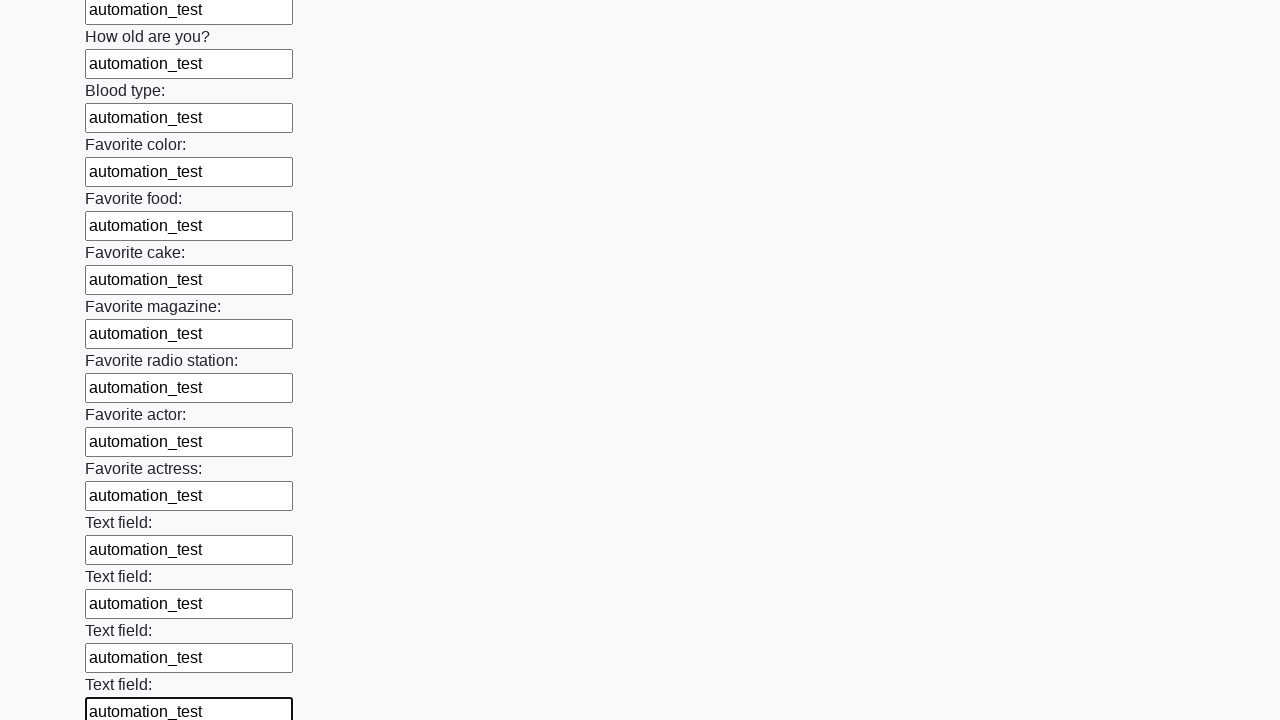

Filled an input field with 'automation_test' on .first_block > input >> nth=30
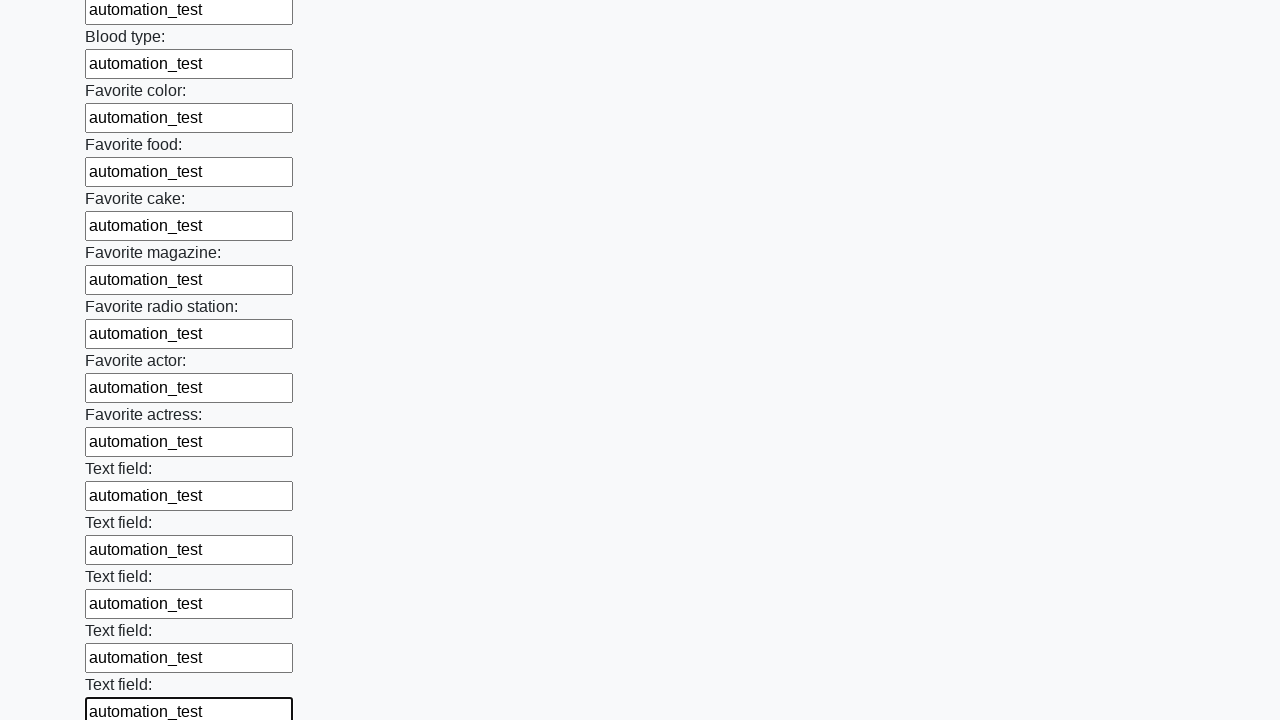

Filled an input field with 'automation_test' on .first_block > input >> nth=31
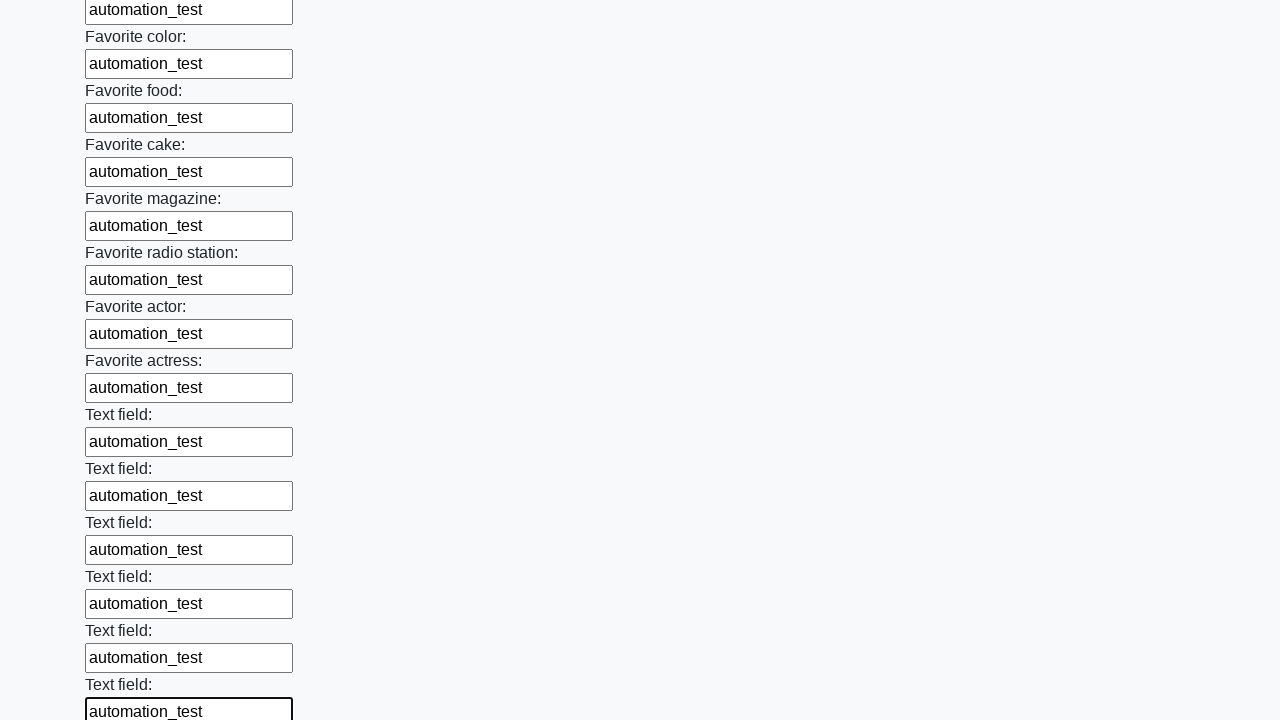

Filled an input field with 'automation_test' on .first_block > input >> nth=32
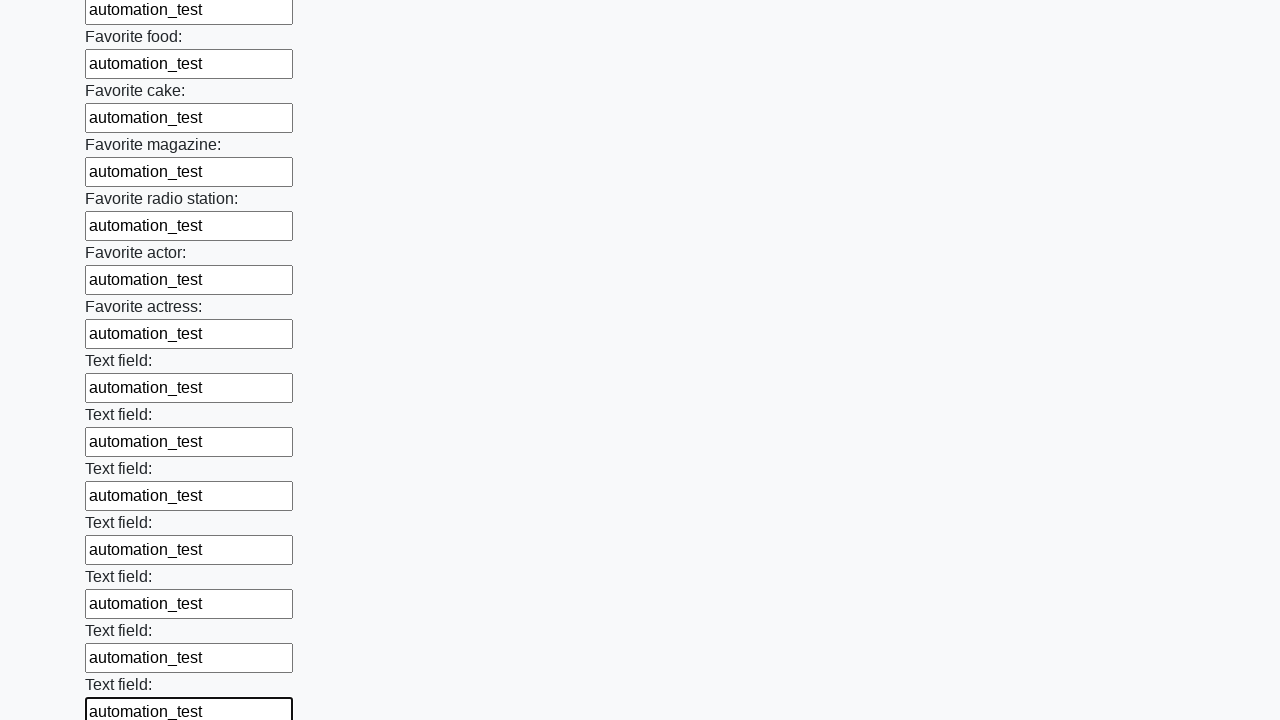

Filled an input field with 'automation_test' on .first_block > input >> nth=33
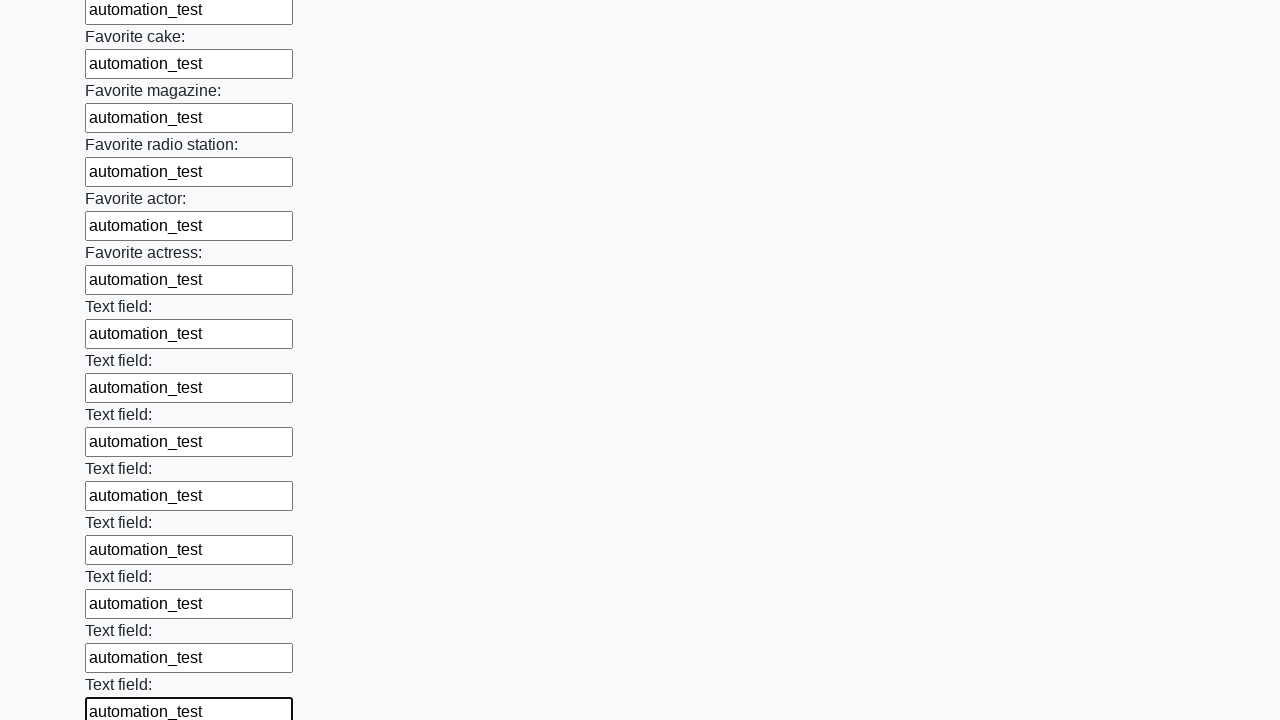

Filled an input field with 'automation_test' on .first_block > input >> nth=34
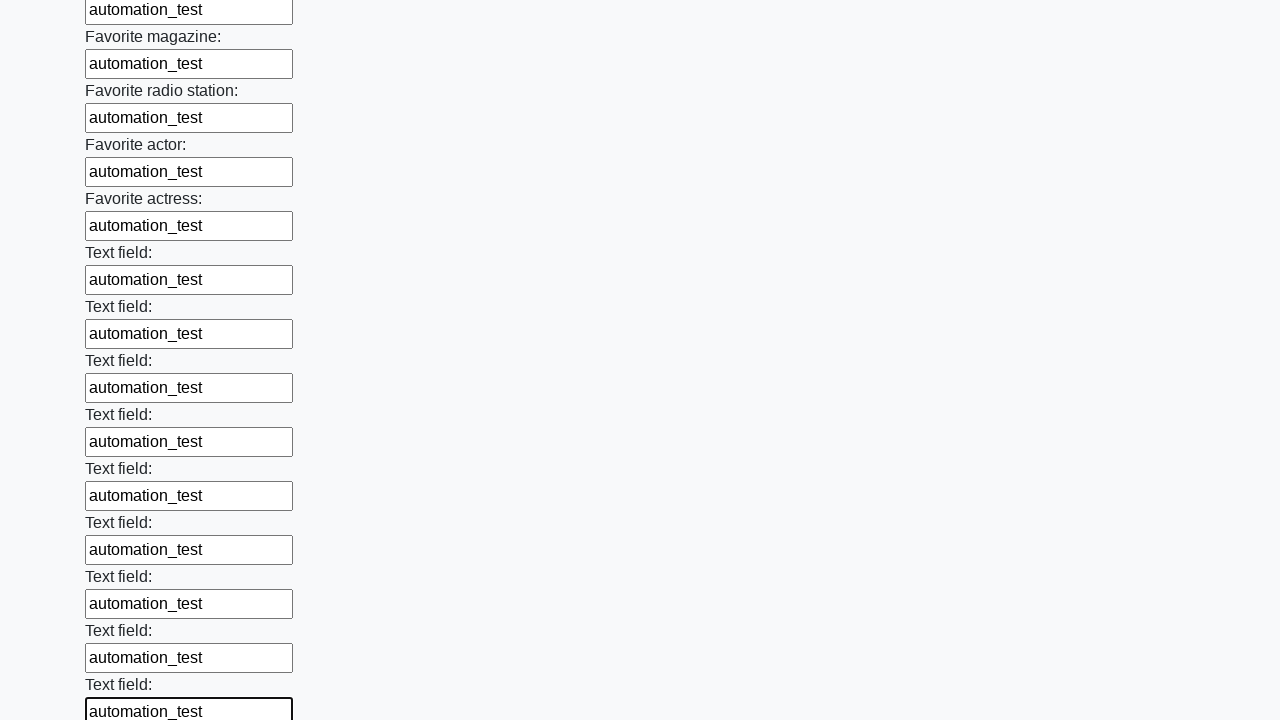

Filled an input field with 'automation_test' on .first_block > input >> nth=35
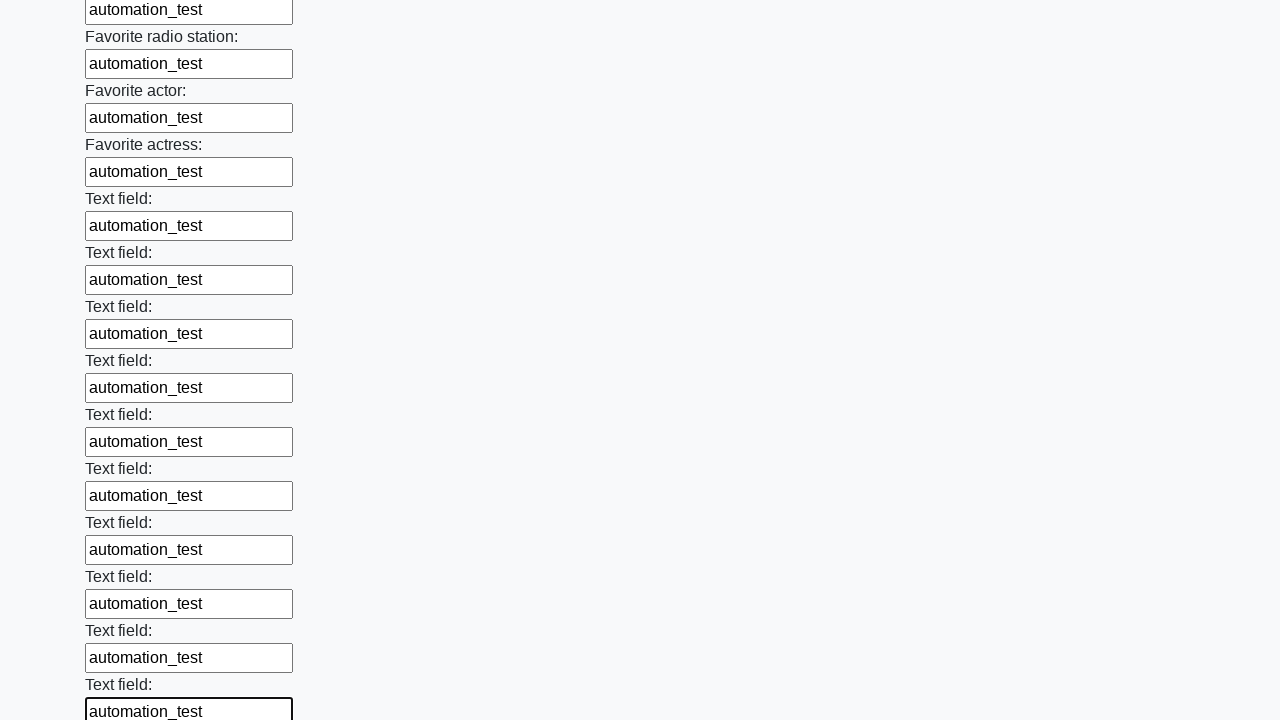

Filled an input field with 'automation_test' on .first_block > input >> nth=36
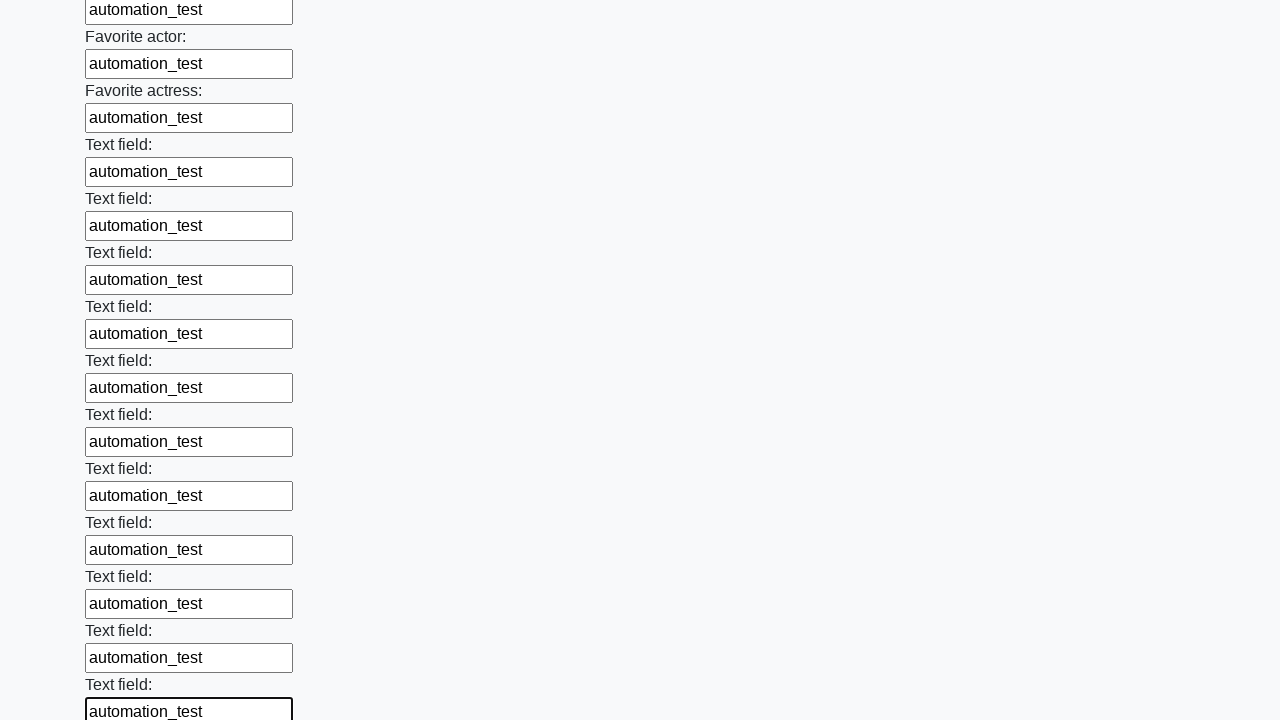

Filled an input field with 'automation_test' on .first_block > input >> nth=37
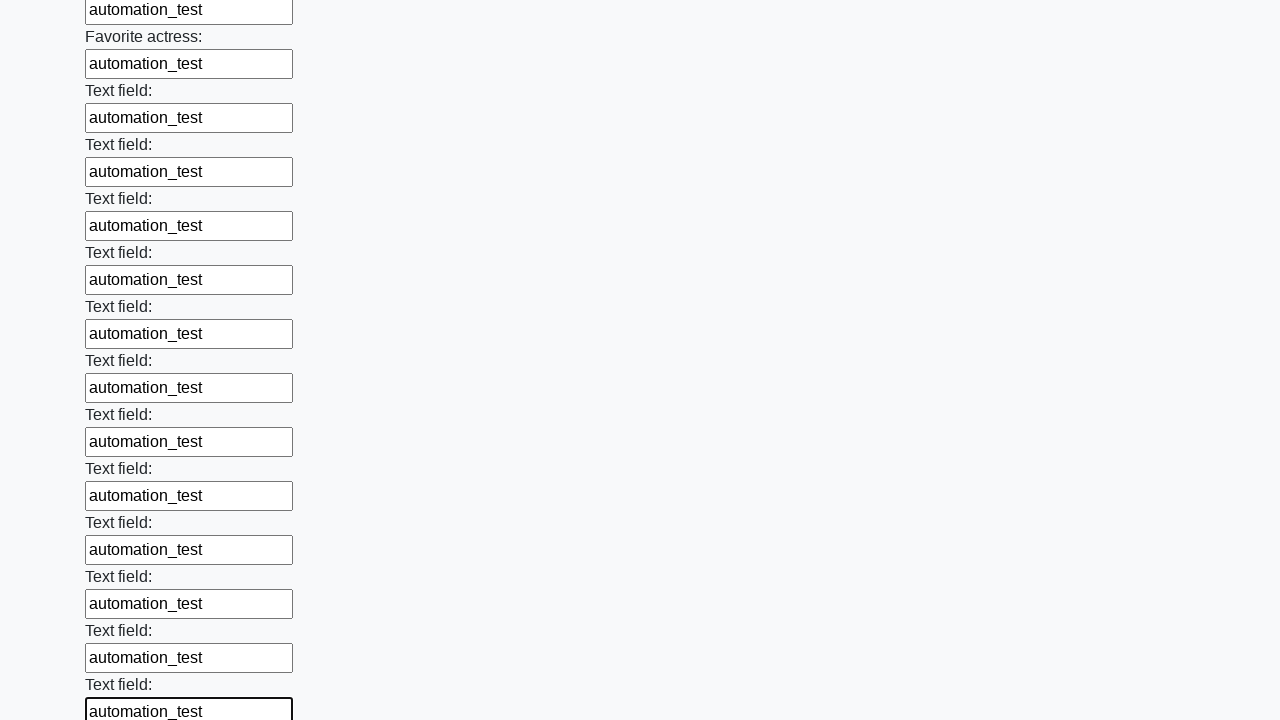

Filled an input field with 'automation_test' on .first_block > input >> nth=38
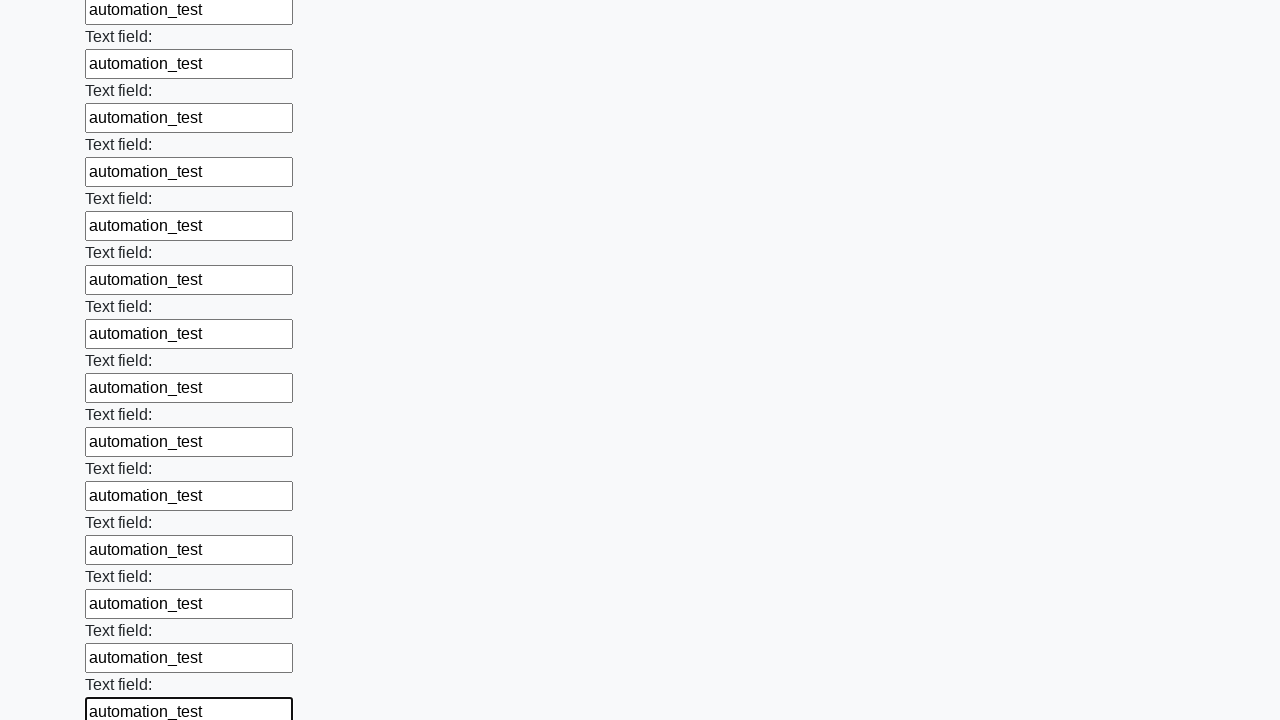

Filled an input field with 'automation_test' on .first_block > input >> nth=39
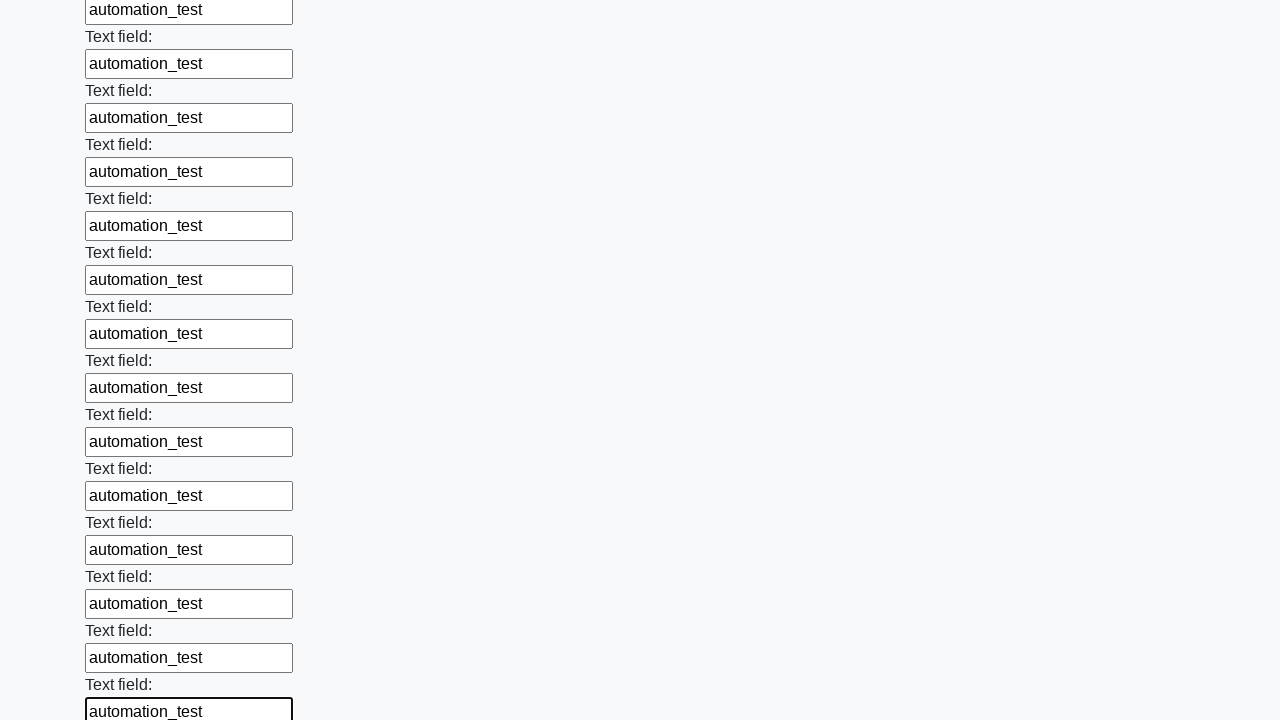

Filled an input field with 'automation_test' on .first_block > input >> nth=40
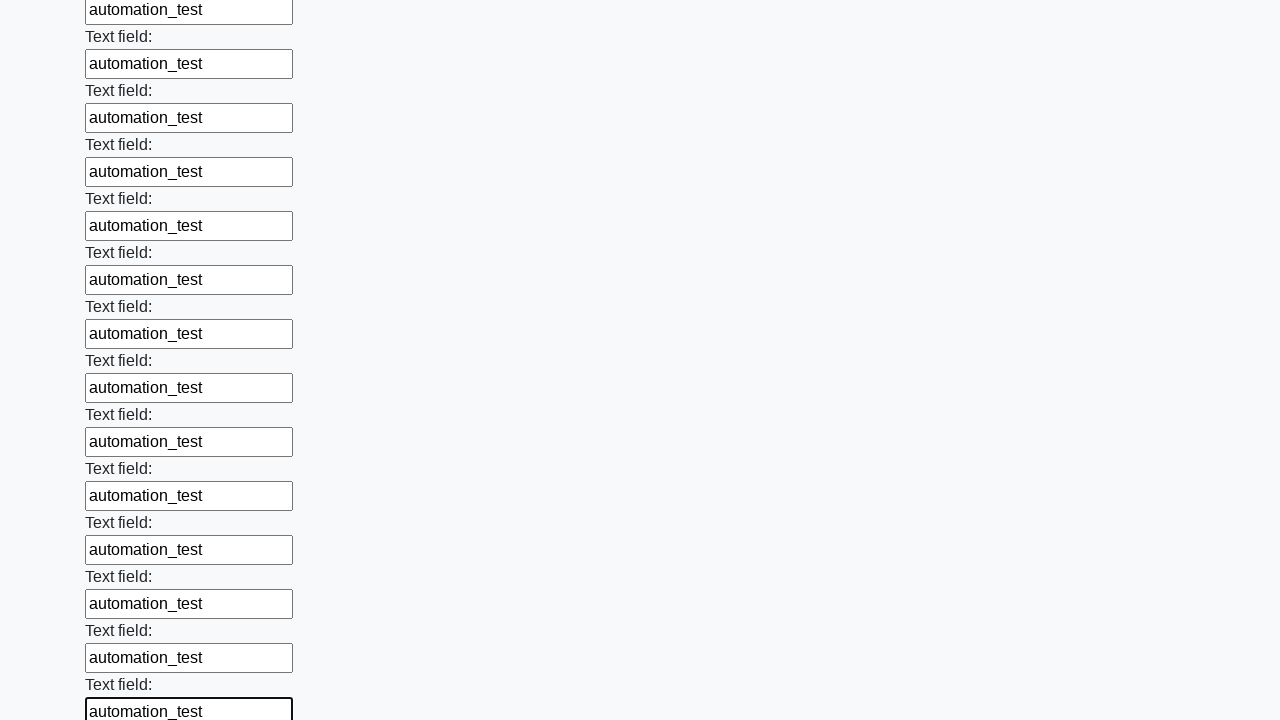

Filled an input field with 'automation_test' on .first_block > input >> nth=41
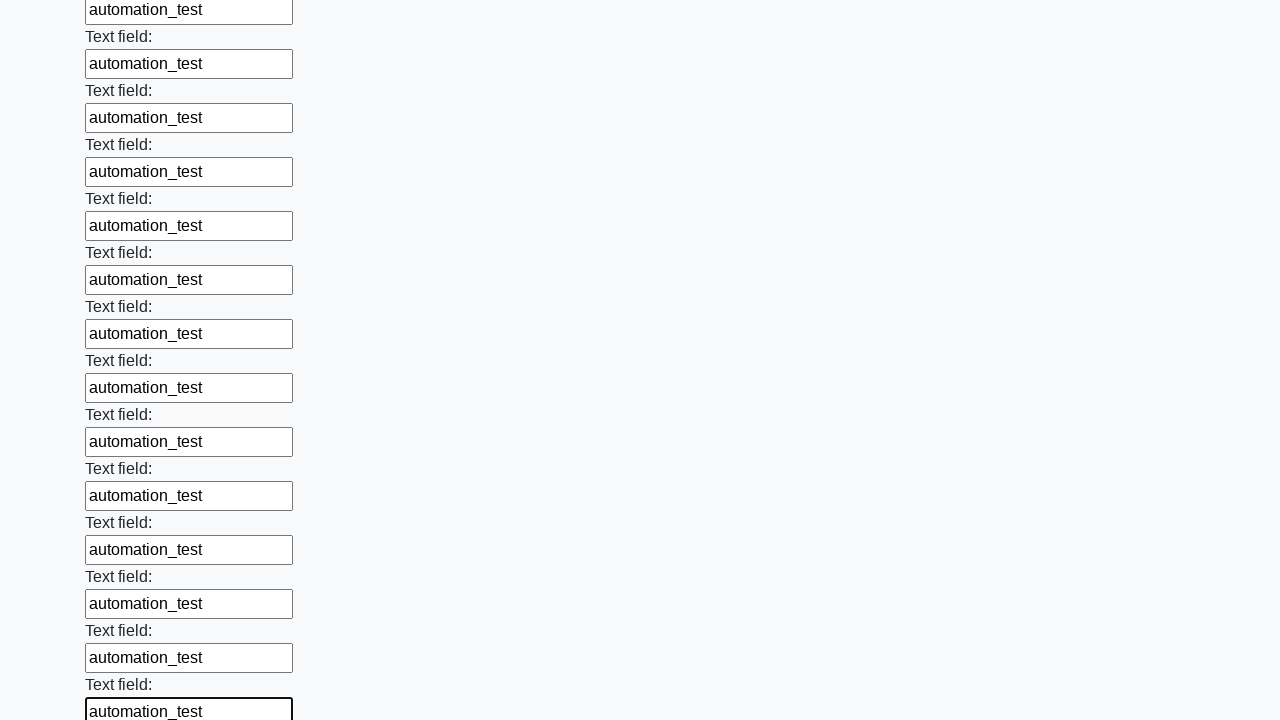

Filled an input field with 'automation_test' on .first_block > input >> nth=42
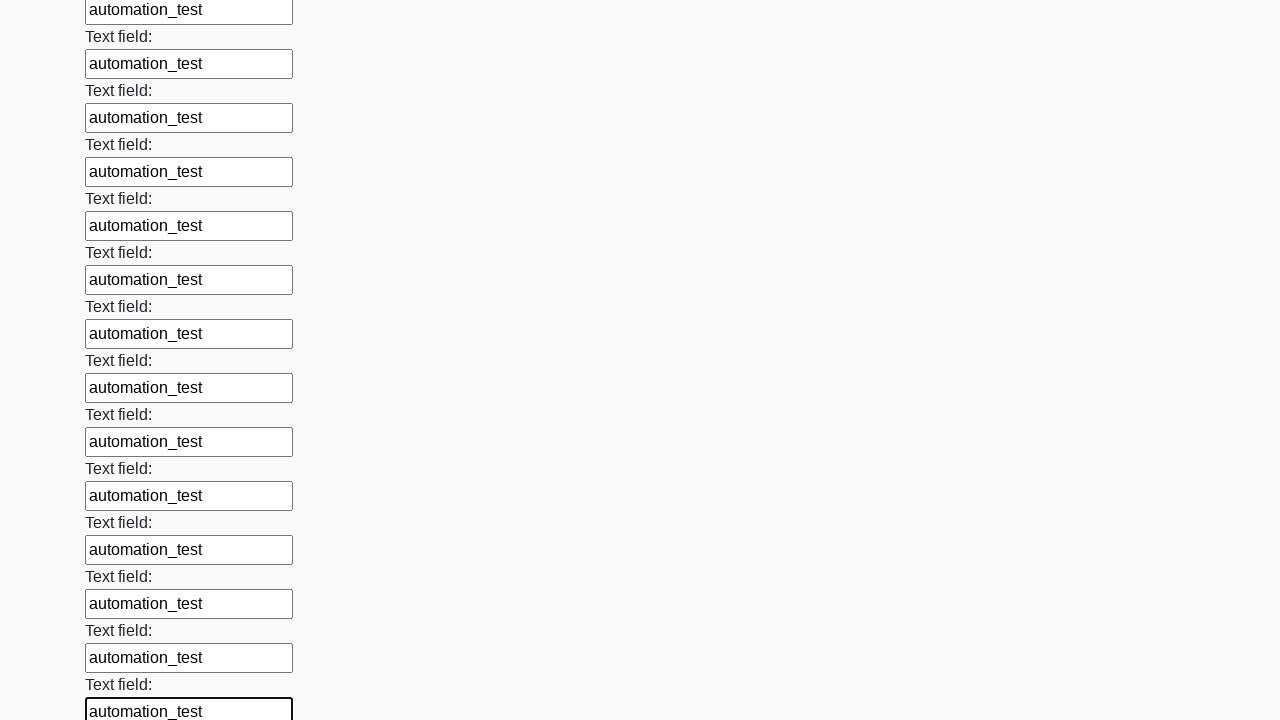

Filled an input field with 'automation_test' on .first_block > input >> nth=43
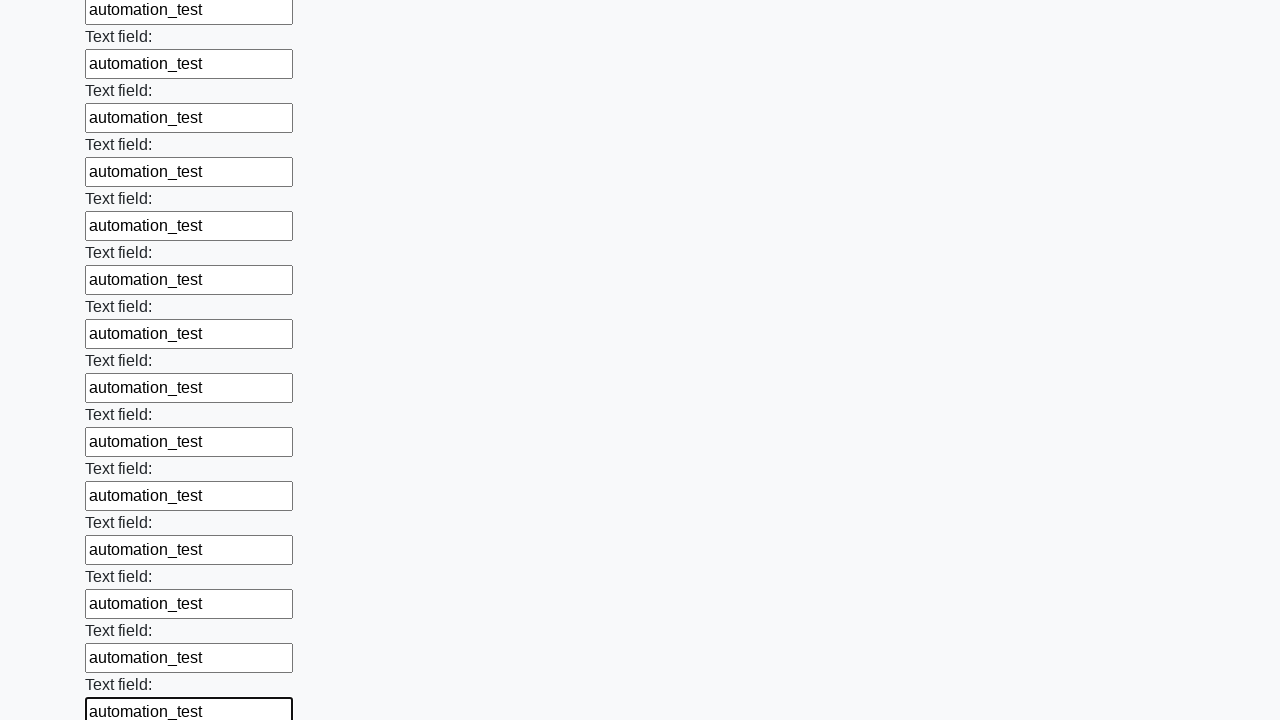

Filled an input field with 'automation_test' on .first_block > input >> nth=44
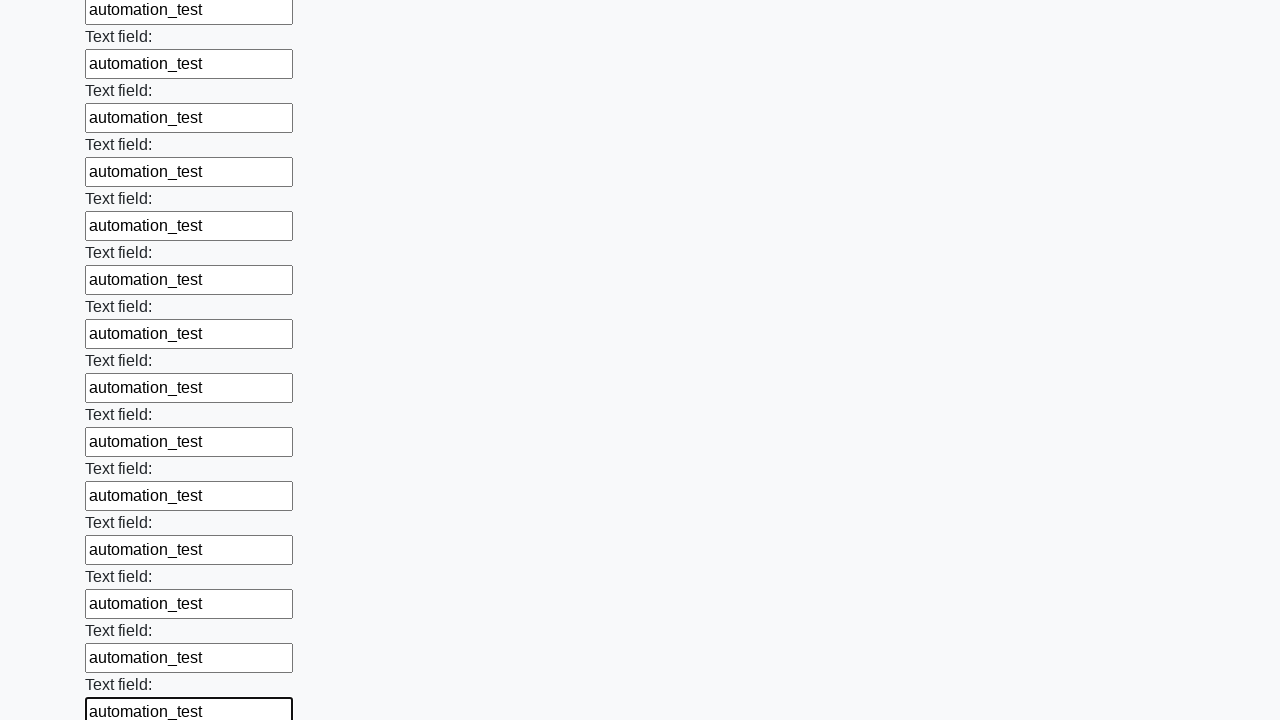

Filled an input field with 'automation_test' on .first_block > input >> nth=45
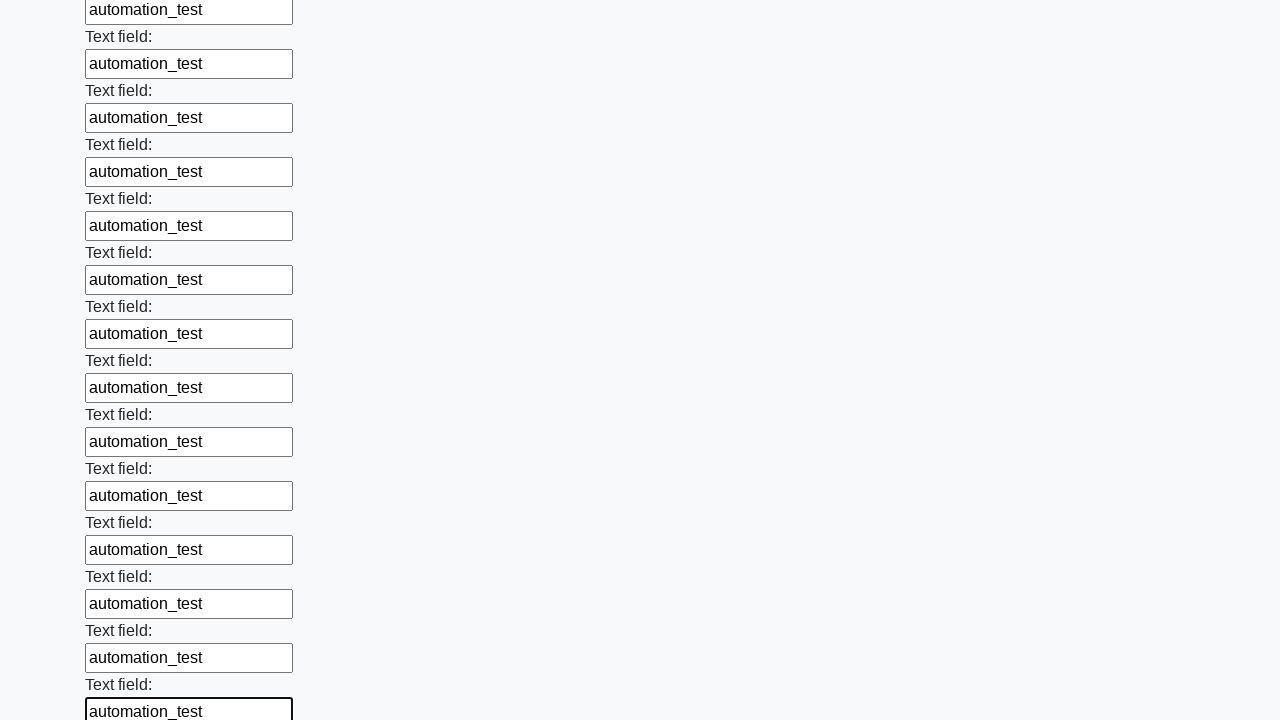

Filled an input field with 'automation_test' on .first_block > input >> nth=46
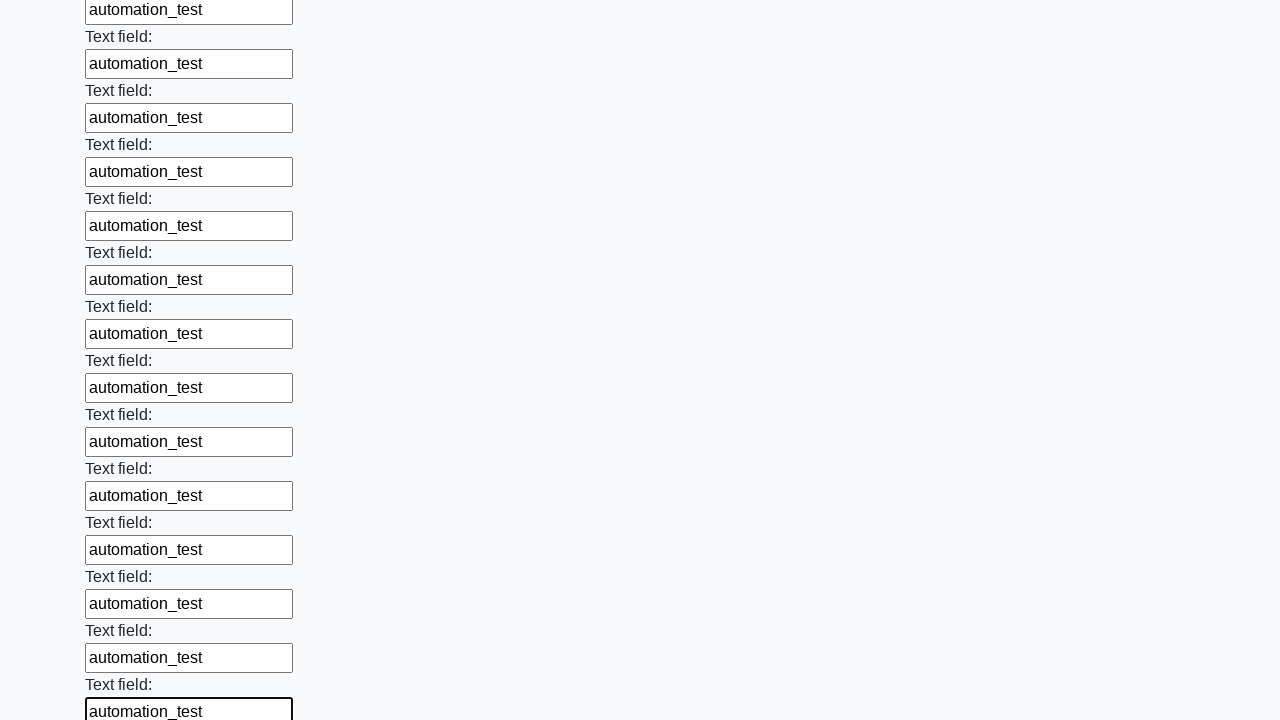

Filled an input field with 'automation_test' on .first_block > input >> nth=47
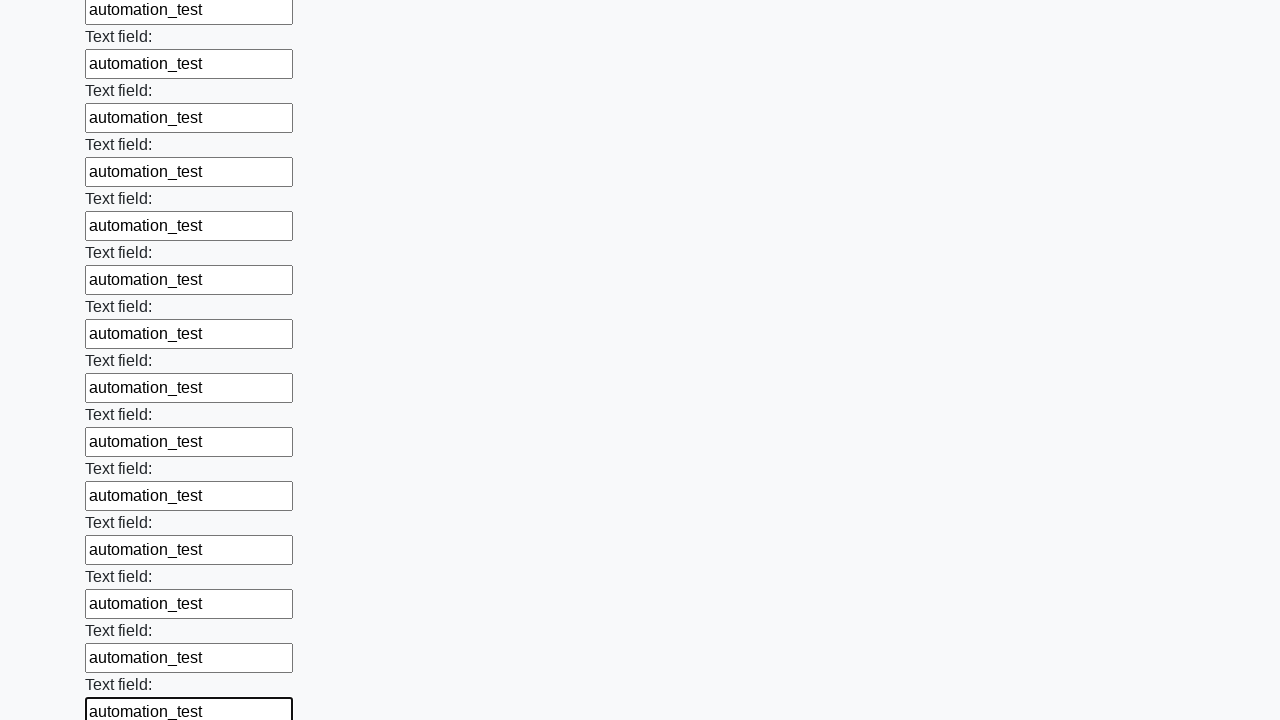

Filled an input field with 'automation_test' on .first_block > input >> nth=48
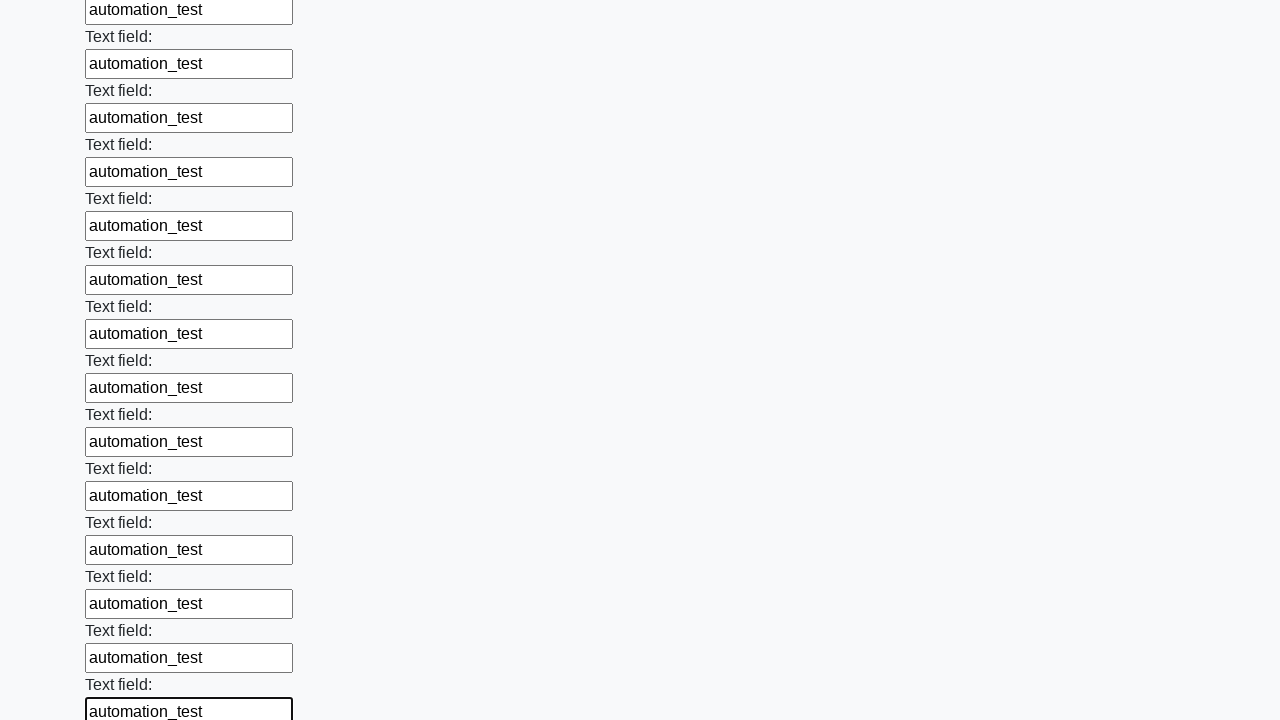

Filled an input field with 'automation_test' on .first_block > input >> nth=49
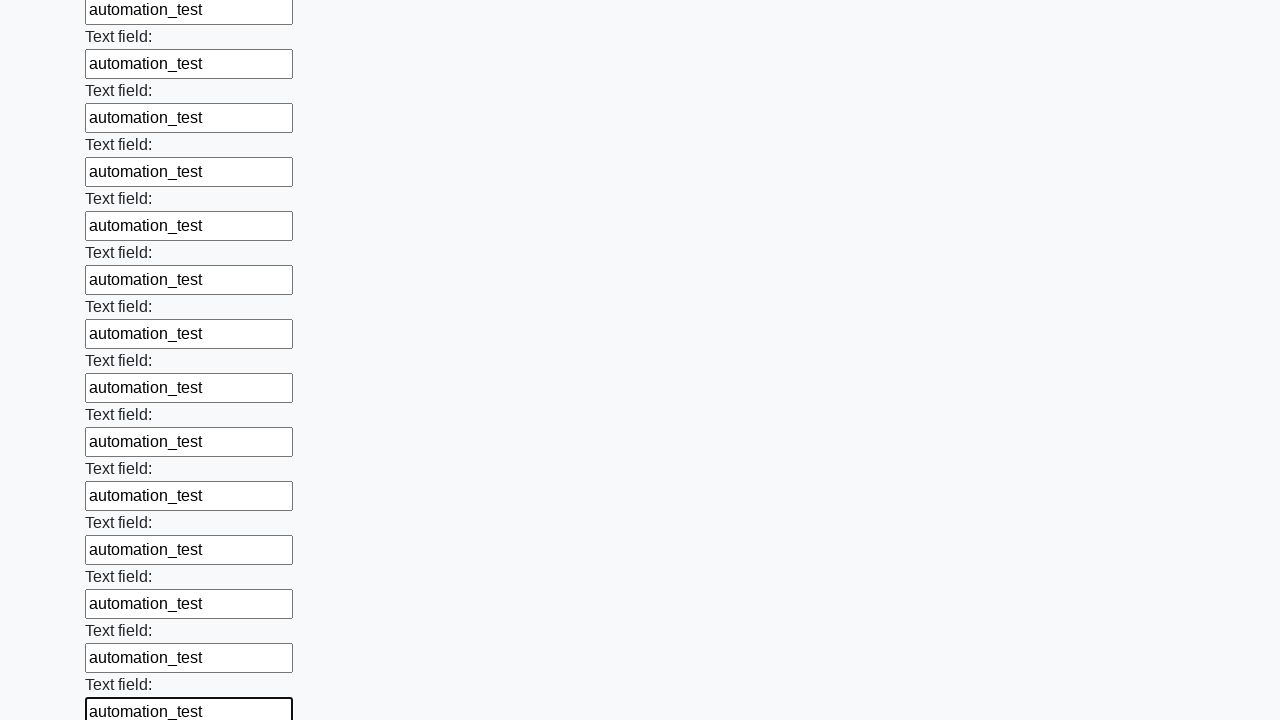

Filled an input field with 'automation_test' on .first_block > input >> nth=50
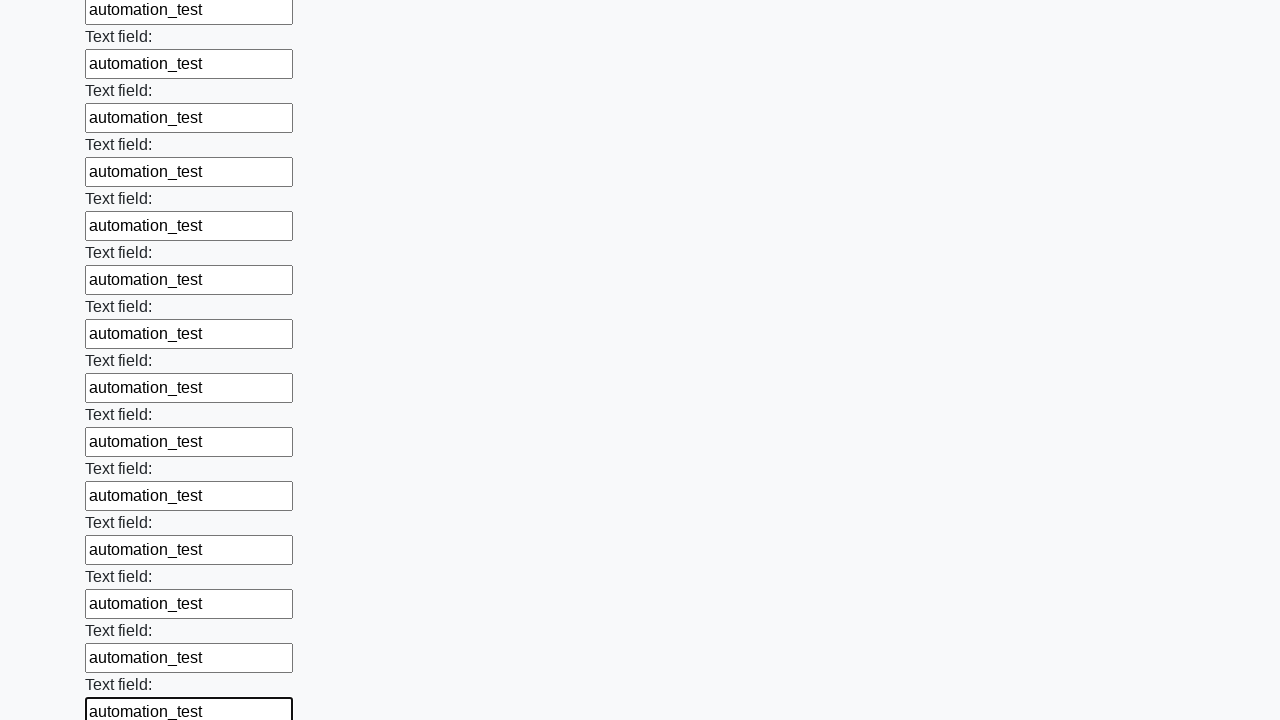

Filled an input field with 'automation_test' on .first_block > input >> nth=51
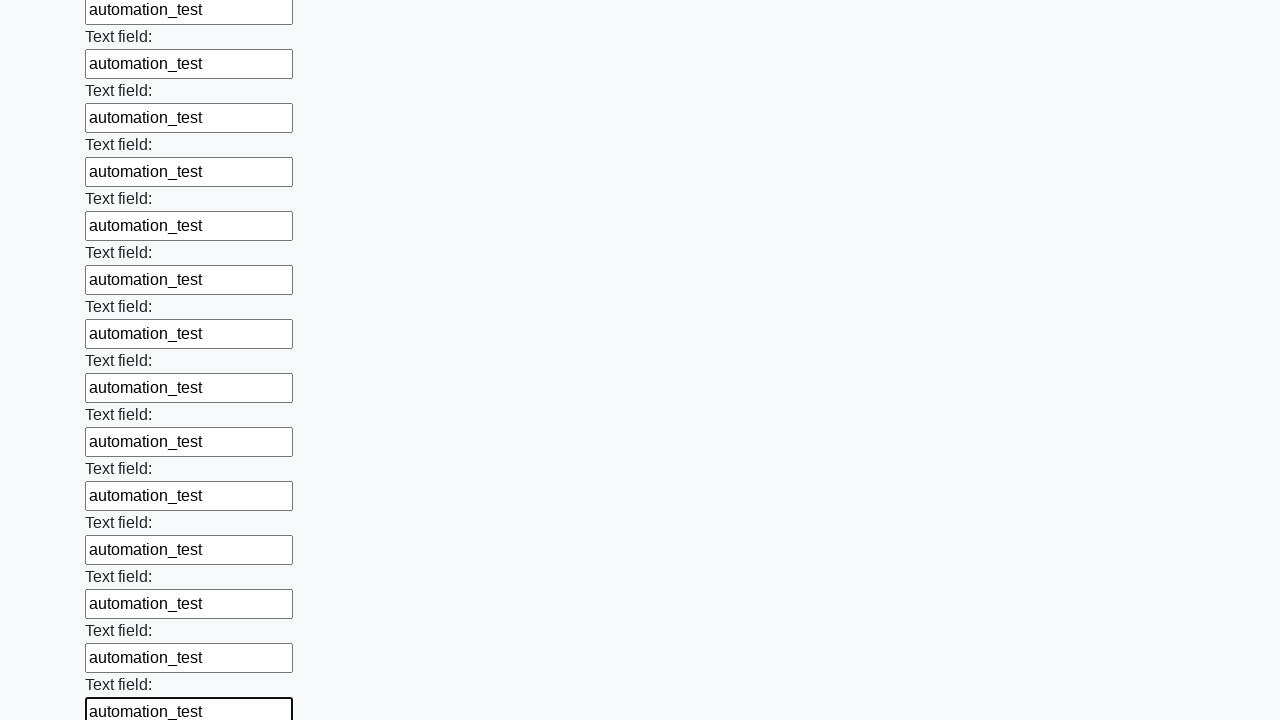

Filled an input field with 'automation_test' on .first_block > input >> nth=52
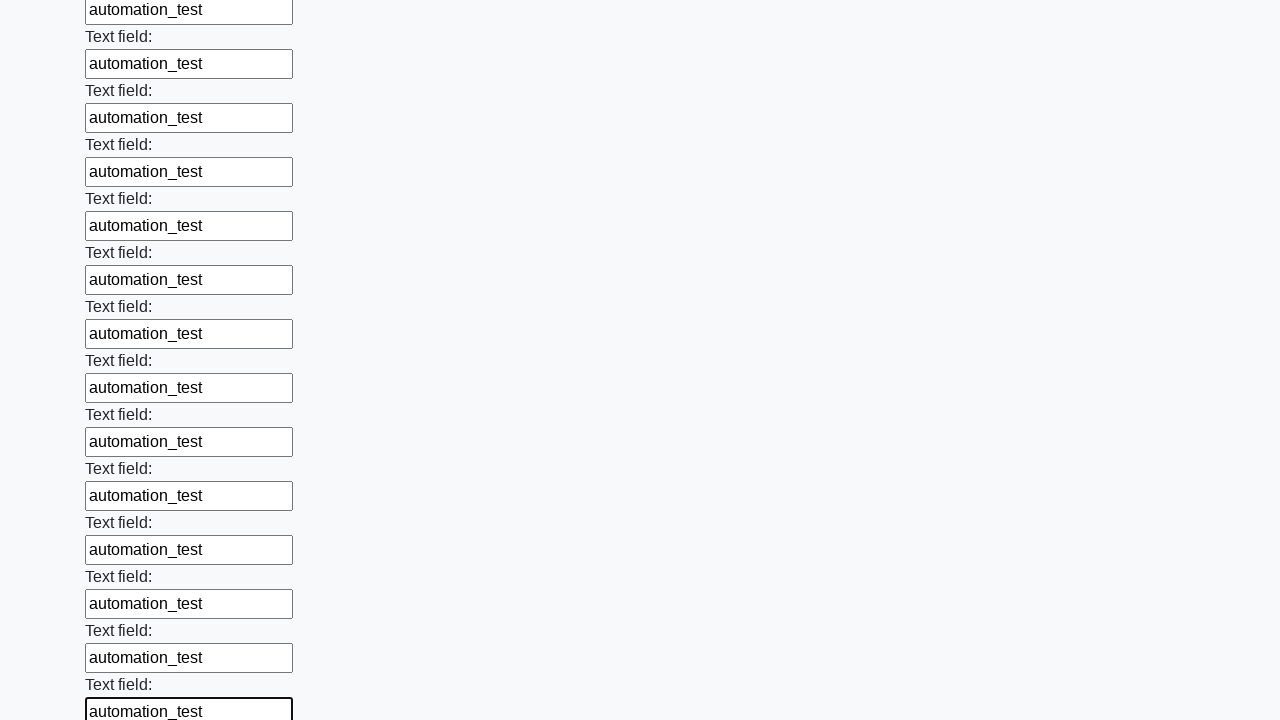

Filled an input field with 'automation_test' on .first_block > input >> nth=53
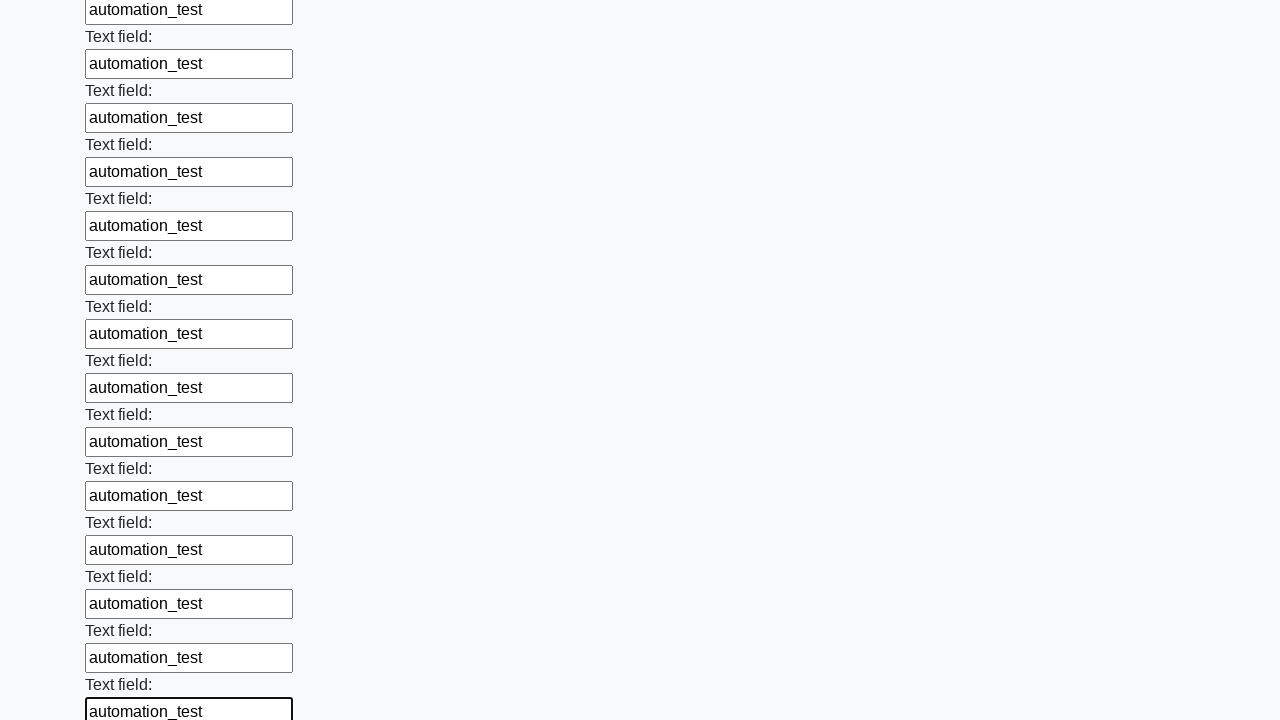

Filled an input field with 'automation_test' on .first_block > input >> nth=54
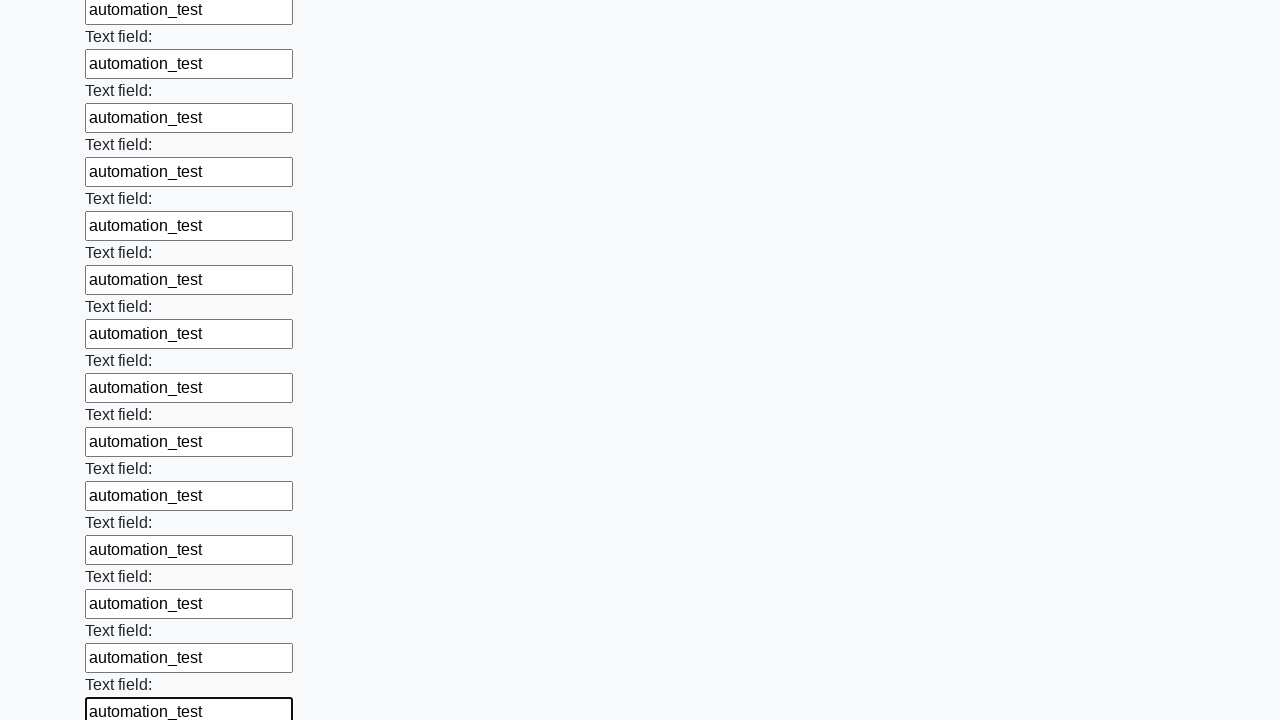

Filled an input field with 'automation_test' on .first_block > input >> nth=55
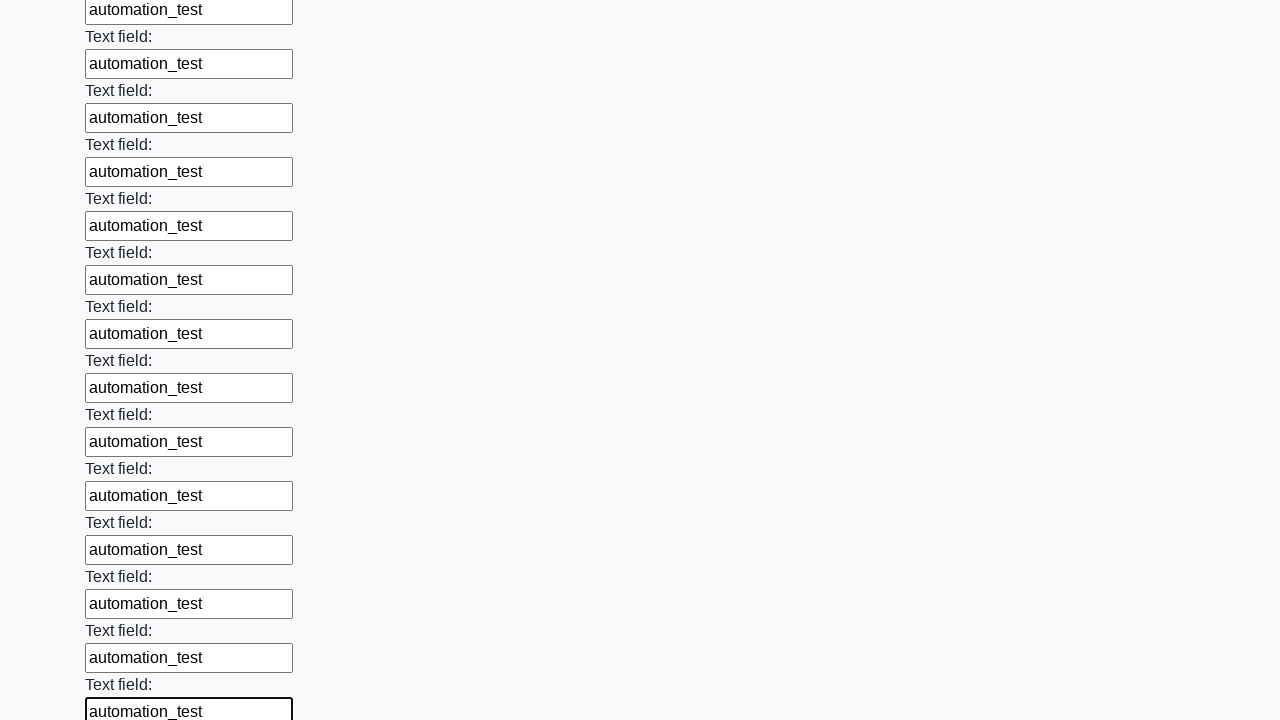

Filled an input field with 'automation_test' on .first_block > input >> nth=56
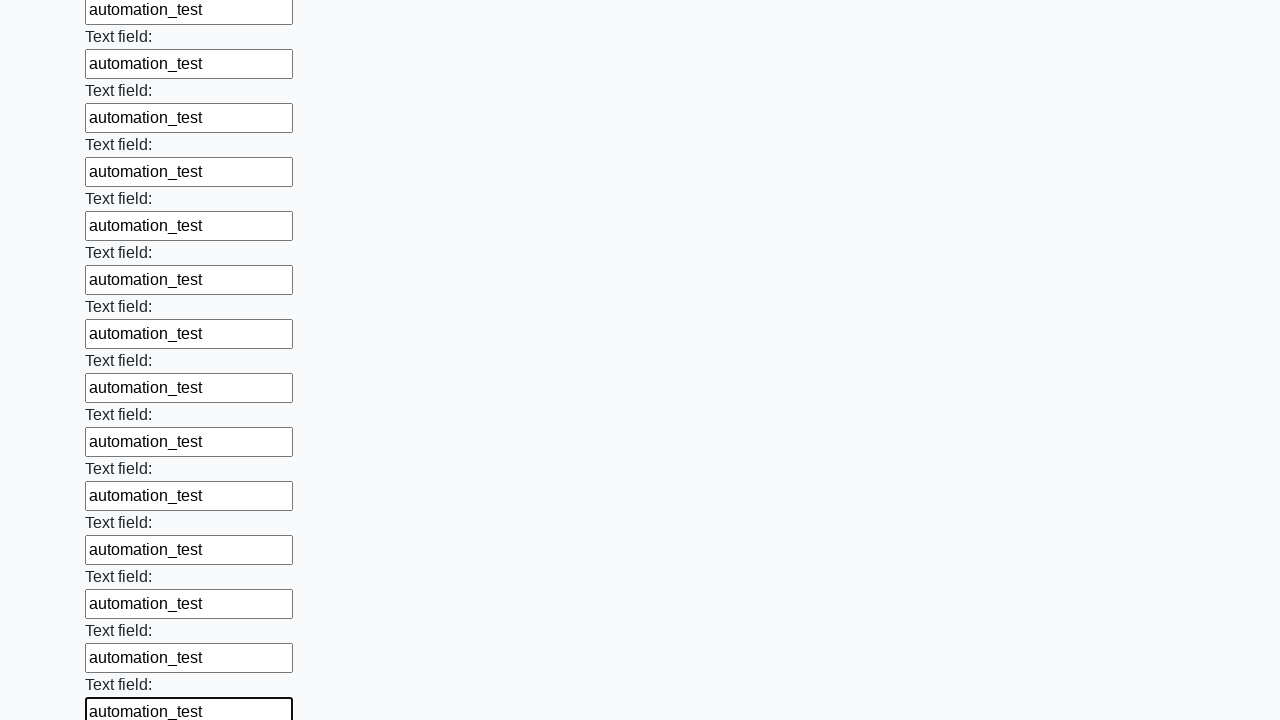

Filled an input field with 'automation_test' on .first_block > input >> nth=57
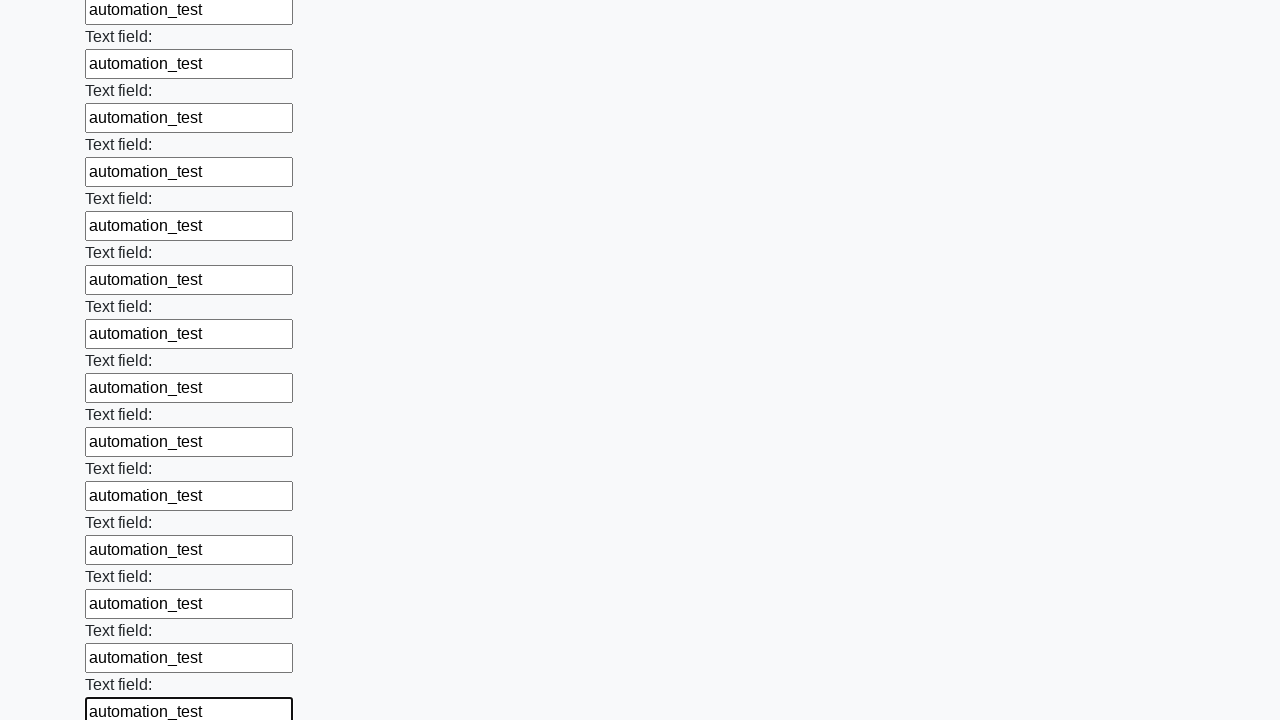

Filled an input field with 'automation_test' on .first_block > input >> nth=58
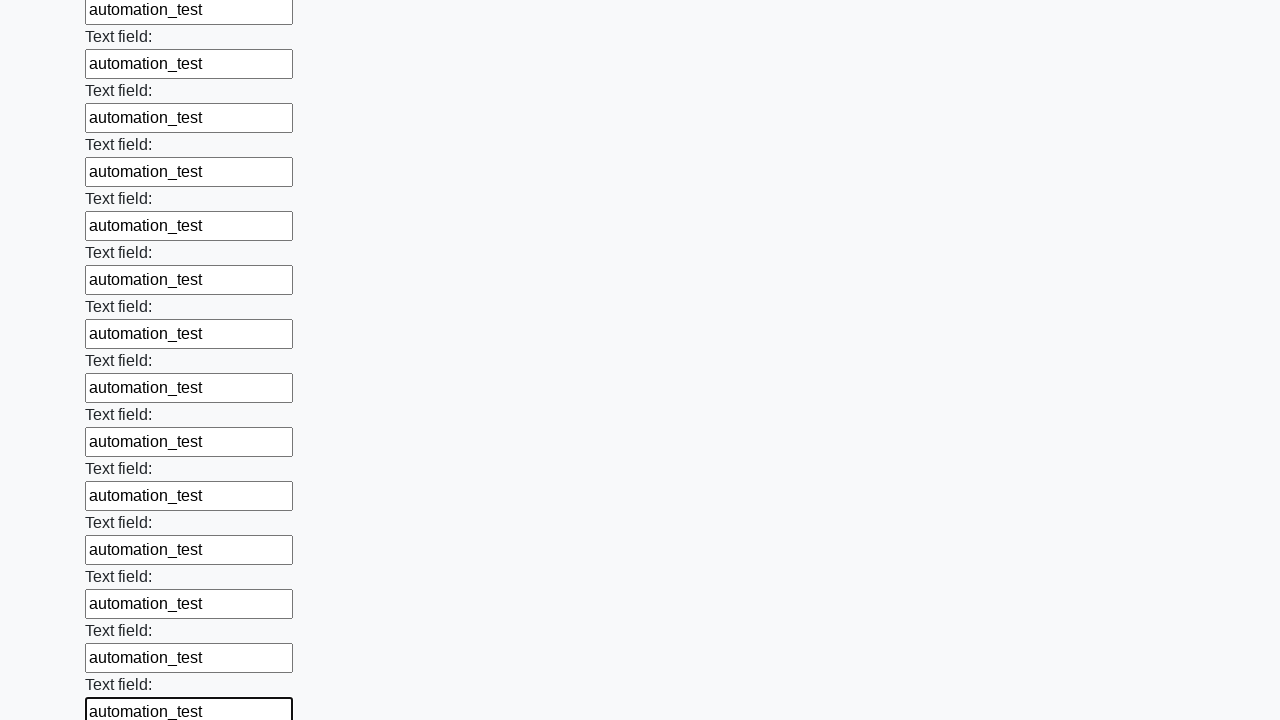

Filled an input field with 'automation_test' on .first_block > input >> nth=59
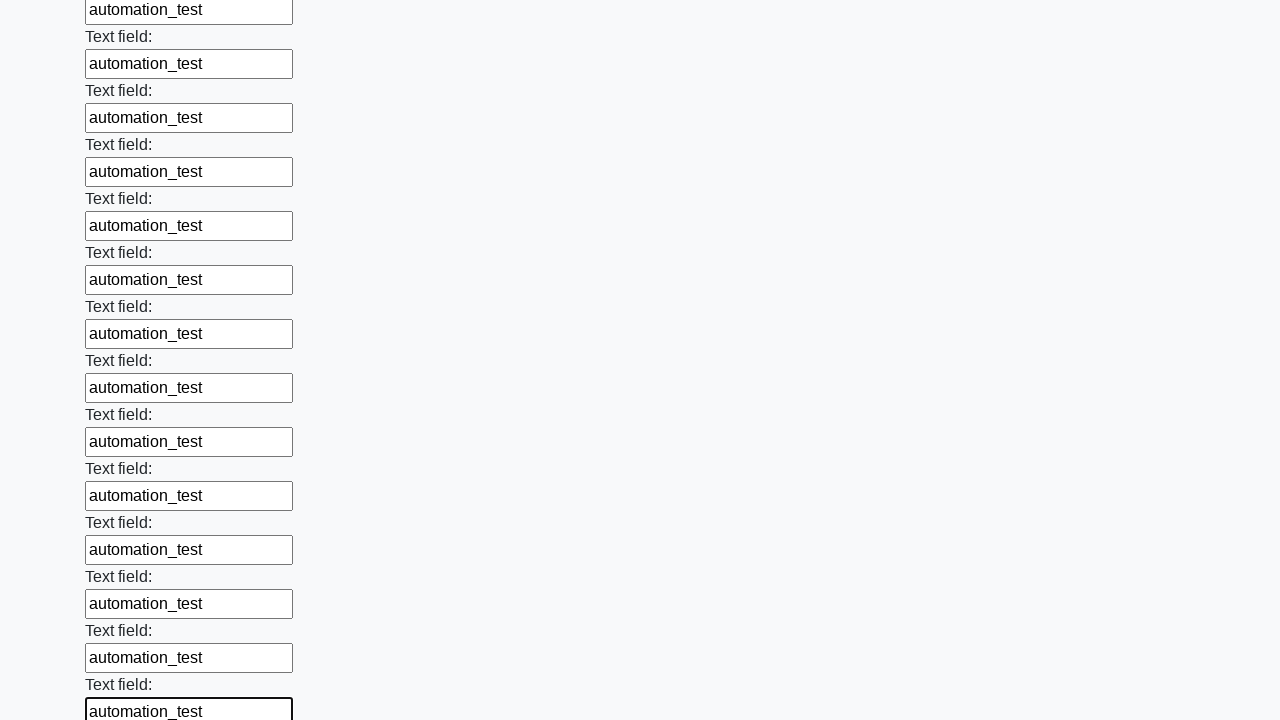

Filled an input field with 'automation_test' on .first_block > input >> nth=60
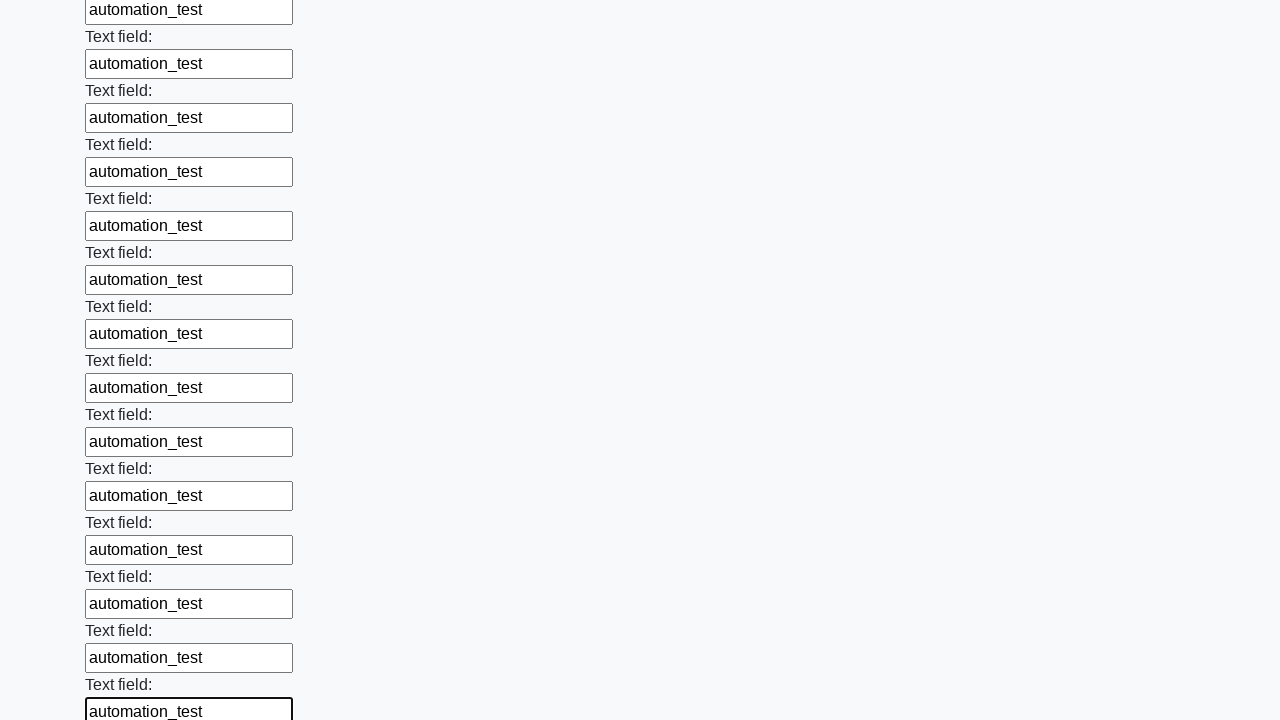

Filled an input field with 'automation_test' on .first_block > input >> nth=61
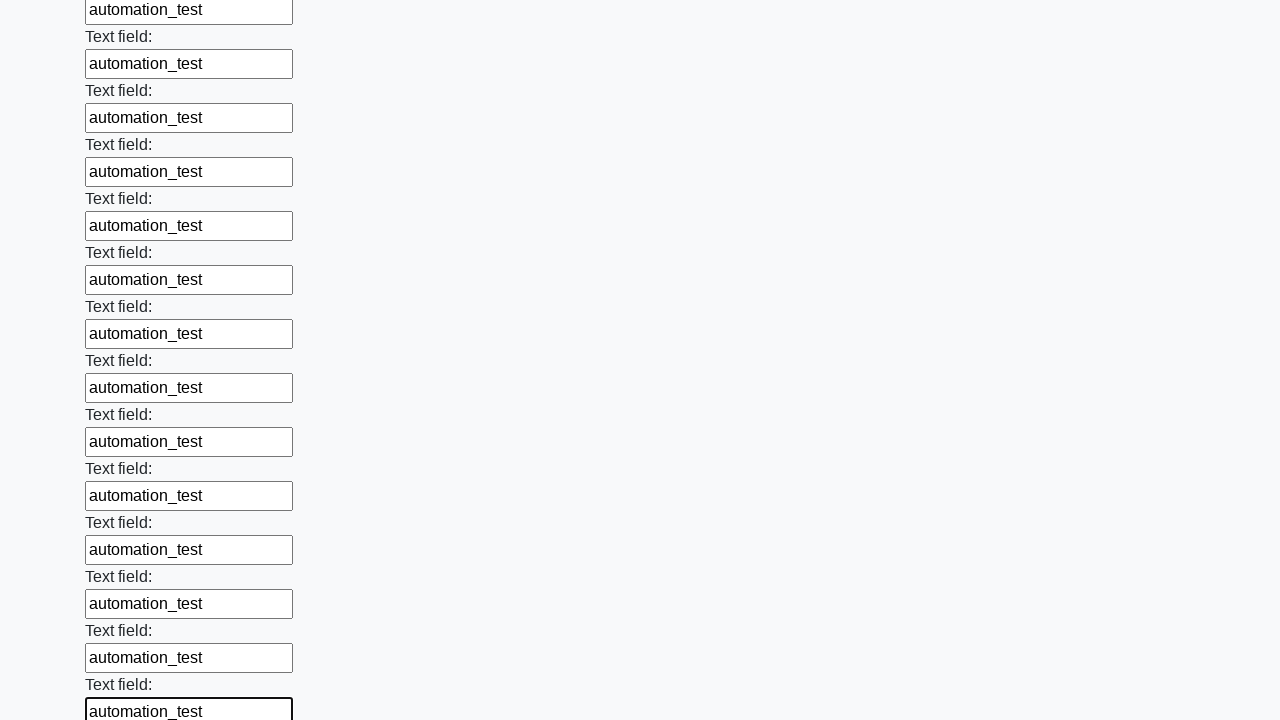

Filled an input field with 'automation_test' on .first_block > input >> nth=62
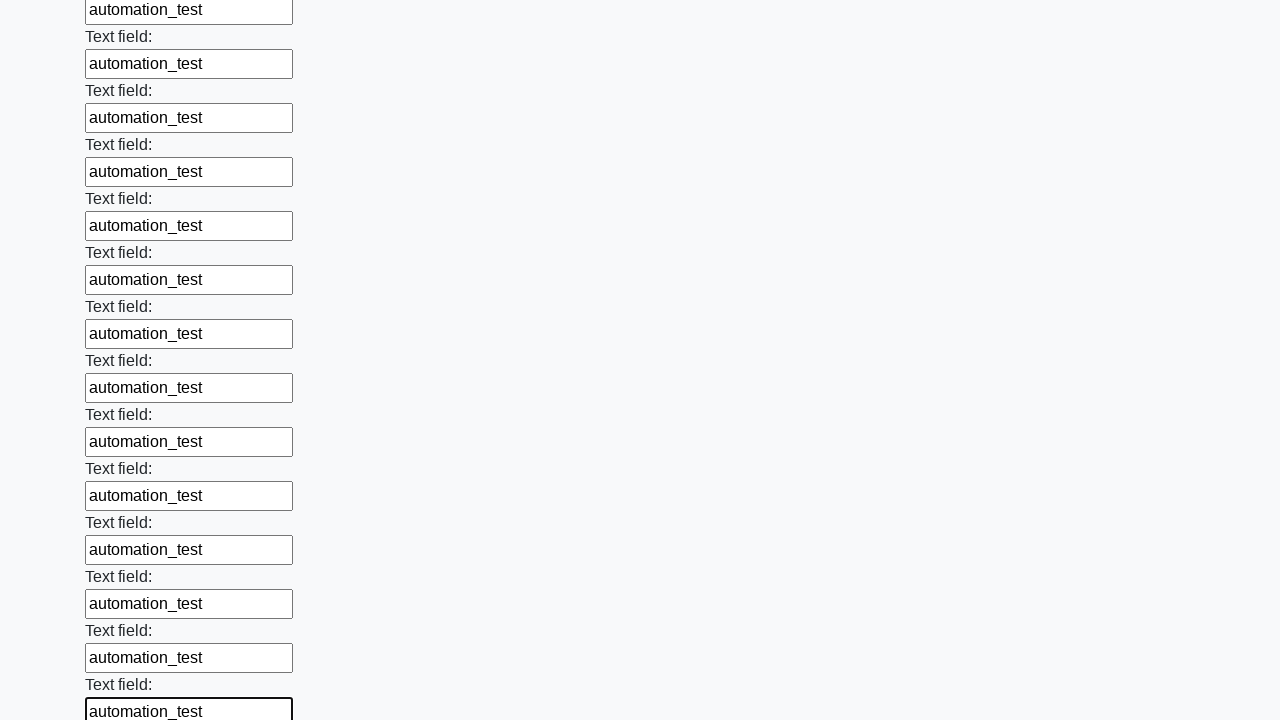

Filled an input field with 'automation_test' on .first_block > input >> nth=63
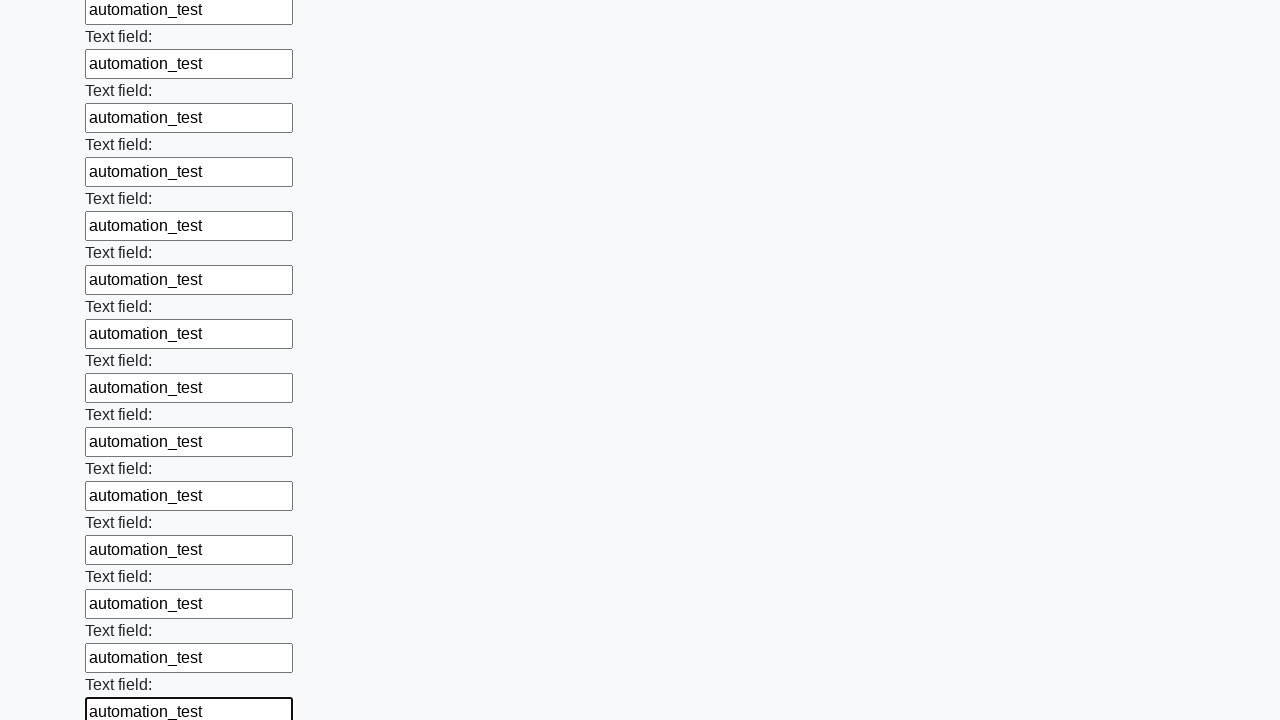

Filled an input field with 'automation_test' on .first_block > input >> nth=64
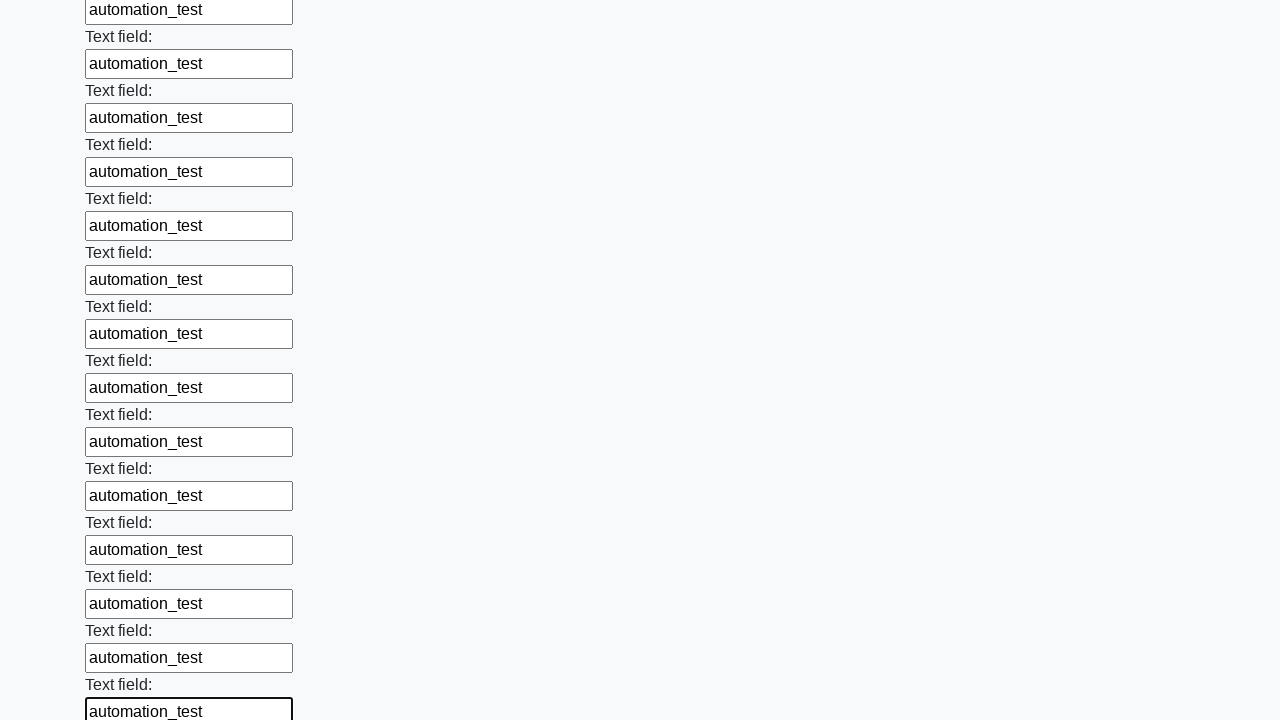

Filled an input field with 'automation_test' on .first_block > input >> nth=65
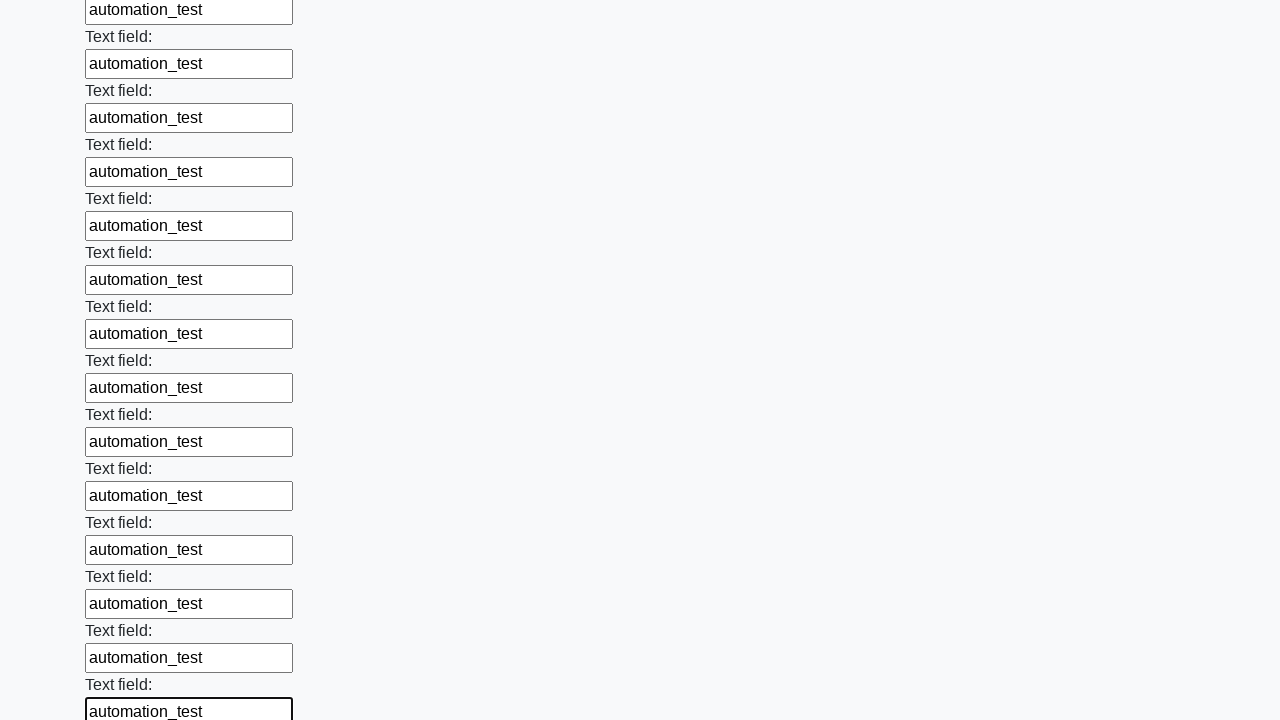

Filled an input field with 'automation_test' on .first_block > input >> nth=66
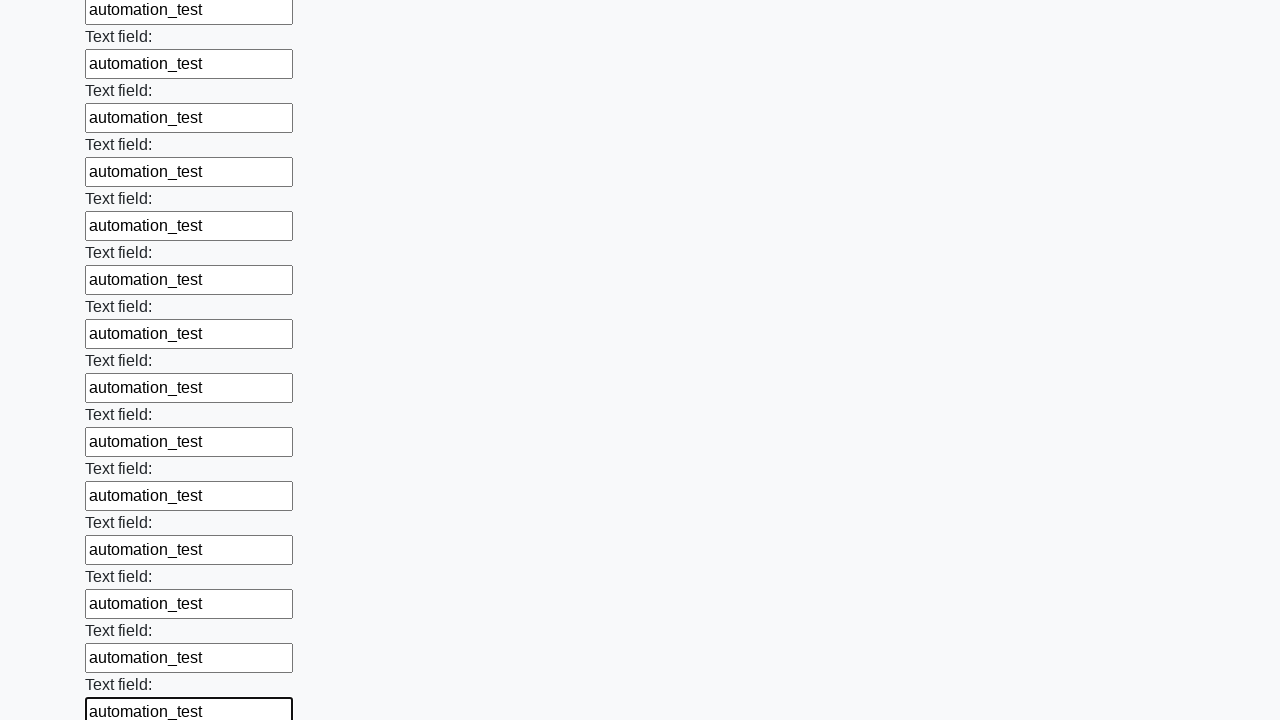

Filled an input field with 'automation_test' on .first_block > input >> nth=67
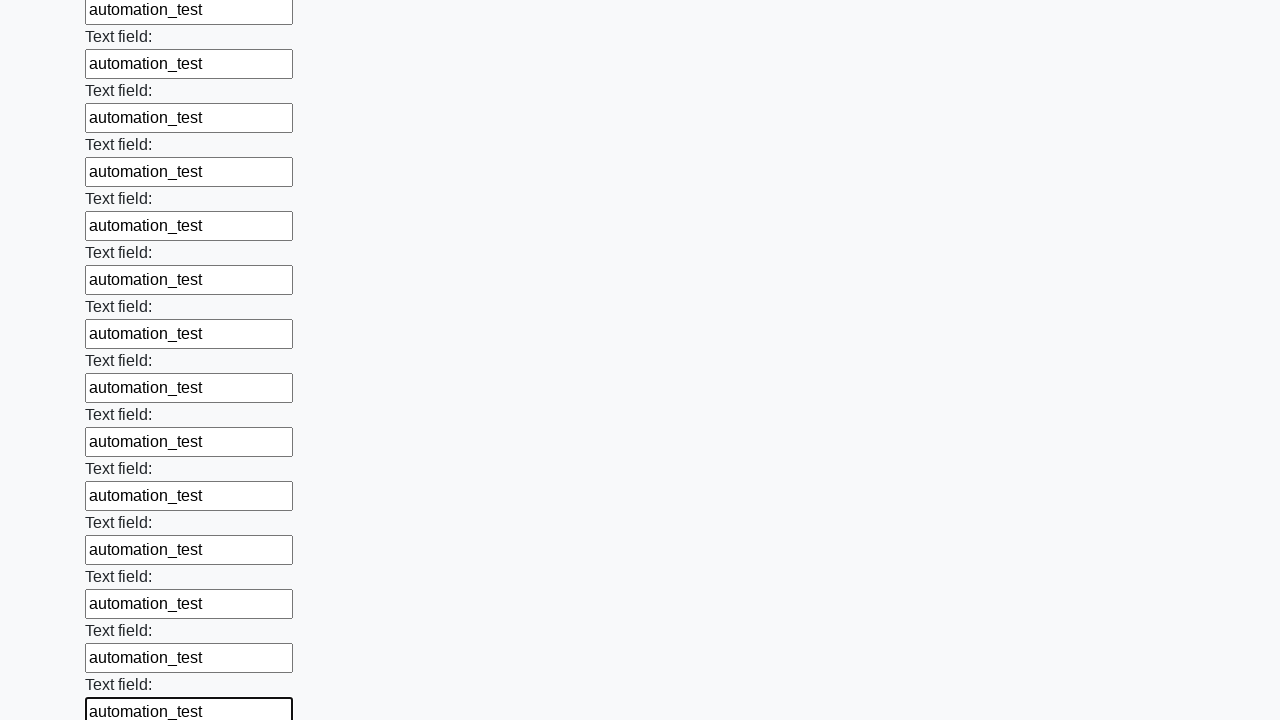

Filled an input field with 'automation_test' on .first_block > input >> nth=68
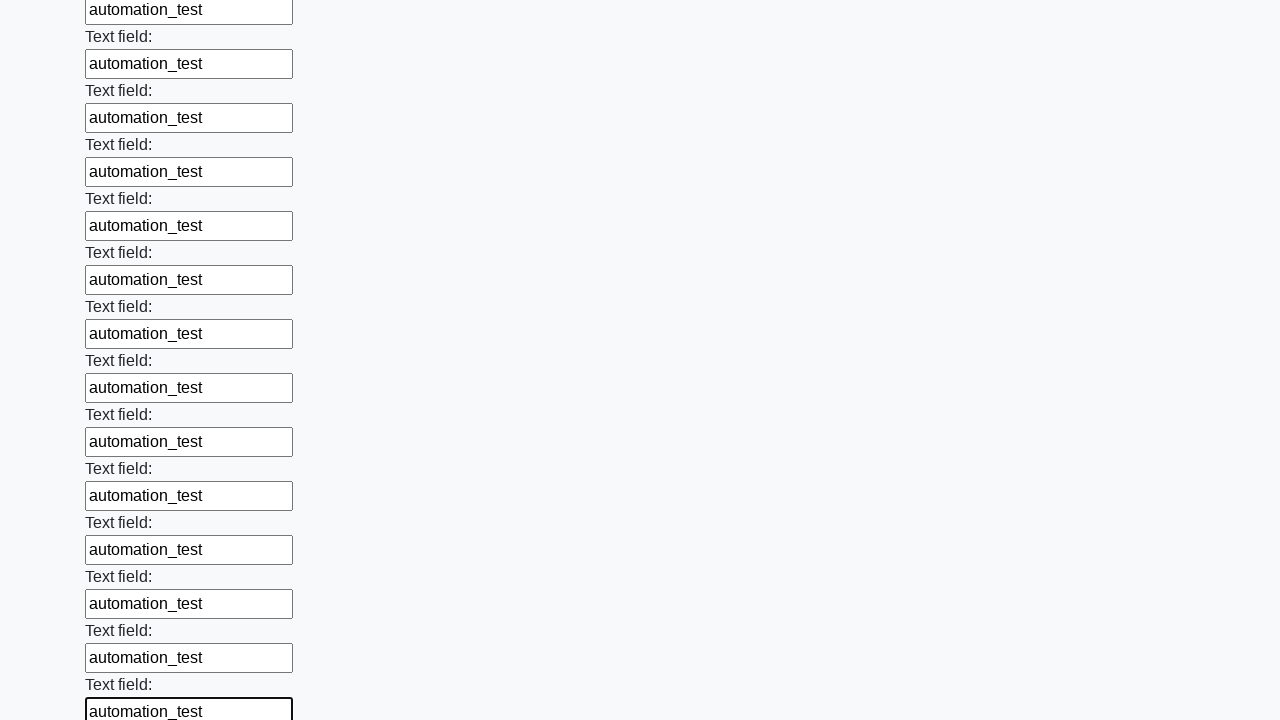

Filled an input field with 'automation_test' on .first_block > input >> nth=69
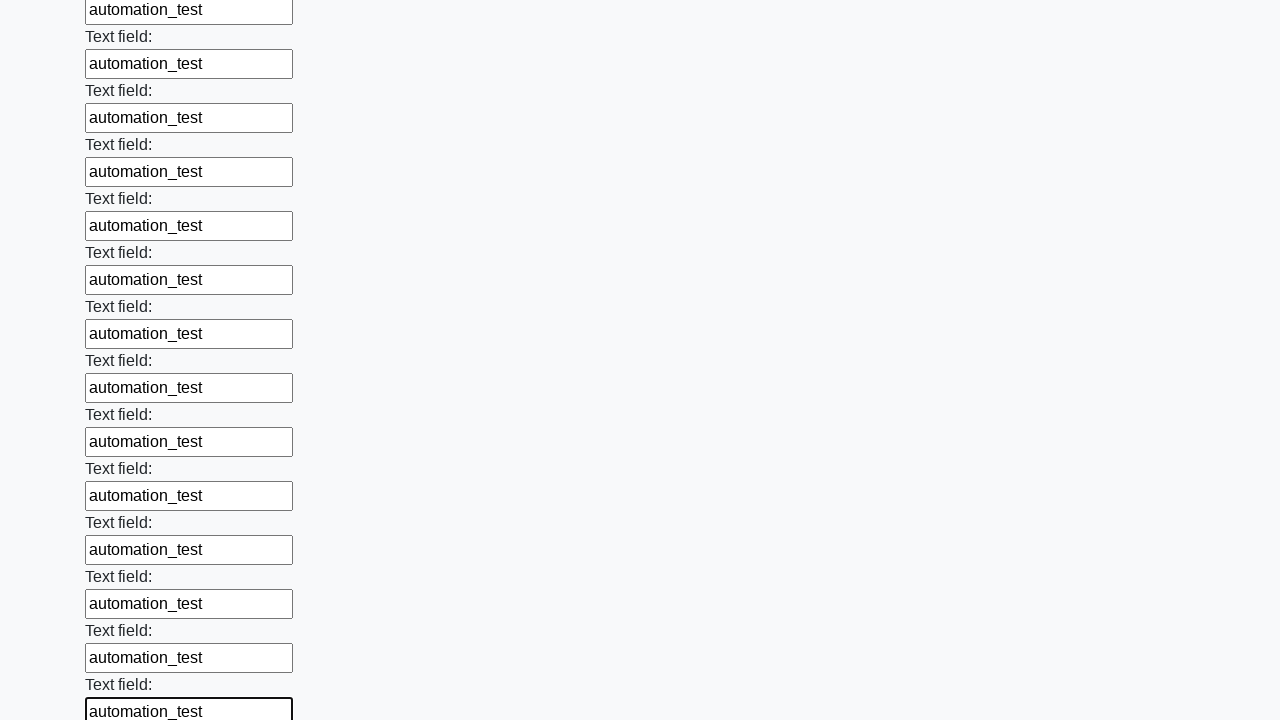

Filled an input field with 'automation_test' on .first_block > input >> nth=70
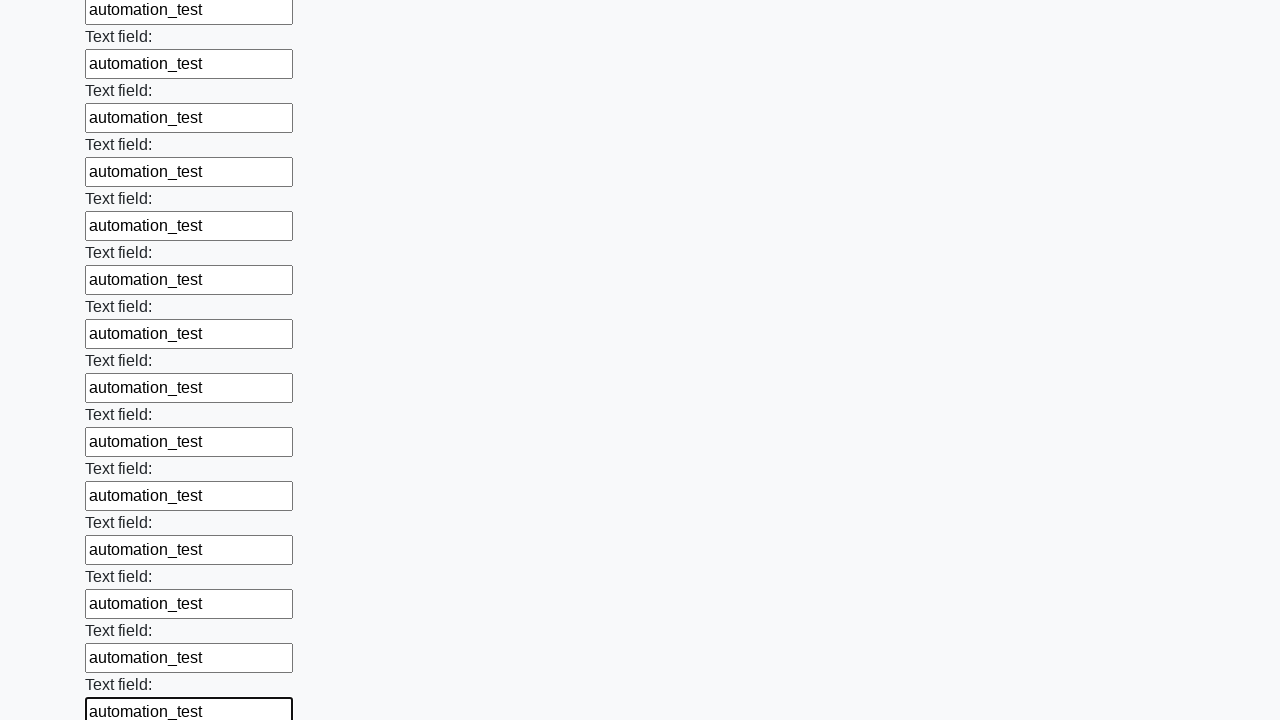

Filled an input field with 'automation_test' on .first_block > input >> nth=71
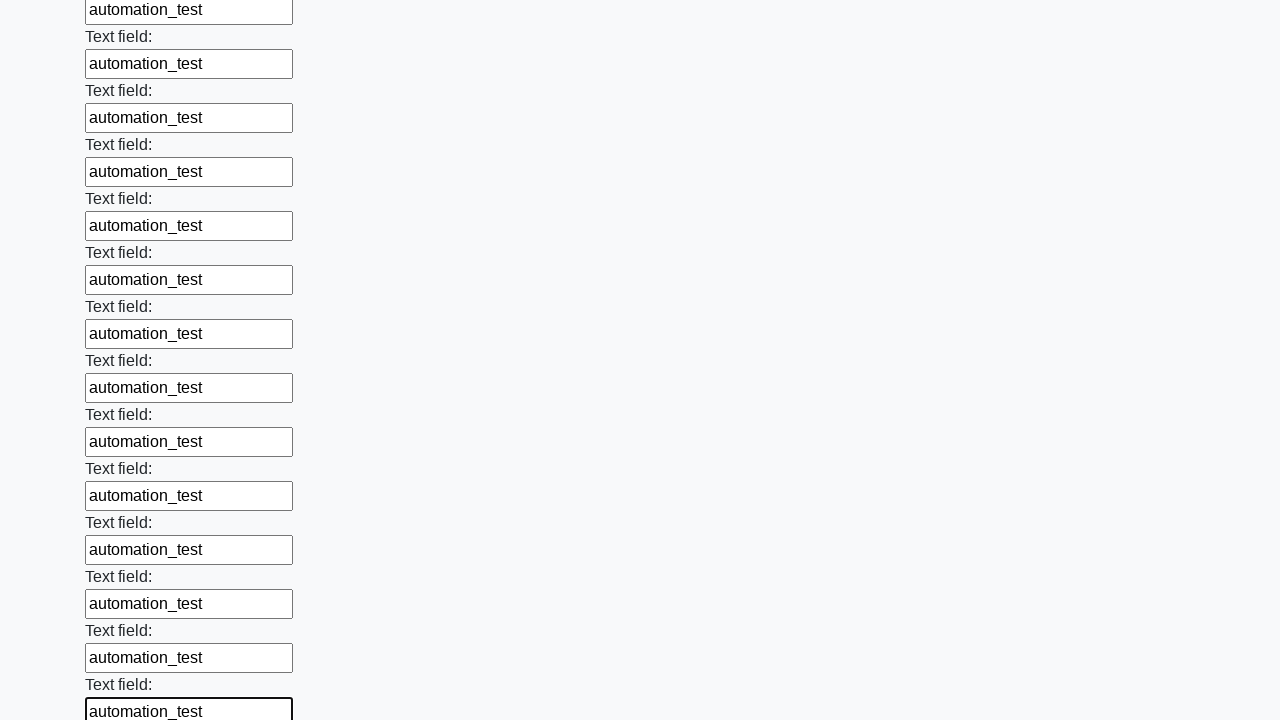

Filled an input field with 'automation_test' on .first_block > input >> nth=72
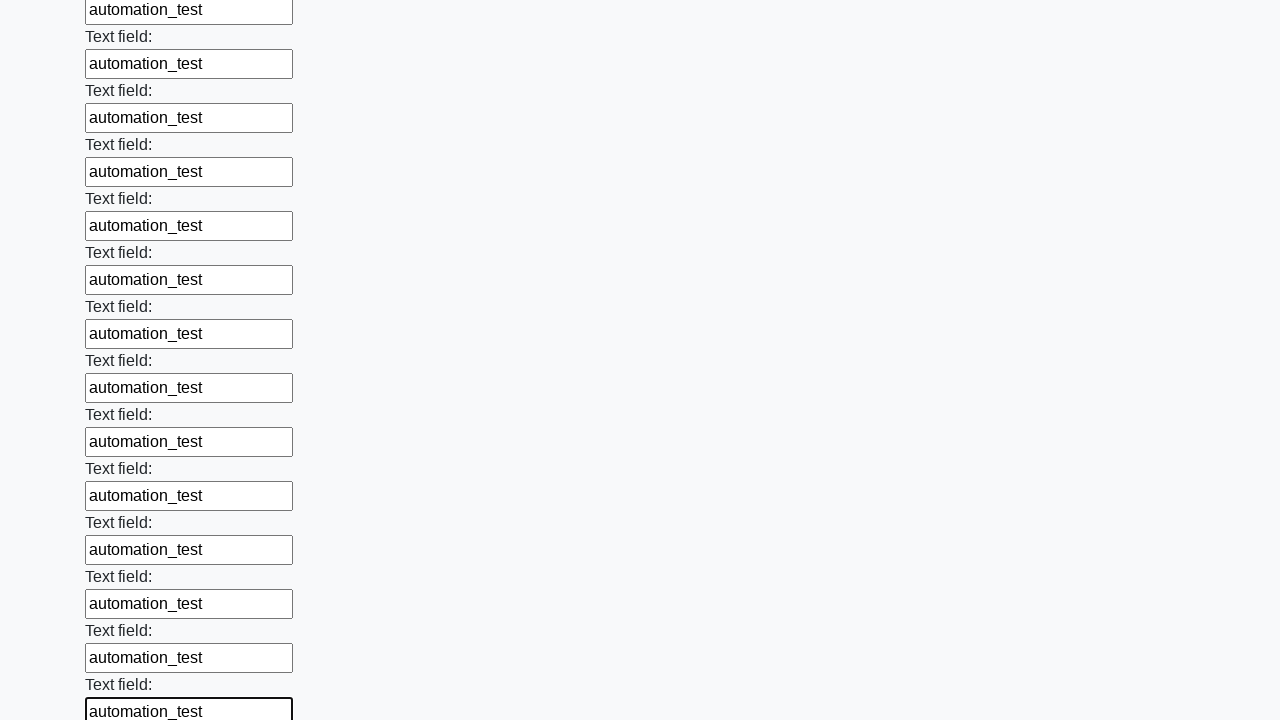

Filled an input field with 'automation_test' on .first_block > input >> nth=73
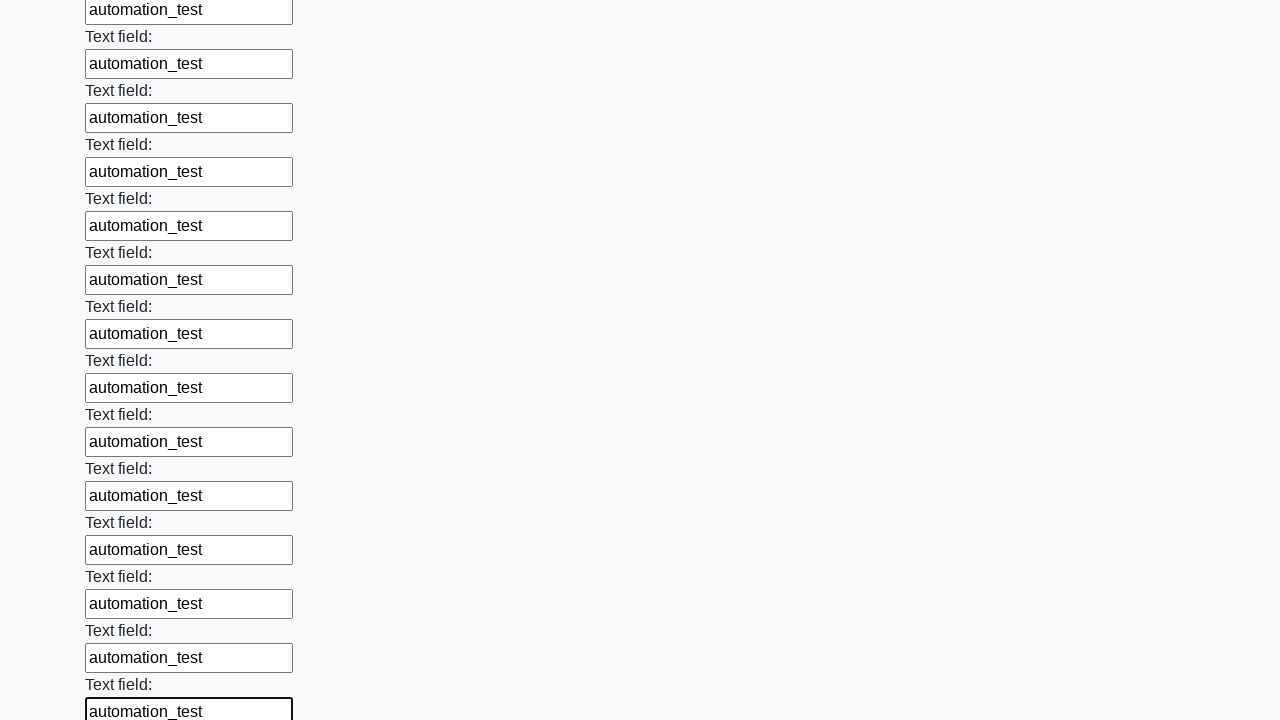

Filled an input field with 'automation_test' on .first_block > input >> nth=74
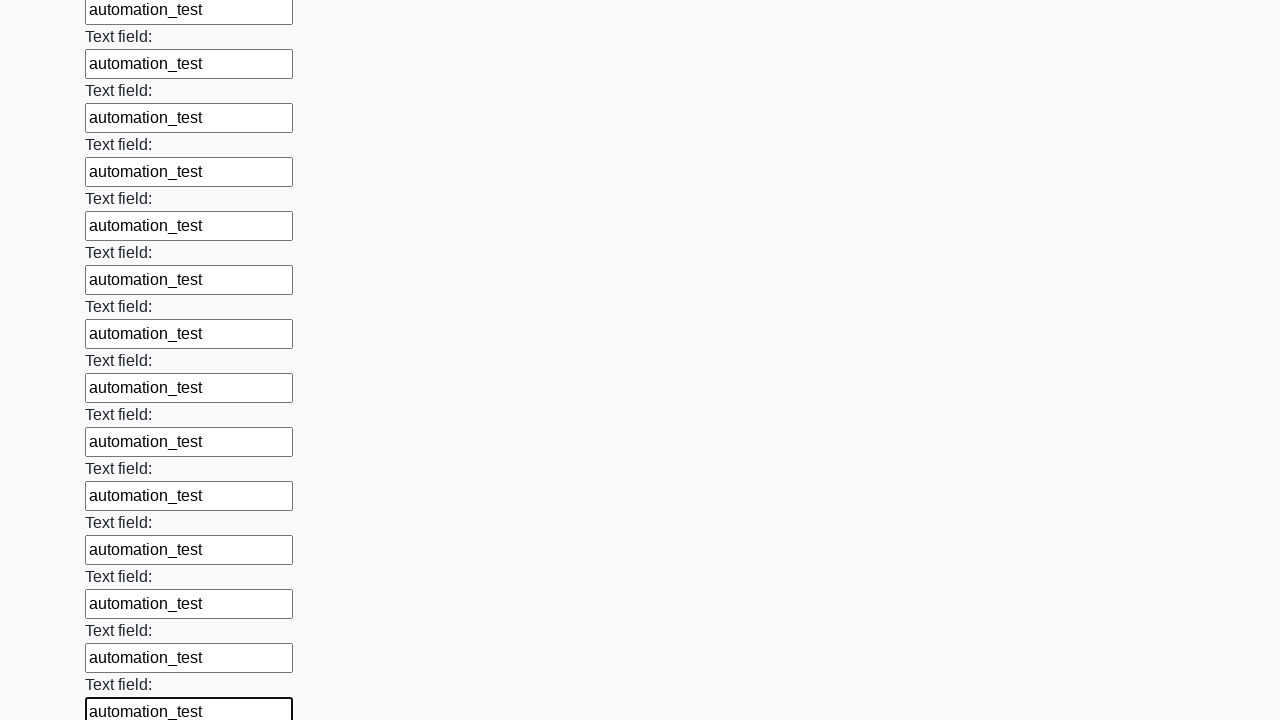

Filled an input field with 'automation_test' on .first_block > input >> nth=75
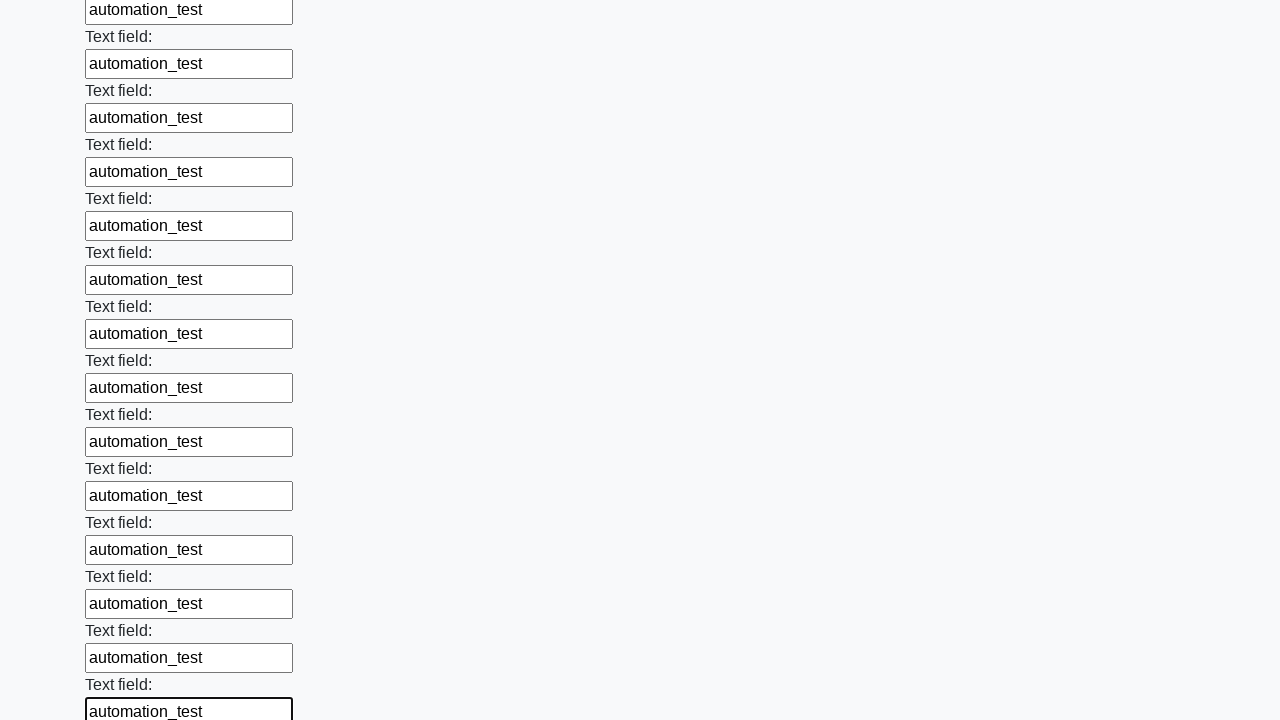

Filled an input field with 'automation_test' on .first_block > input >> nth=76
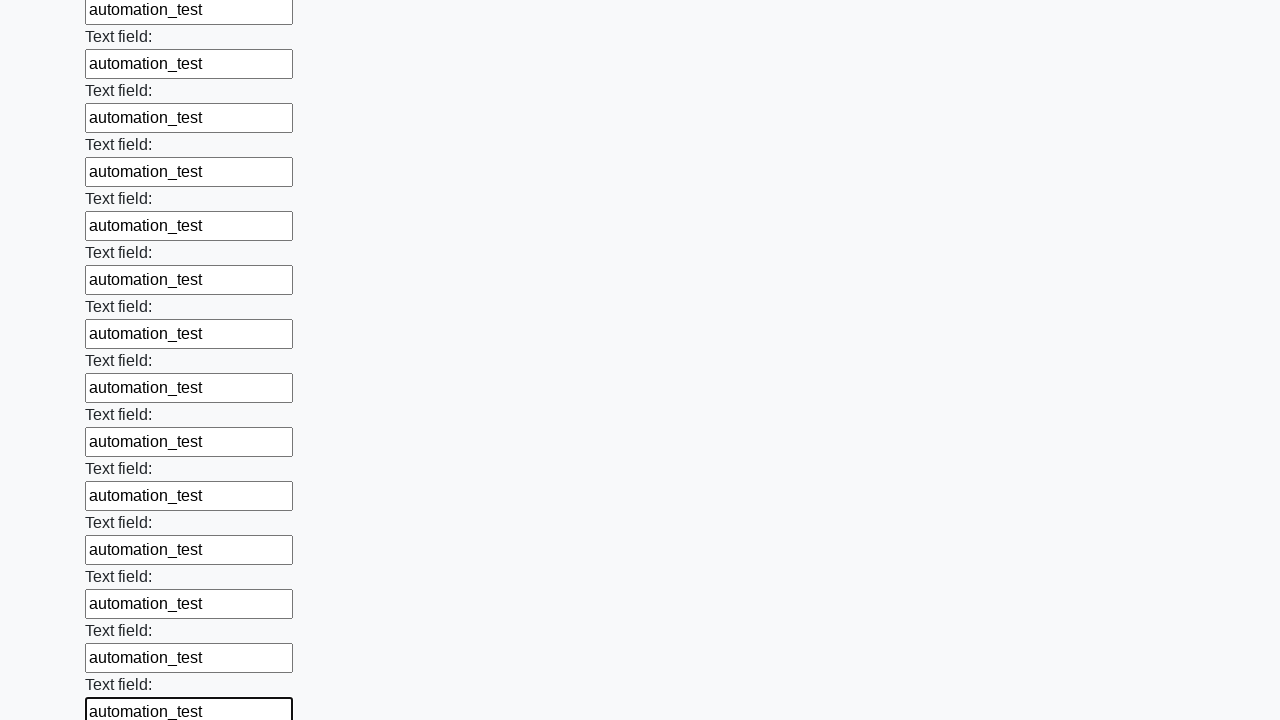

Filled an input field with 'automation_test' on .first_block > input >> nth=77
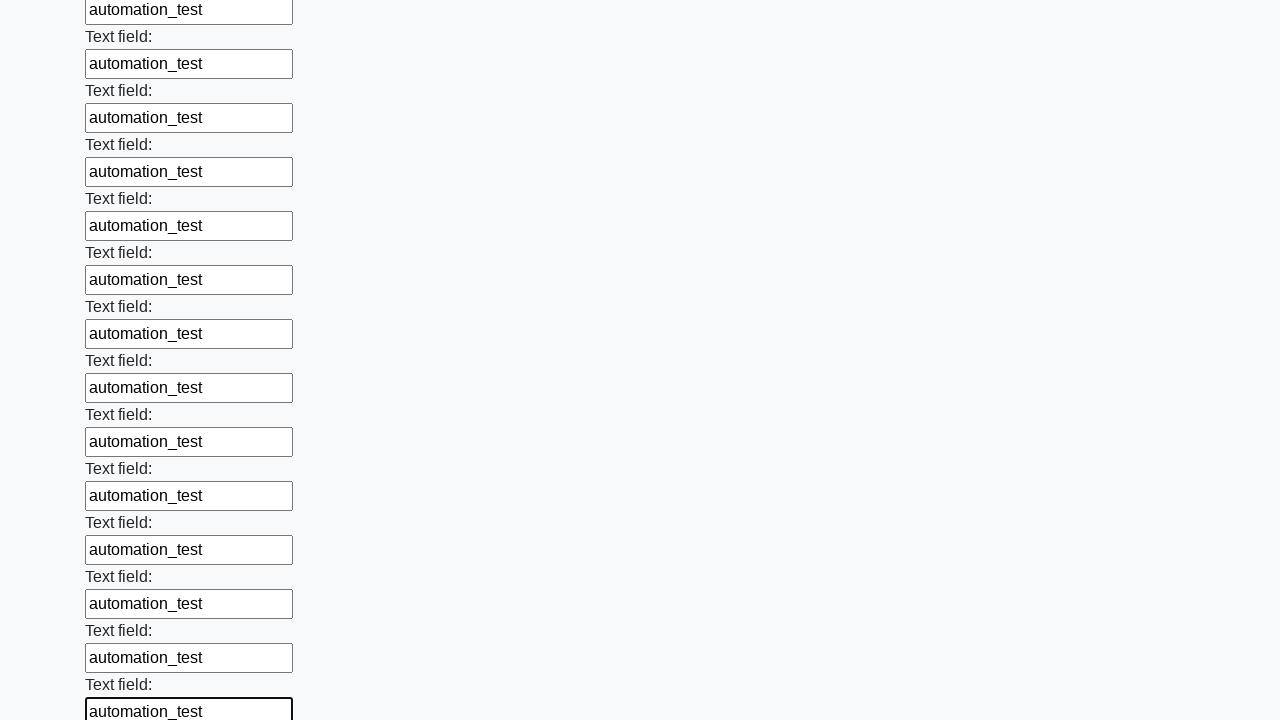

Filled an input field with 'automation_test' on .first_block > input >> nth=78
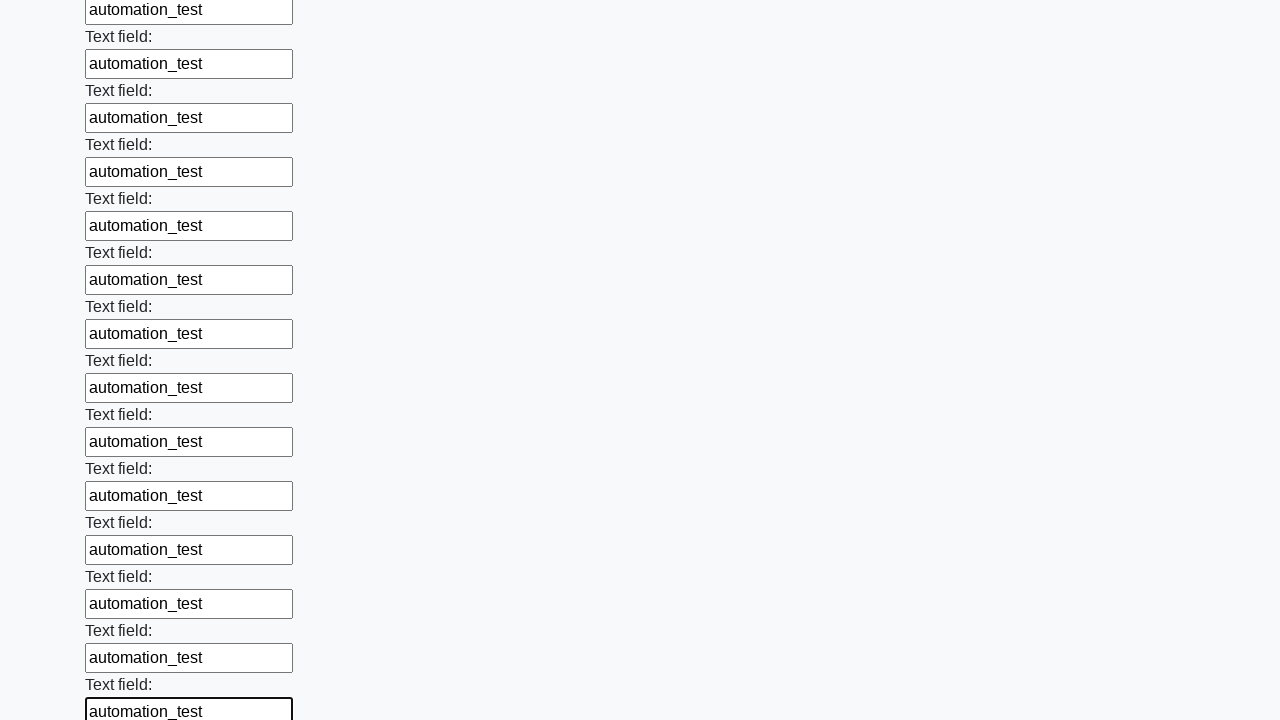

Filled an input field with 'automation_test' on .first_block > input >> nth=79
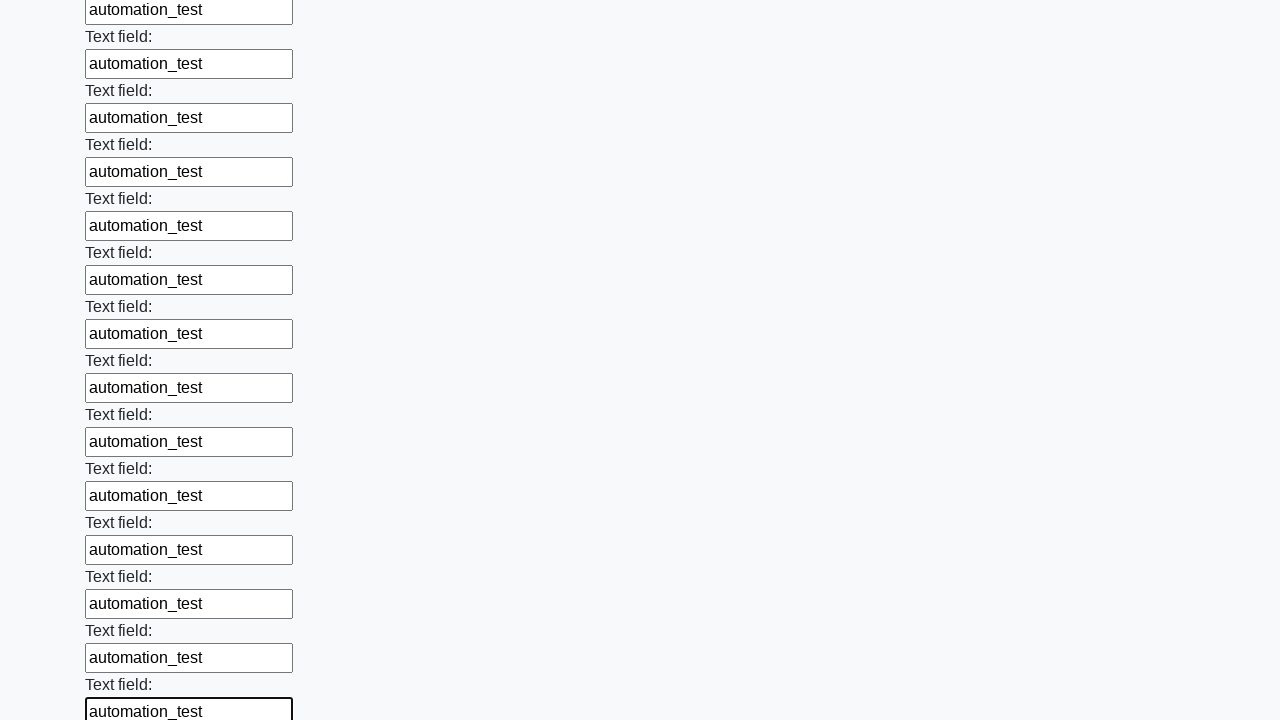

Filled an input field with 'automation_test' on .first_block > input >> nth=80
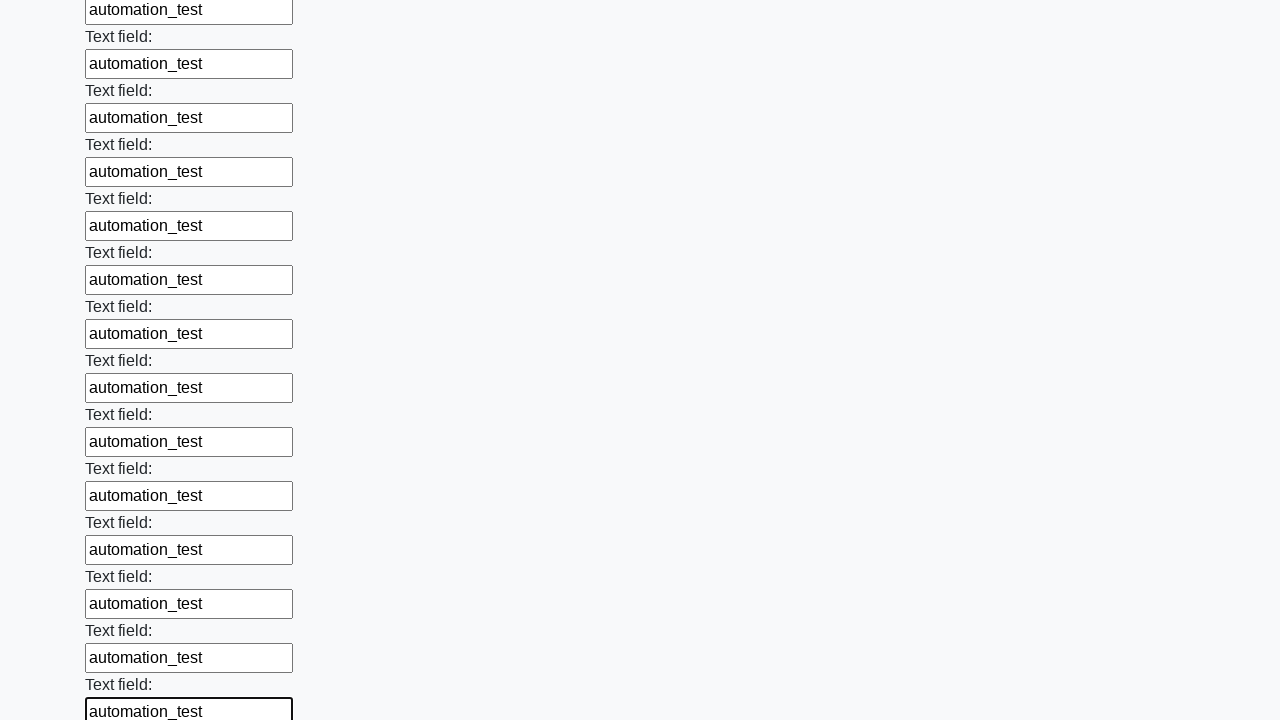

Filled an input field with 'automation_test' on .first_block > input >> nth=81
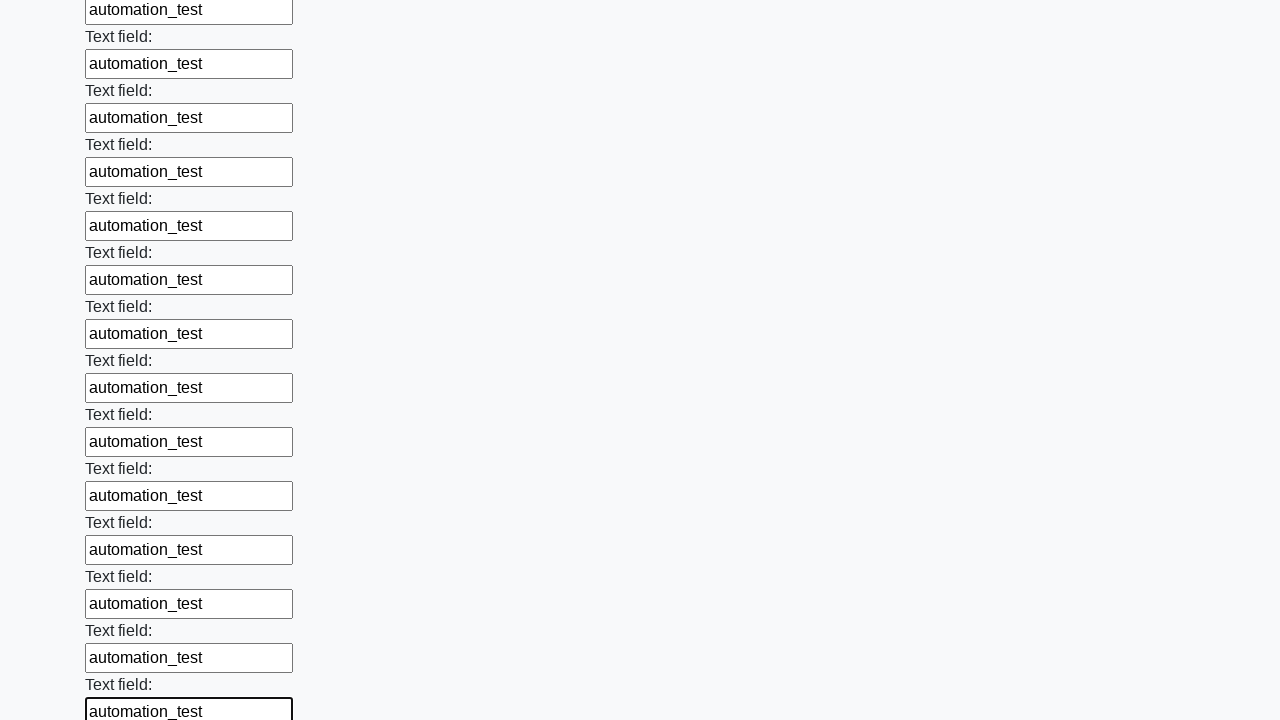

Filled an input field with 'automation_test' on .first_block > input >> nth=82
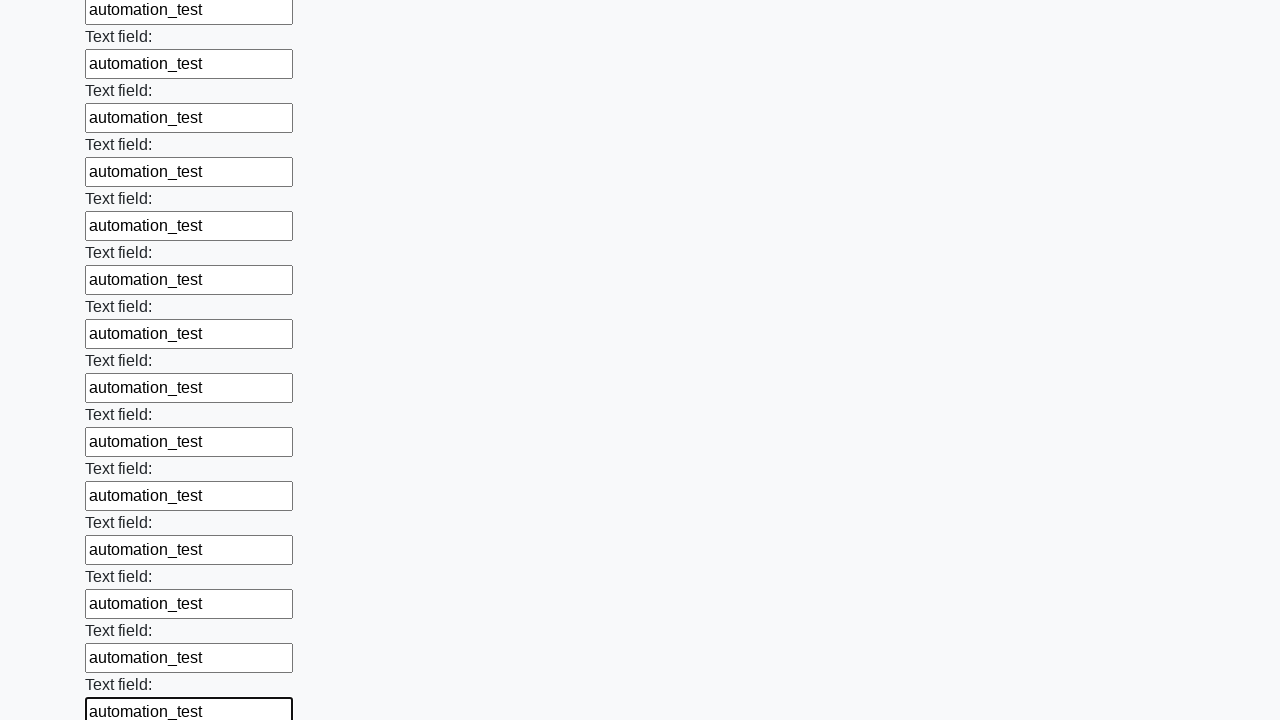

Filled an input field with 'automation_test' on .first_block > input >> nth=83
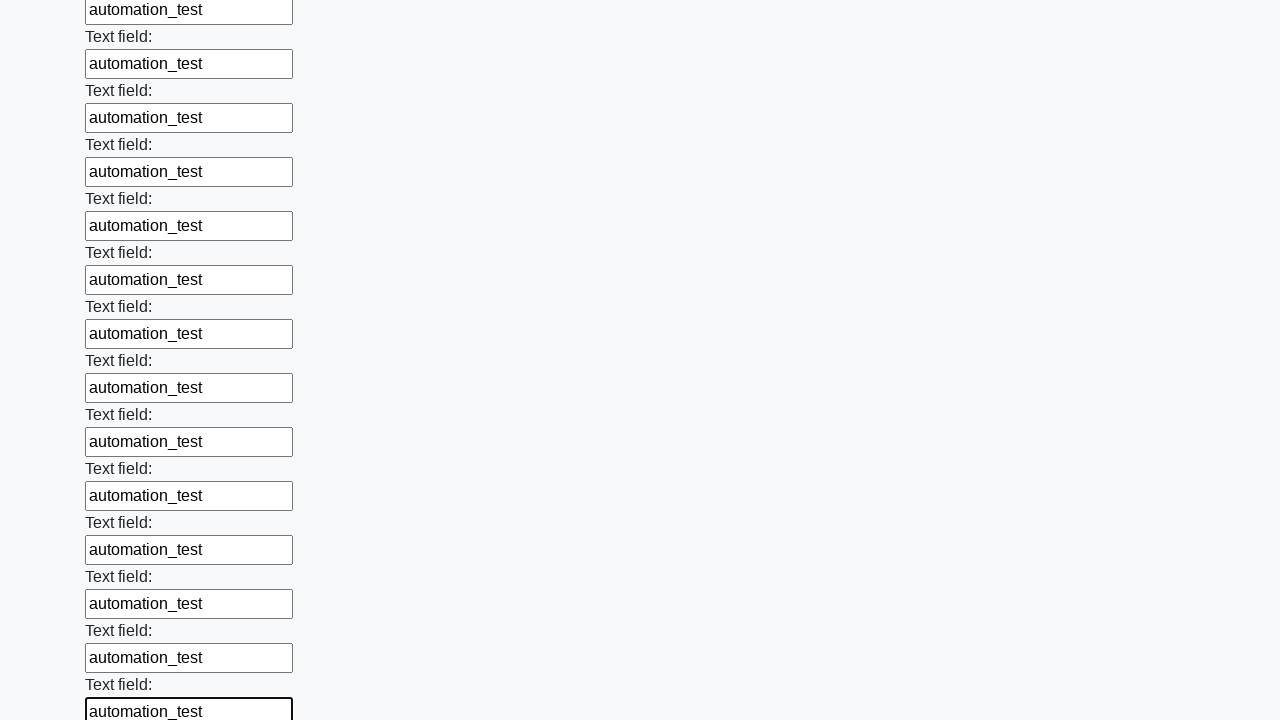

Filled an input field with 'automation_test' on .first_block > input >> nth=84
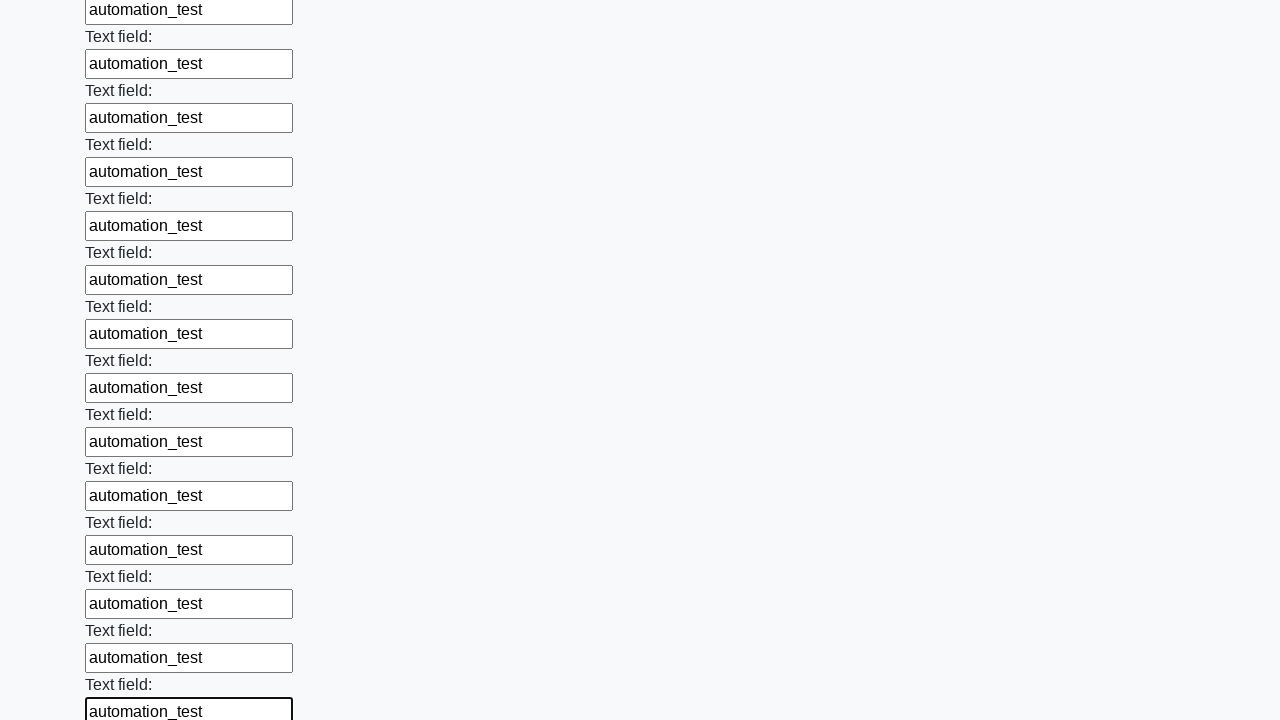

Filled an input field with 'automation_test' on .first_block > input >> nth=85
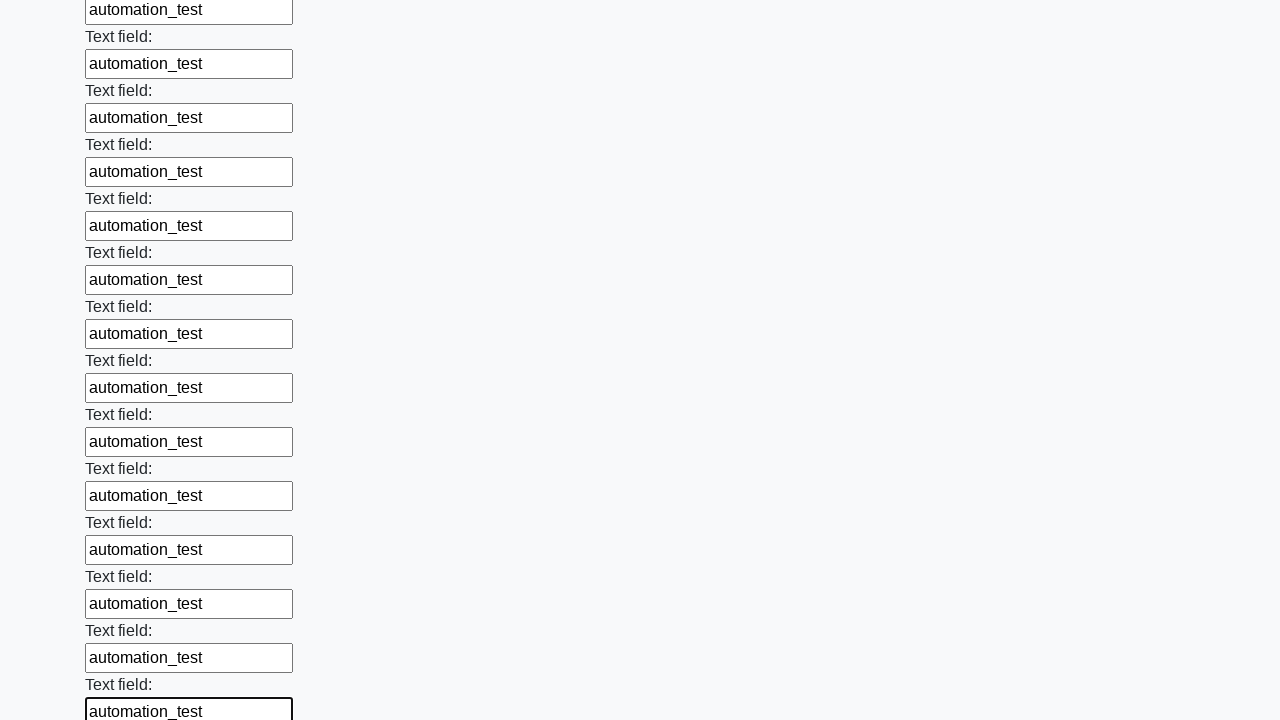

Filled an input field with 'automation_test' on .first_block > input >> nth=86
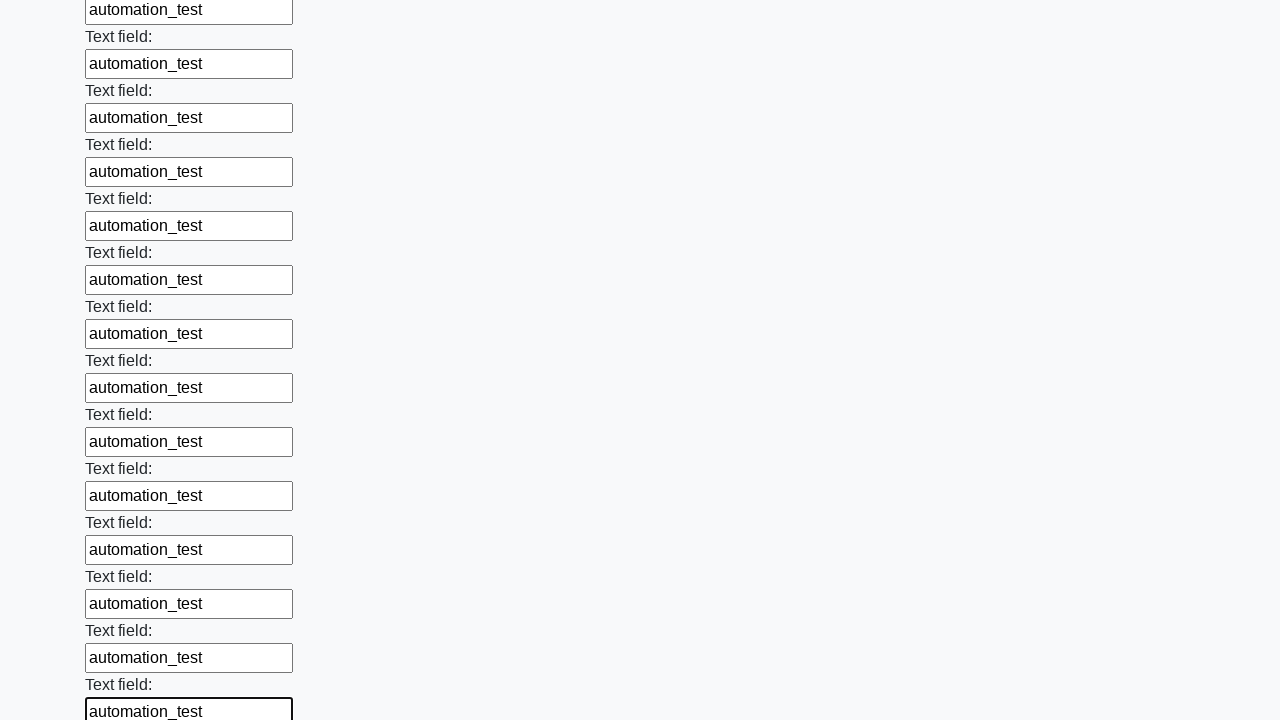

Filled an input field with 'automation_test' on .first_block > input >> nth=87
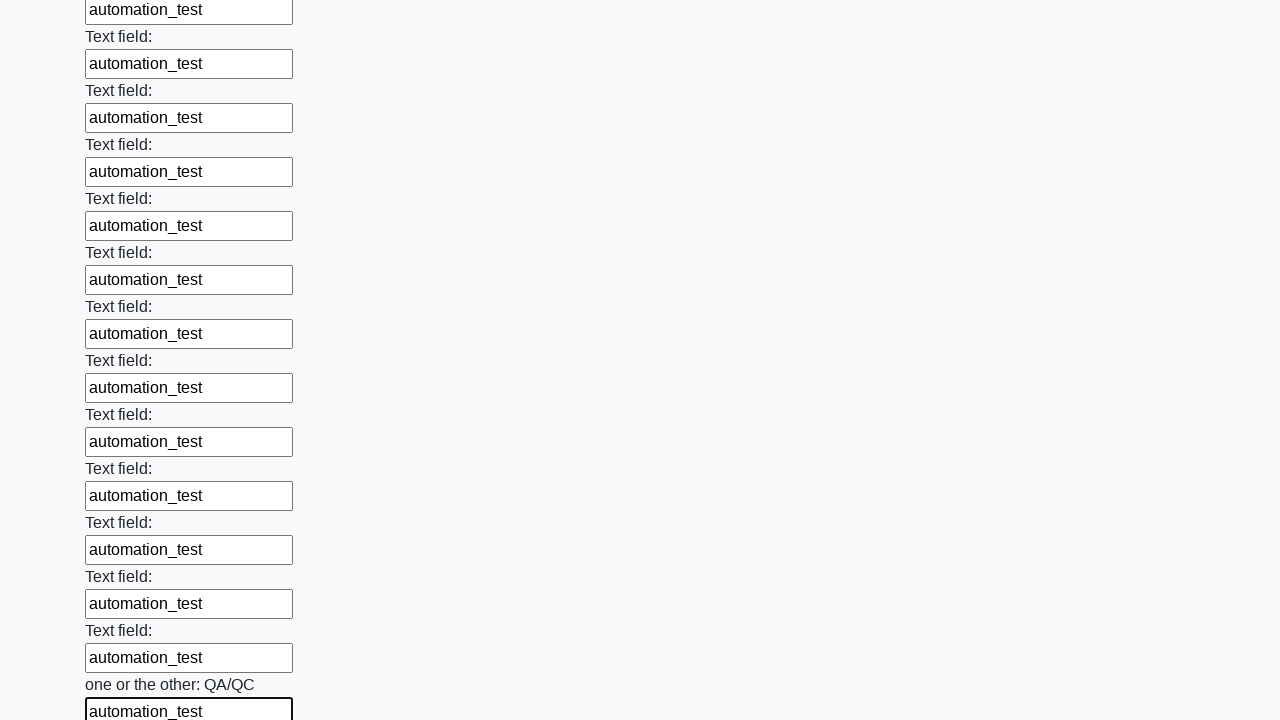

Filled an input field with 'automation_test' on .first_block > input >> nth=88
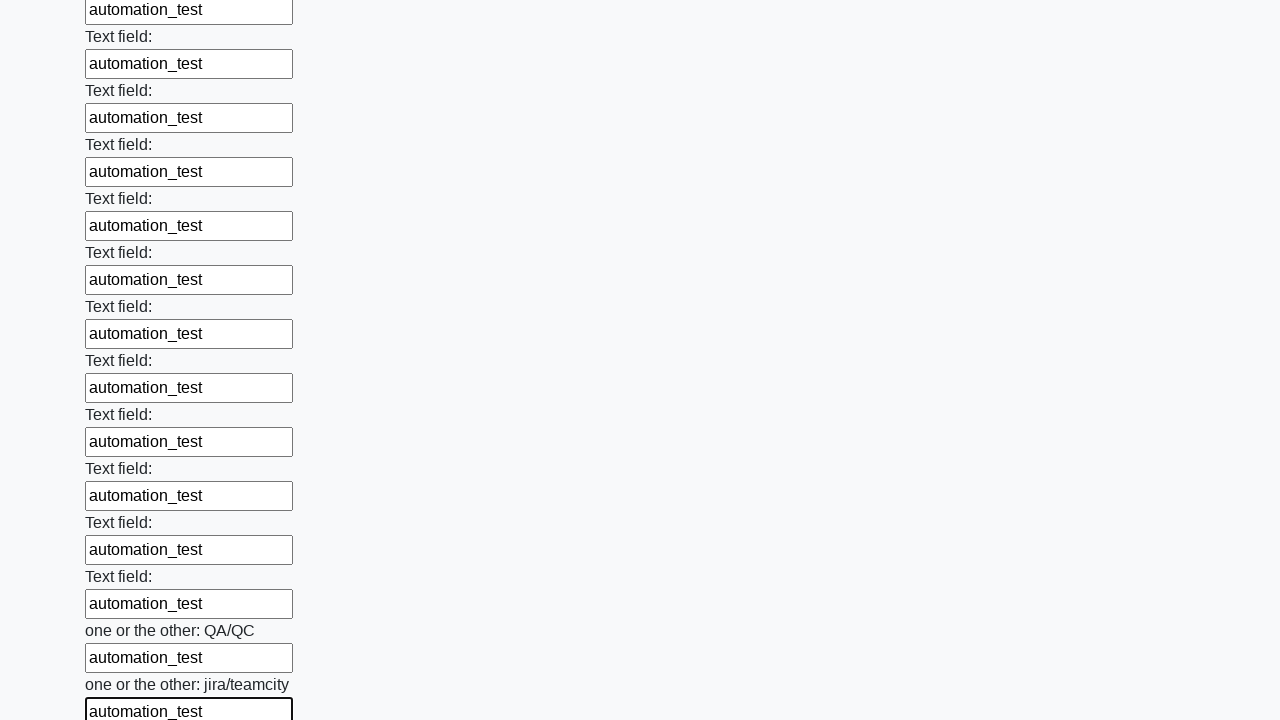

Filled an input field with 'automation_test' on .first_block > input >> nth=89
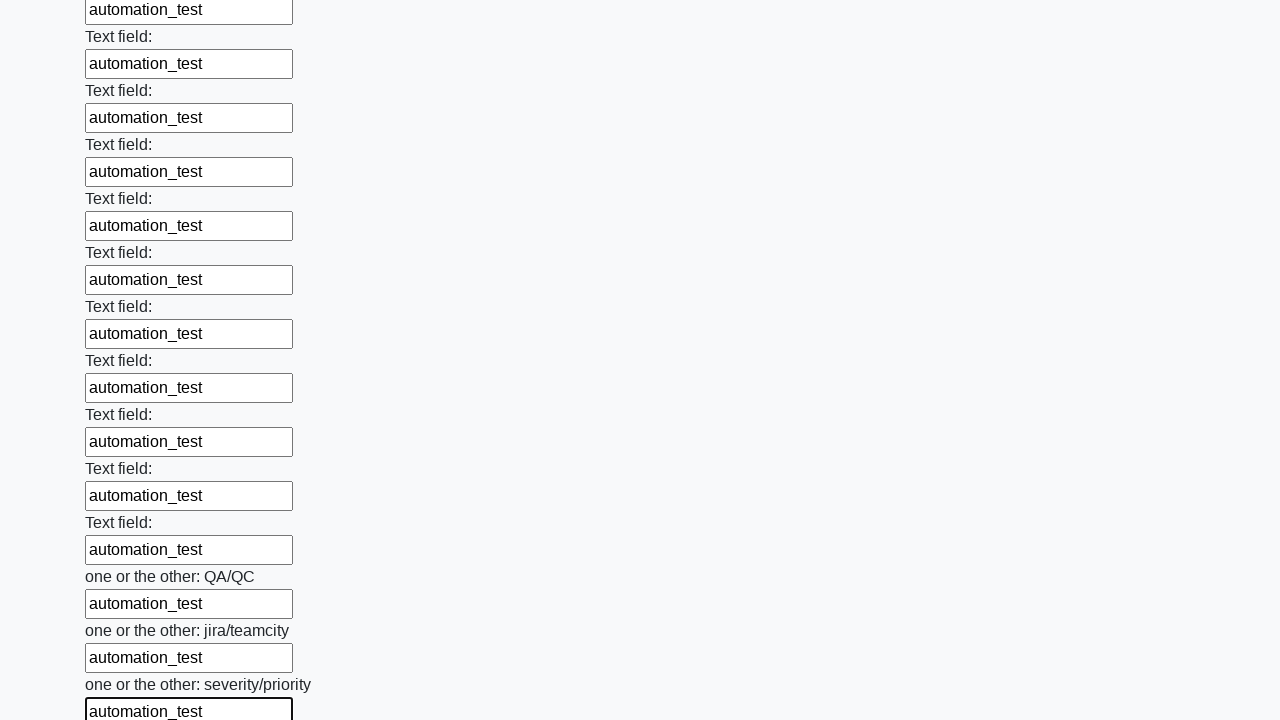

Filled an input field with 'automation_test' on .first_block > input >> nth=90
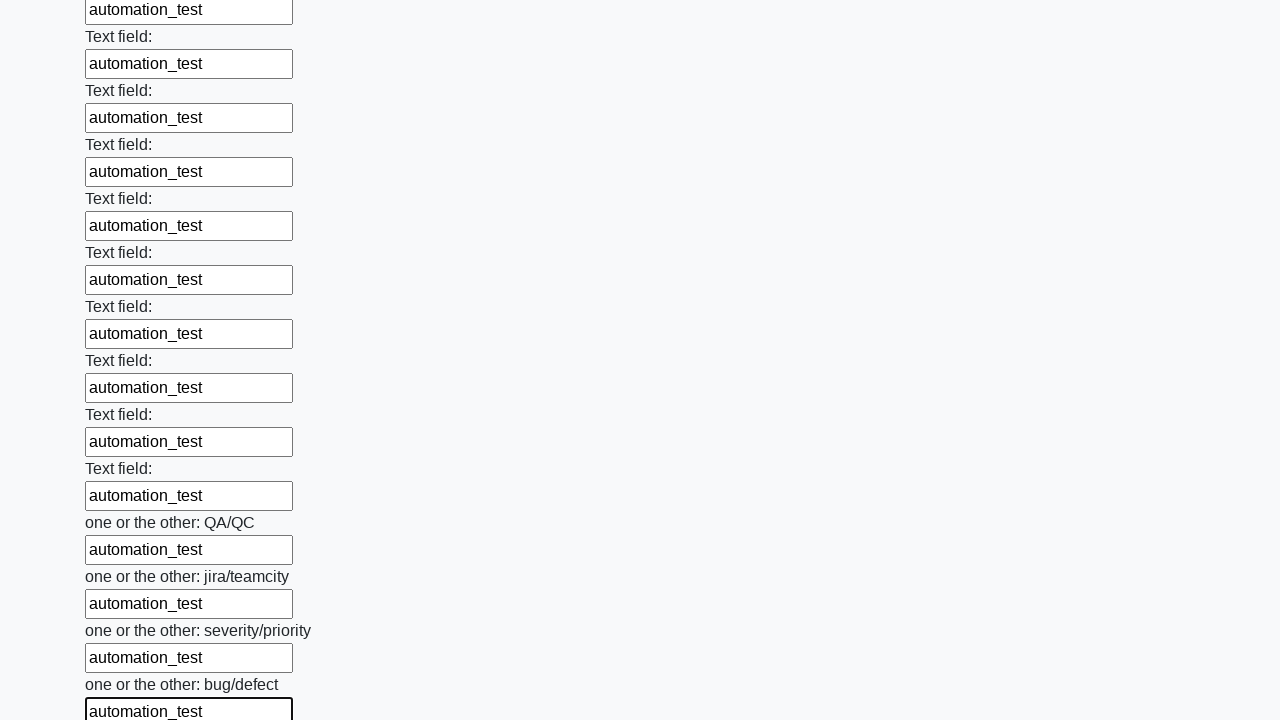

Filled an input field with 'automation_test' on .first_block > input >> nth=91
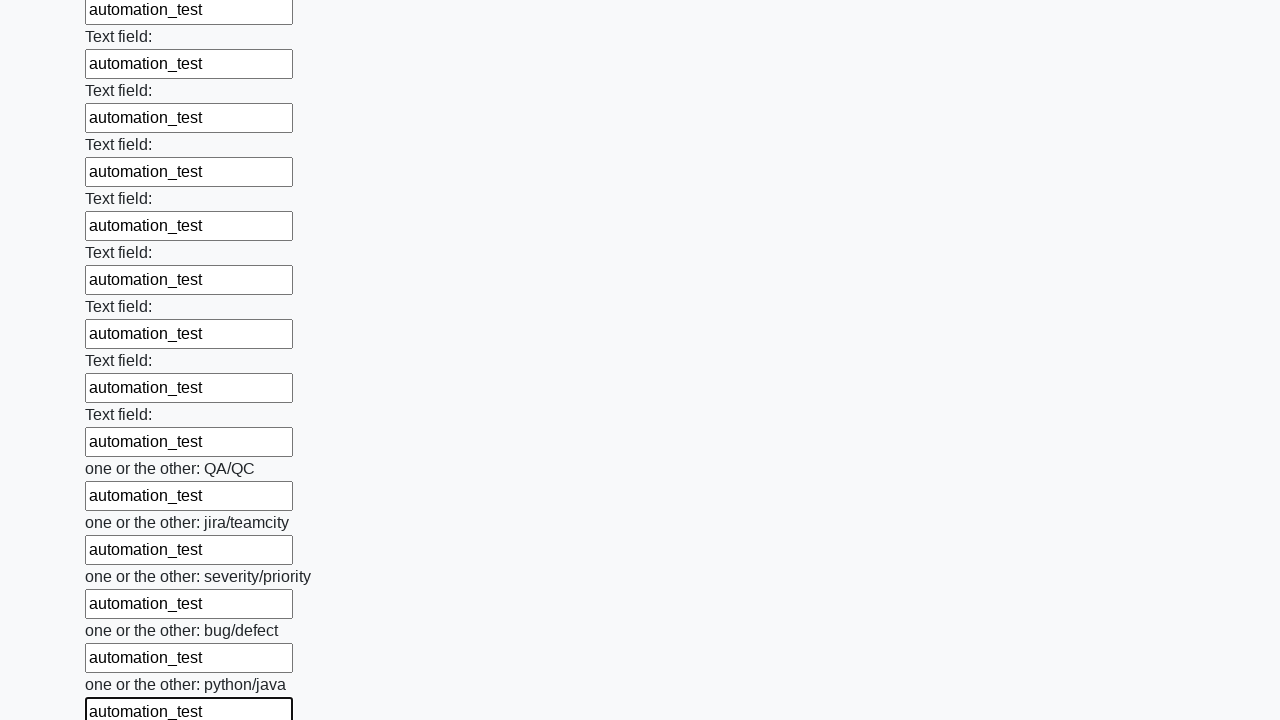

Filled an input field with 'automation_test' on .first_block > input >> nth=92
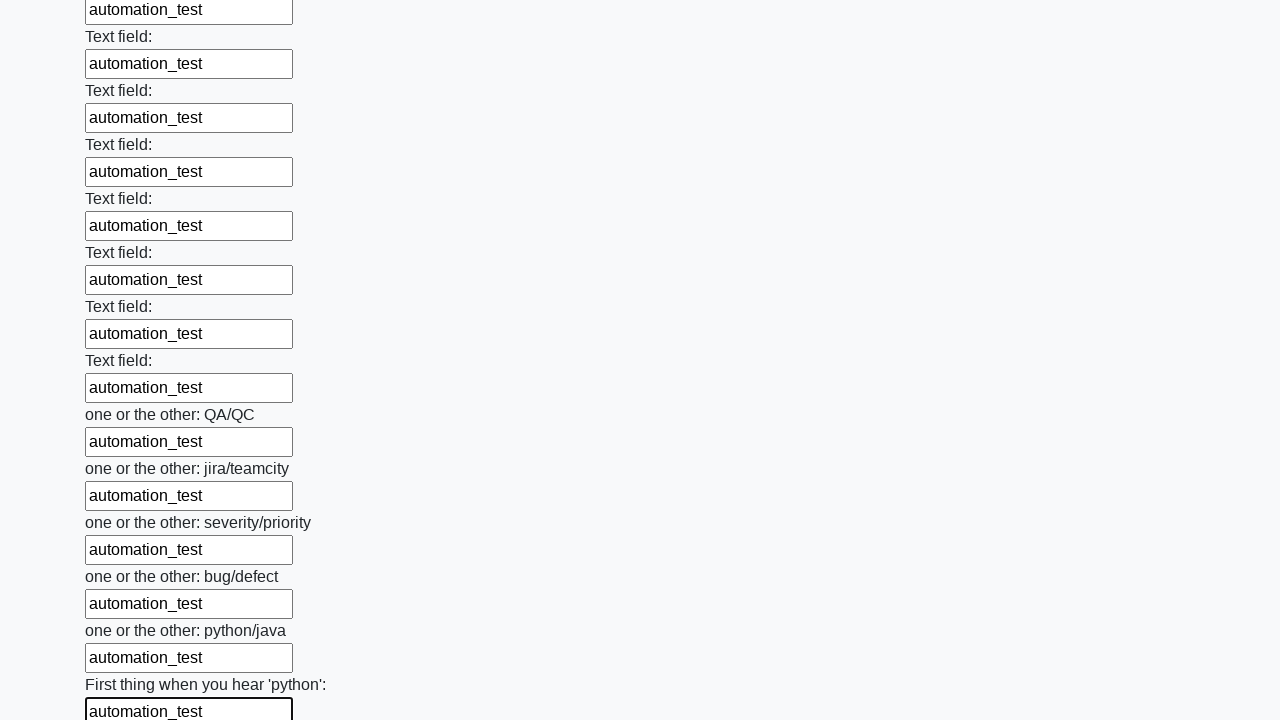

Filled an input field with 'automation_test' on .first_block > input >> nth=93
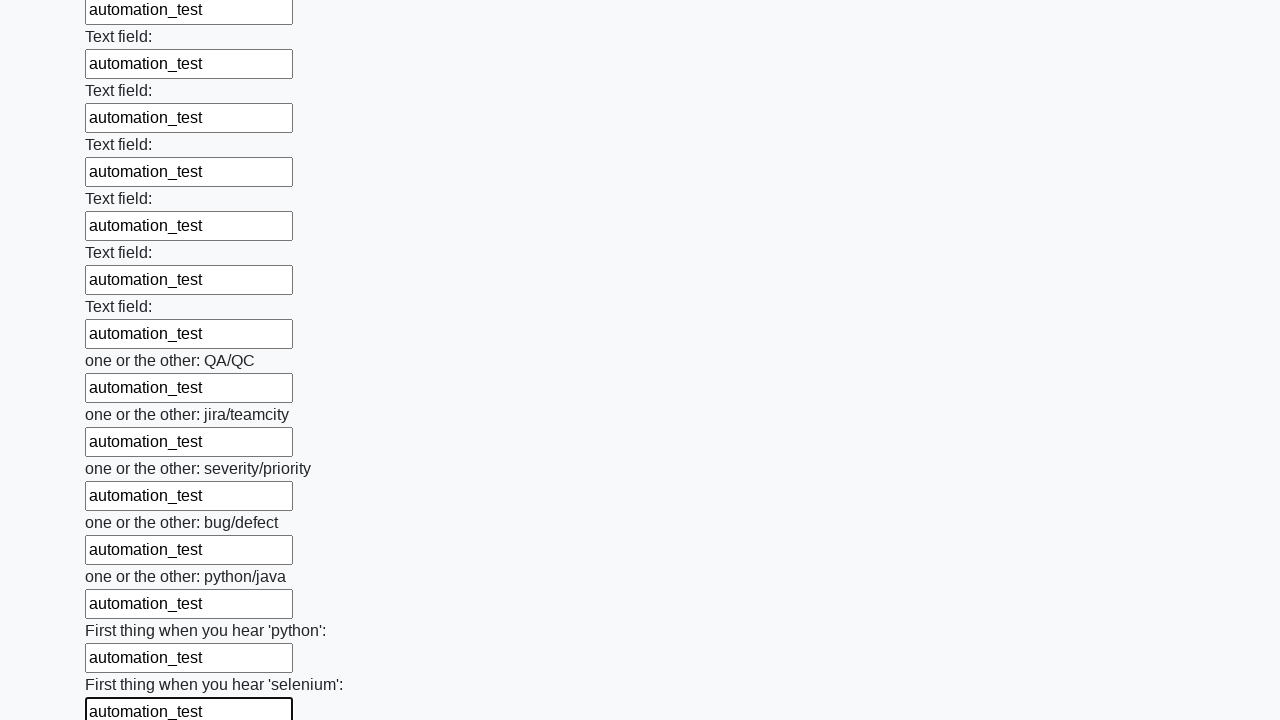

Filled an input field with 'automation_test' on .first_block > input >> nth=94
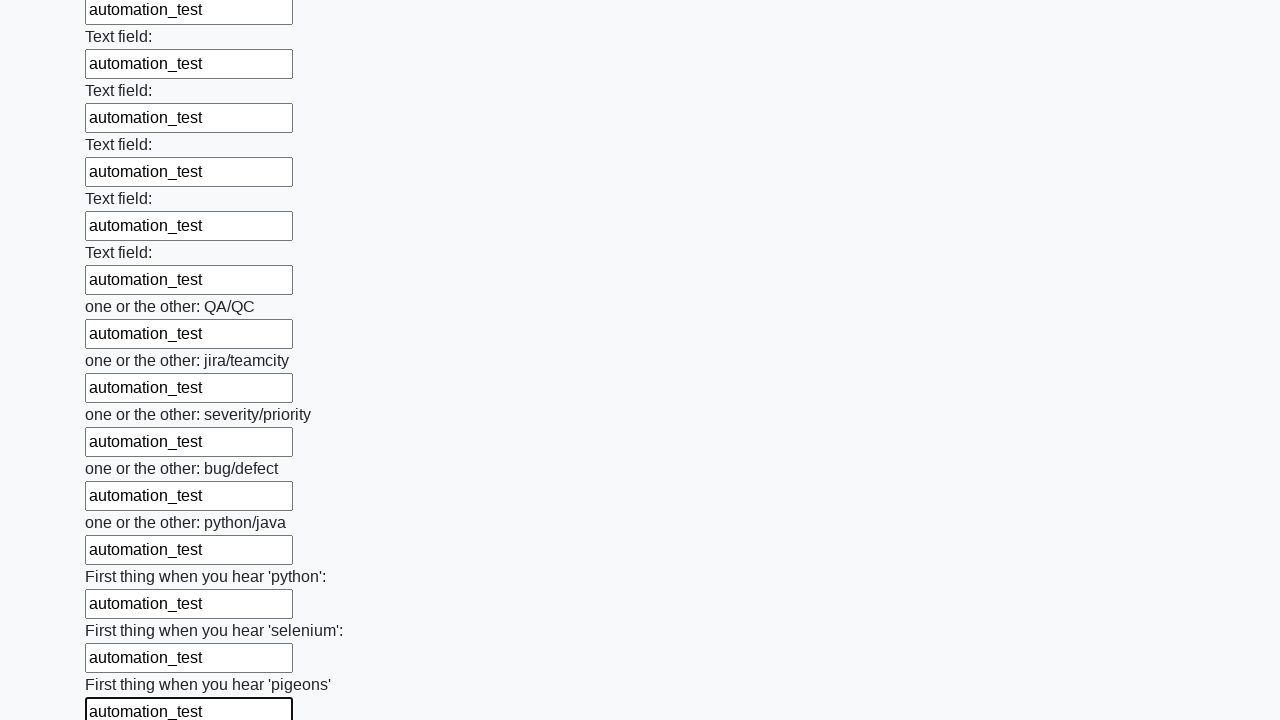

Filled an input field with 'automation_test' on .first_block > input >> nth=95
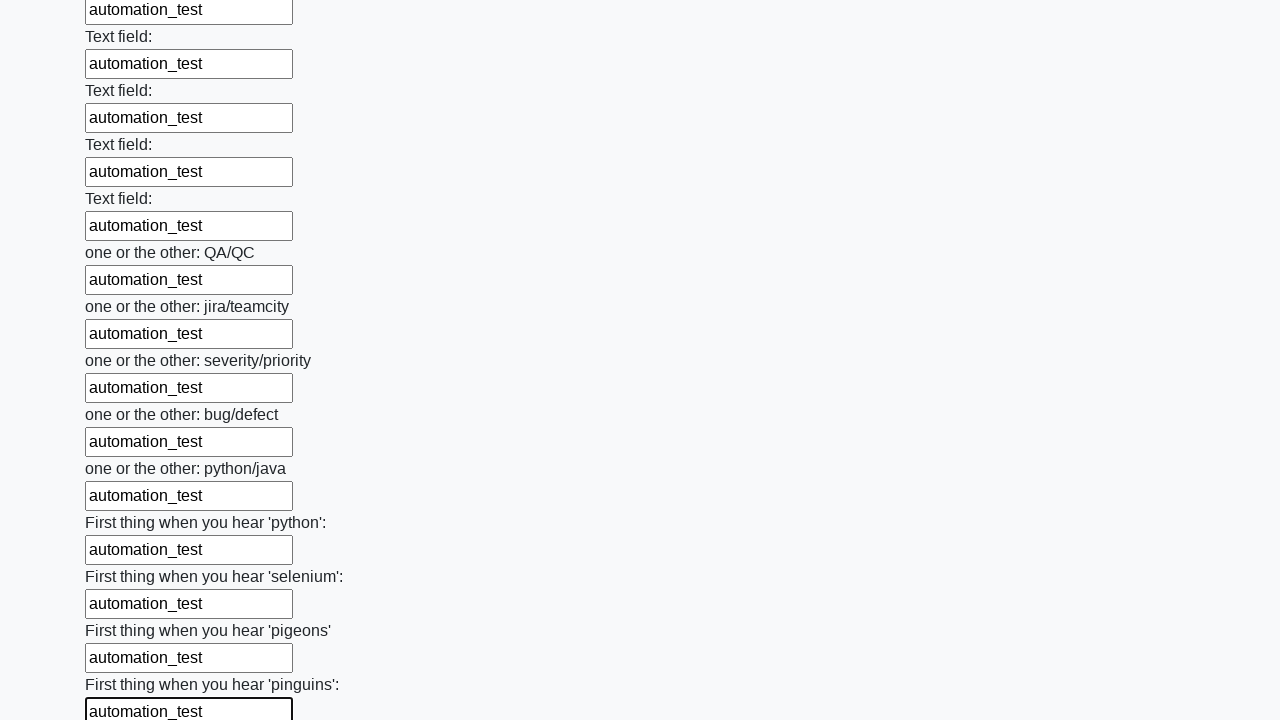

Filled an input field with 'automation_test' on .first_block > input >> nth=96
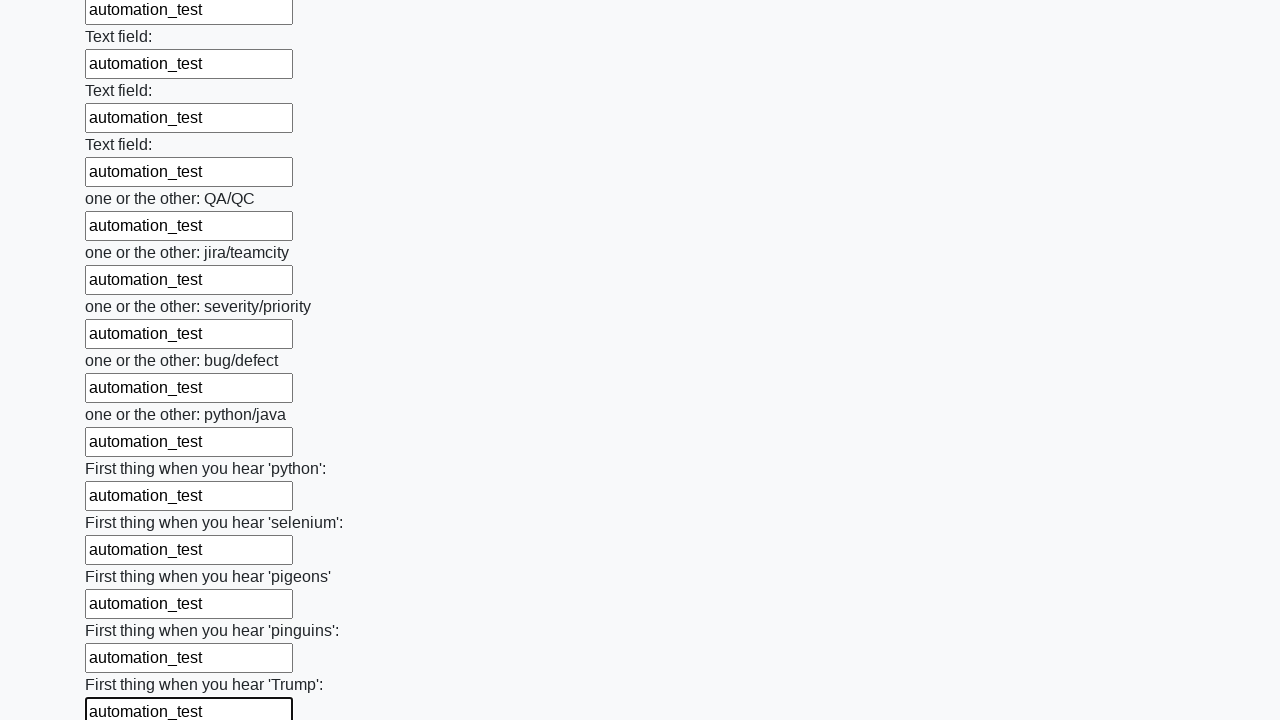

Filled an input field with 'automation_test' on .first_block > input >> nth=97
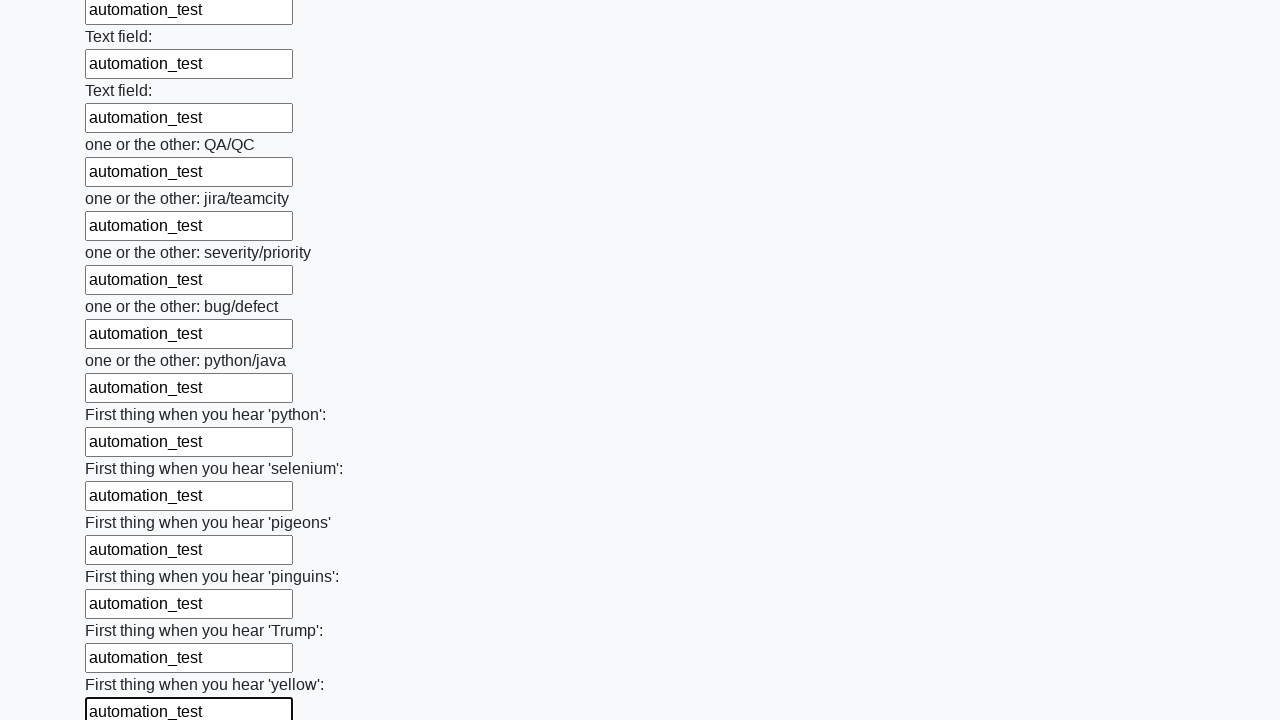

Filled an input field with 'automation_test' on .first_block > input >> nth=98
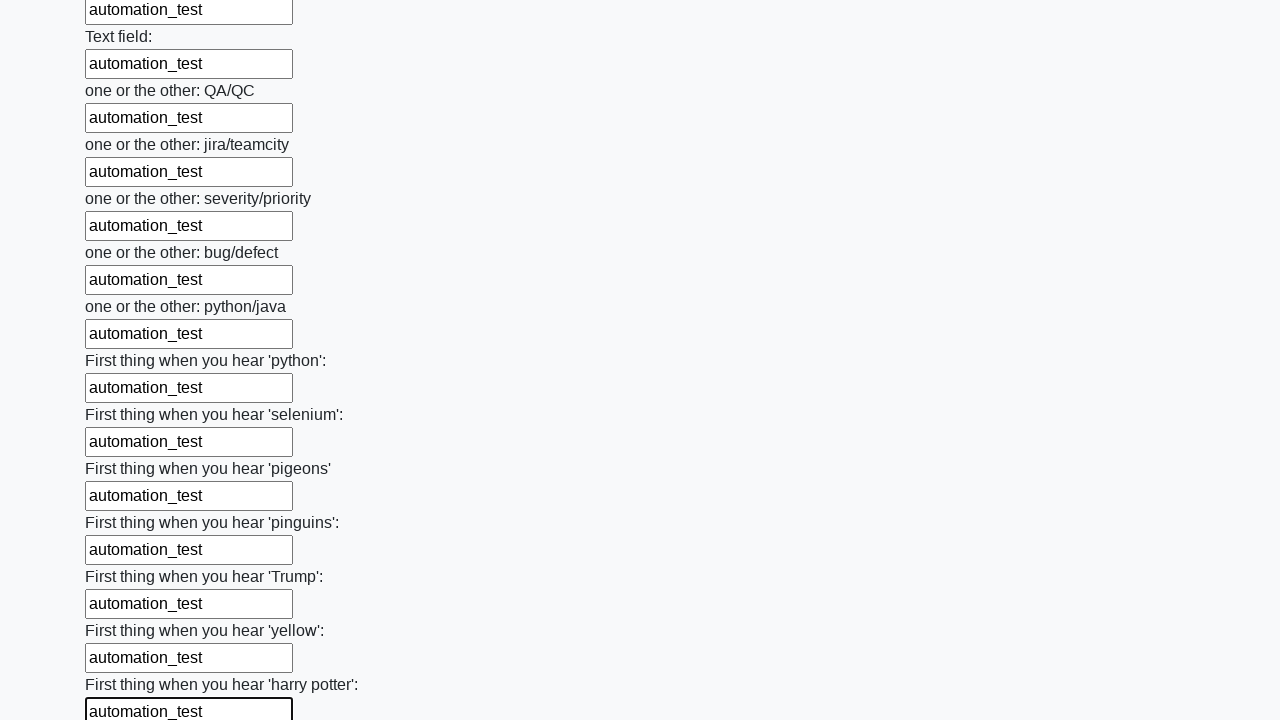

Filled an input field with 'automation_test' on .first_block > input >> nth=99
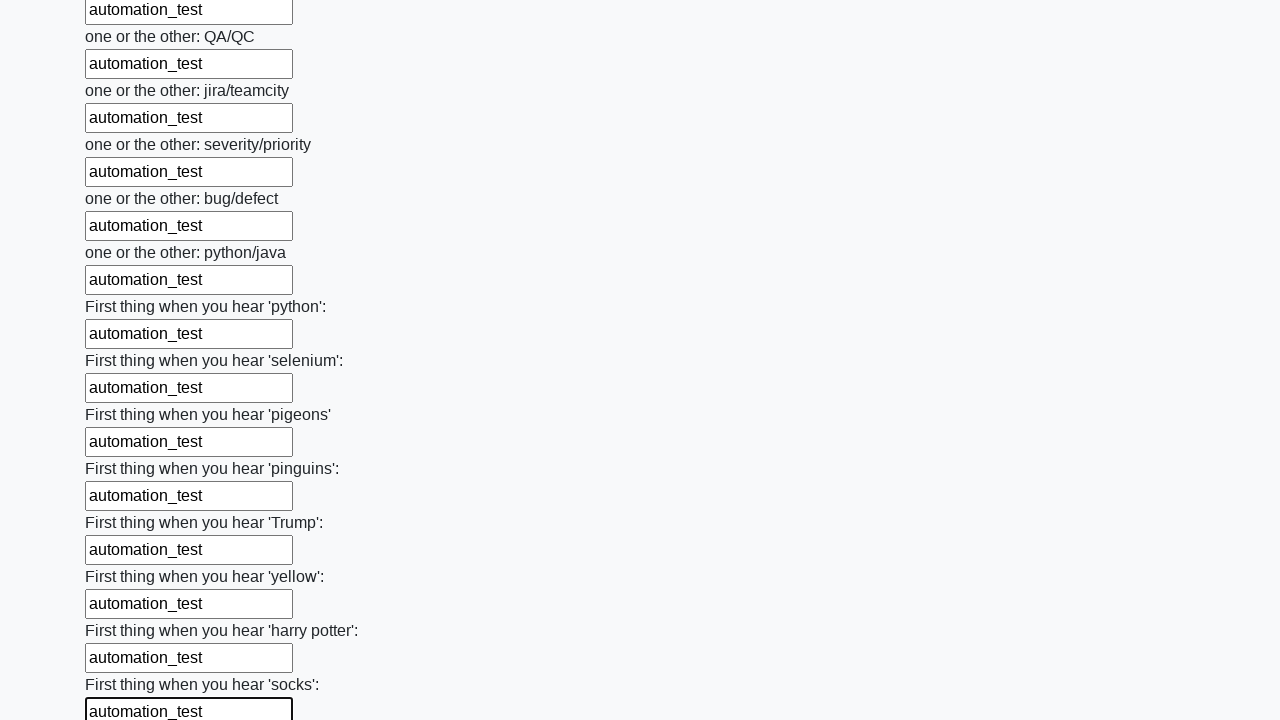

Clicked the submit button to submit the form at (123, 611) on .btn
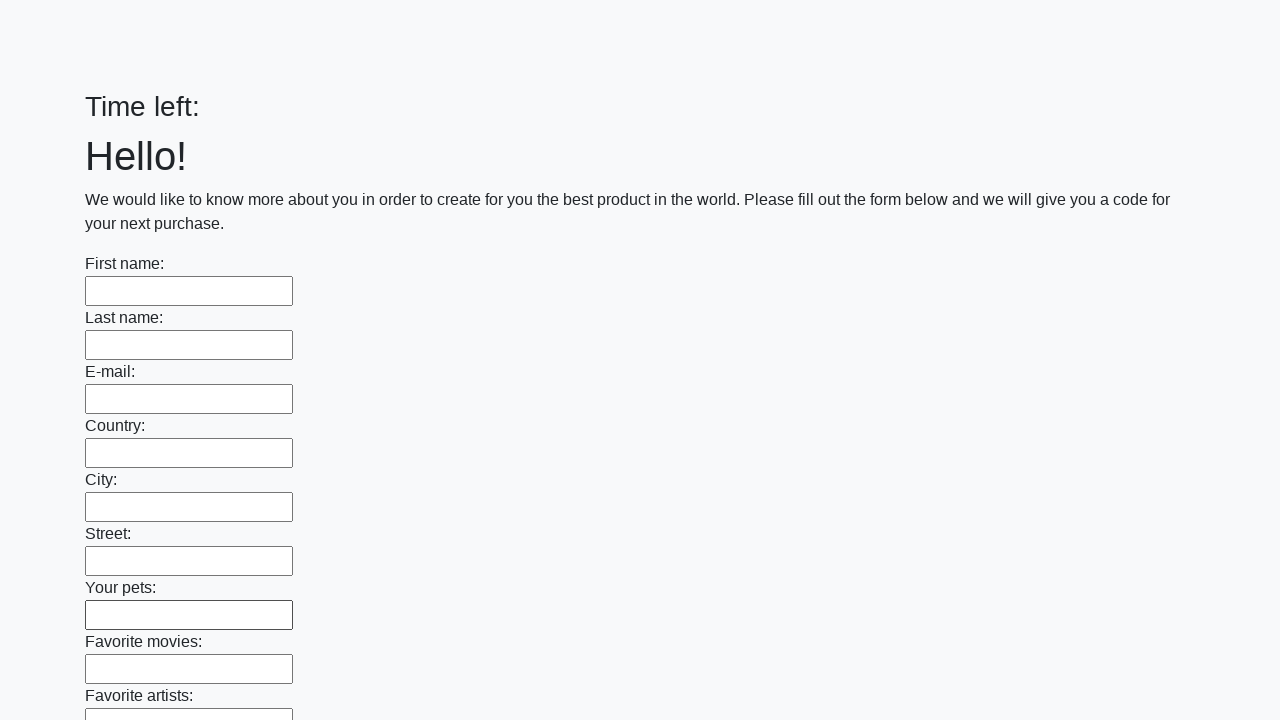

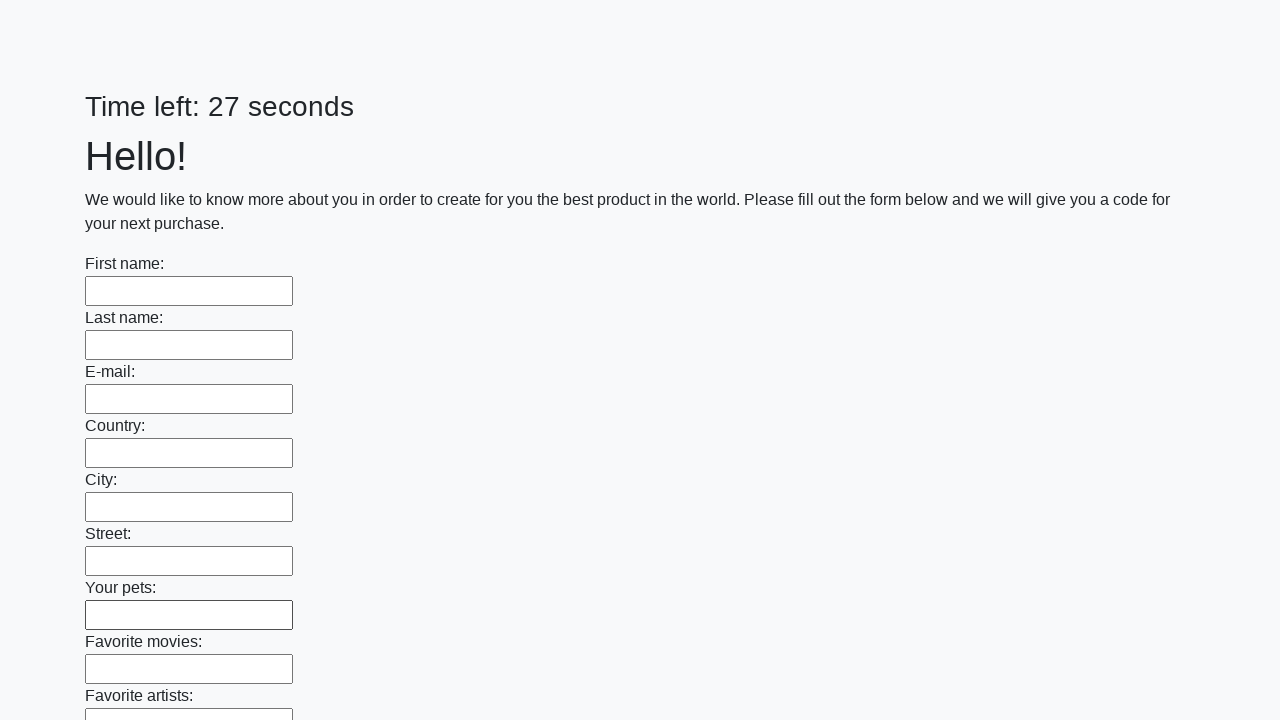